Tests filling a large form by entering text into all input fields and submitting the form by clicking the submit button.

Starting URL: http://suninjuly.github.io/huge_form.html

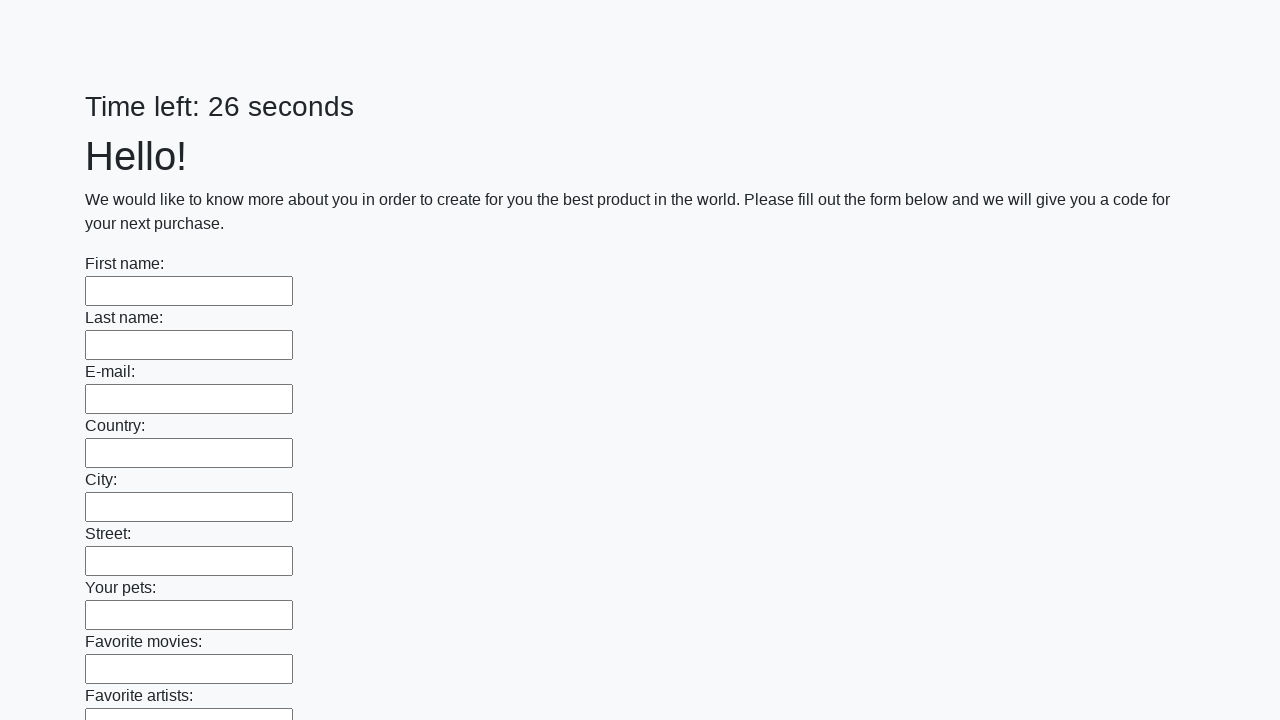

Located all input fields on the huge form
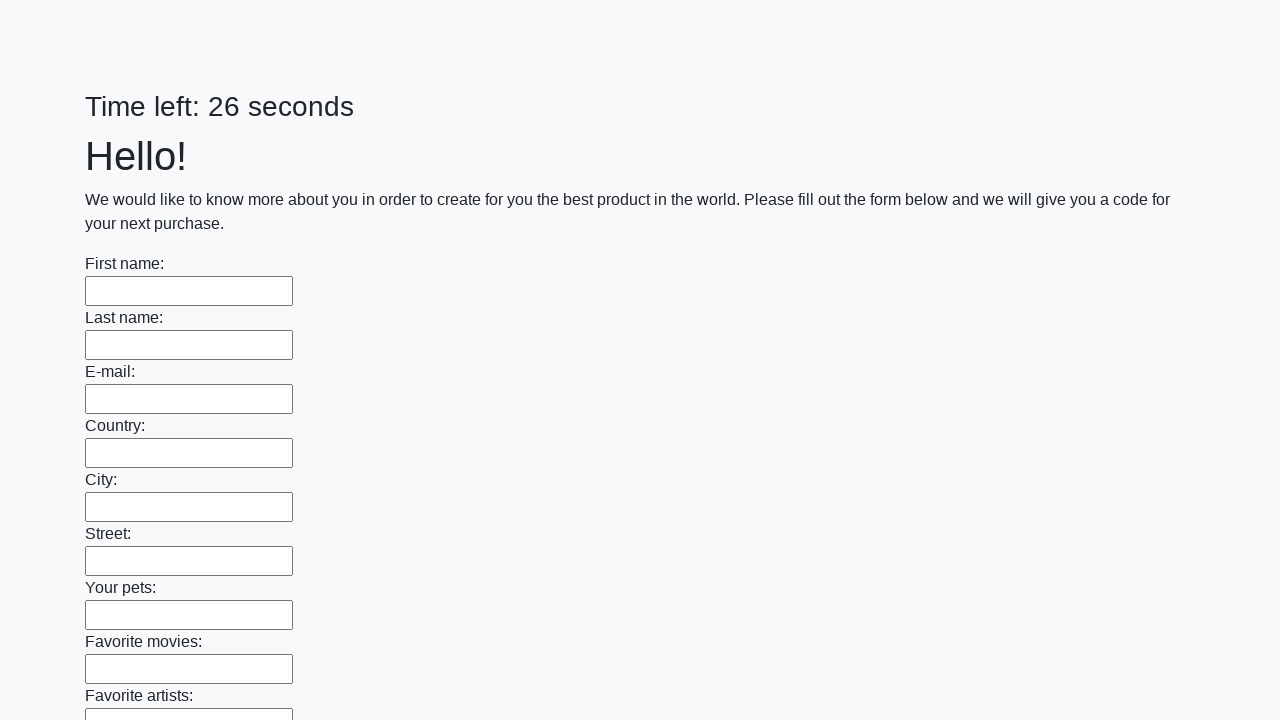

Filled an input field with 'Test Response 123' on input >> nth=0
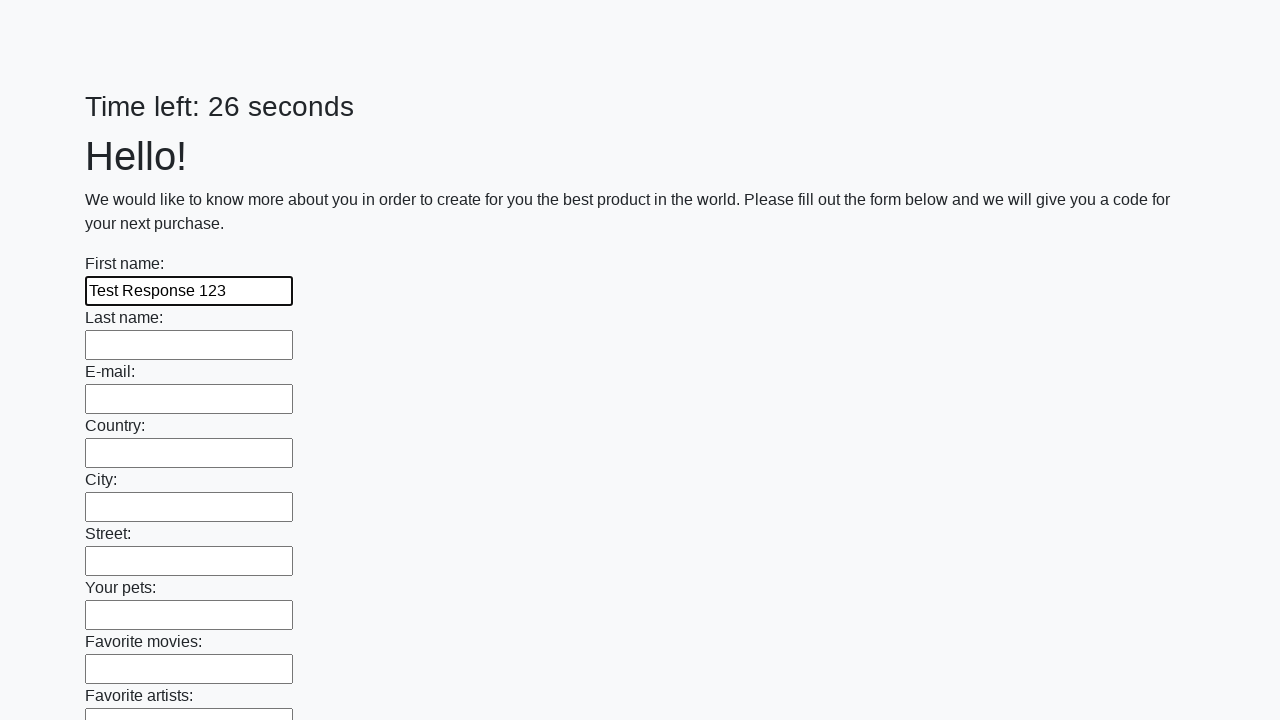

Filled an input field with 'Test Response 123' on input >> nth=1
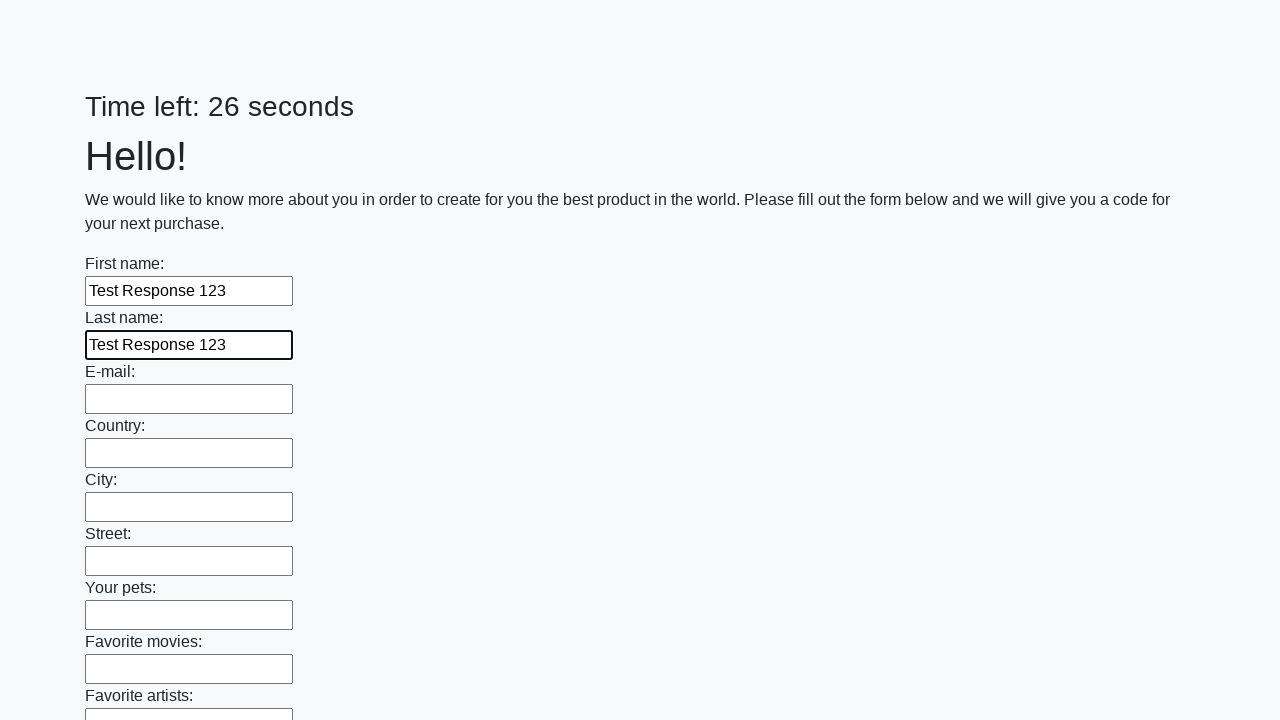

Filled an input field with 'Test Response 123' on input >> nth=2
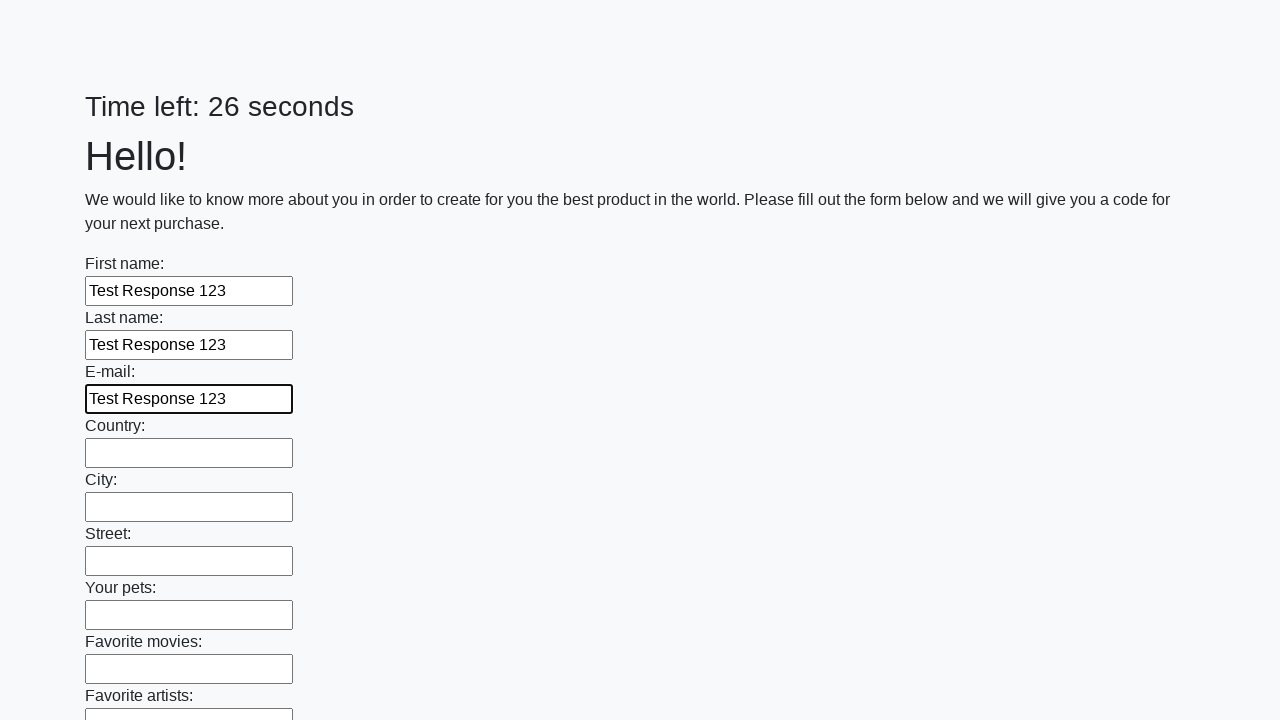

Filled an input field with 'Test Response 123' on input >> nth=3
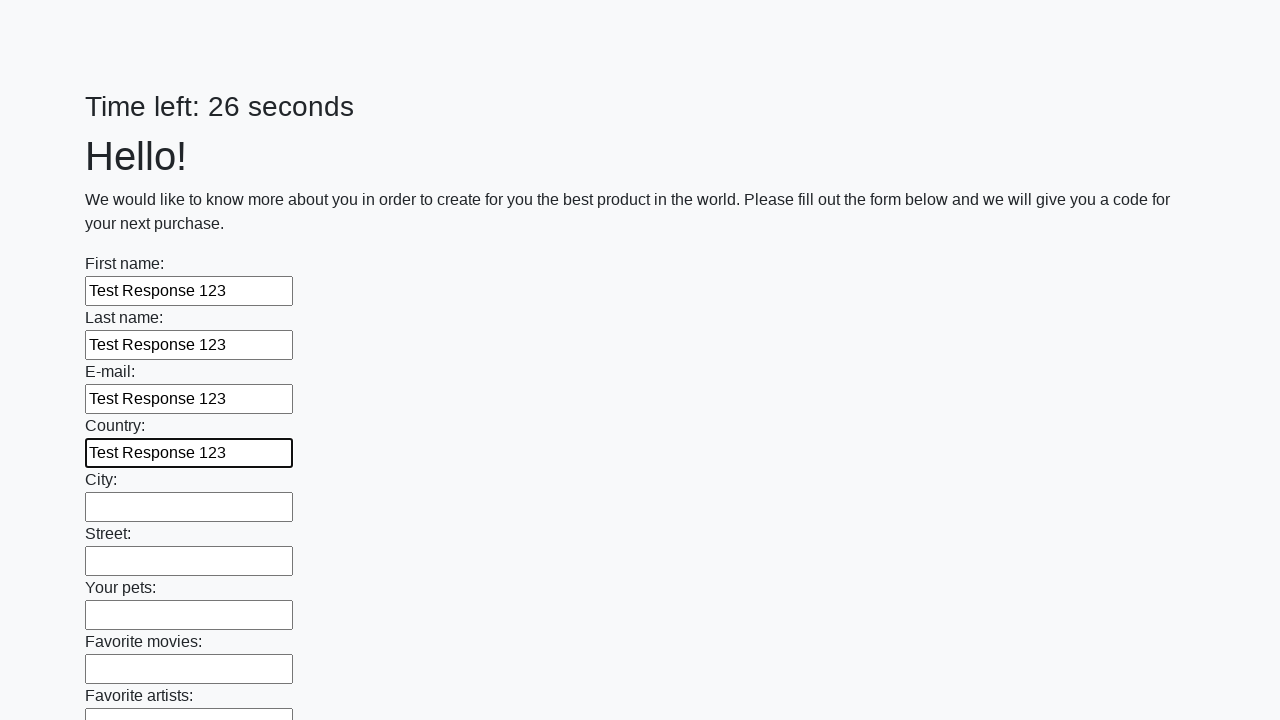

Filled an input field with 'Test Response 123' on input >> nth=4
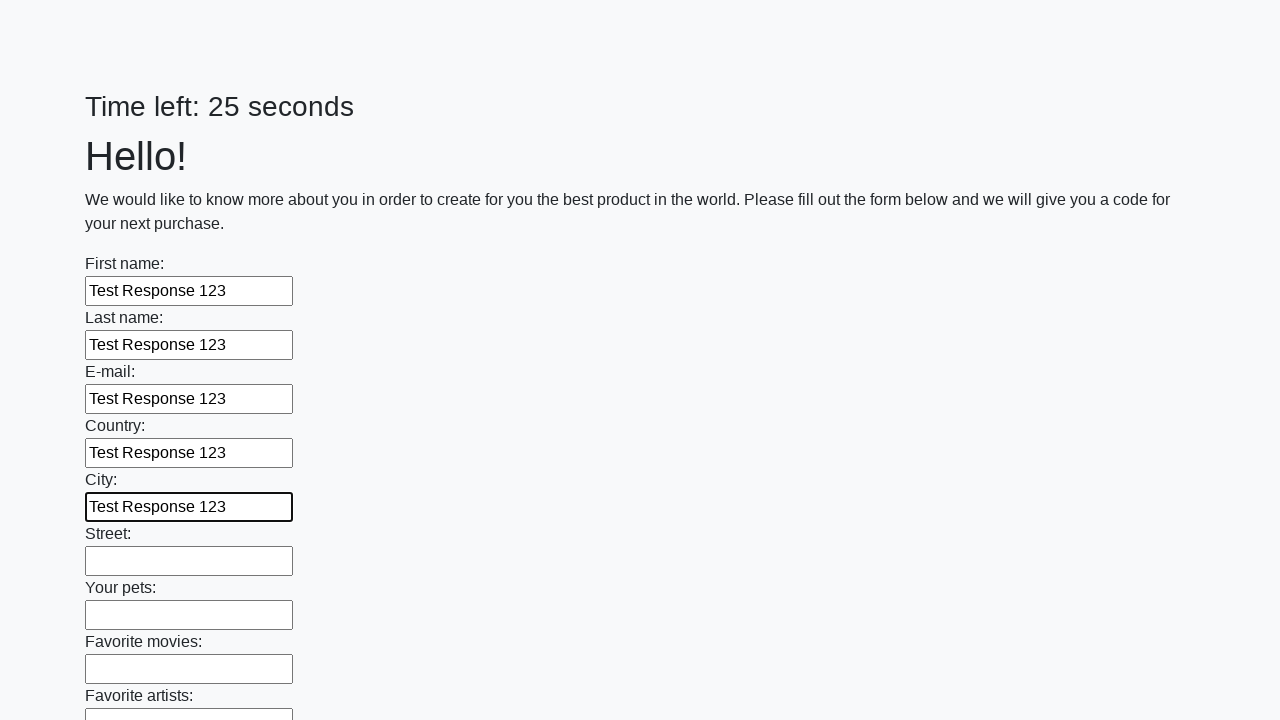

Filled an input field with 'Test Response 123' on input >> nth=5
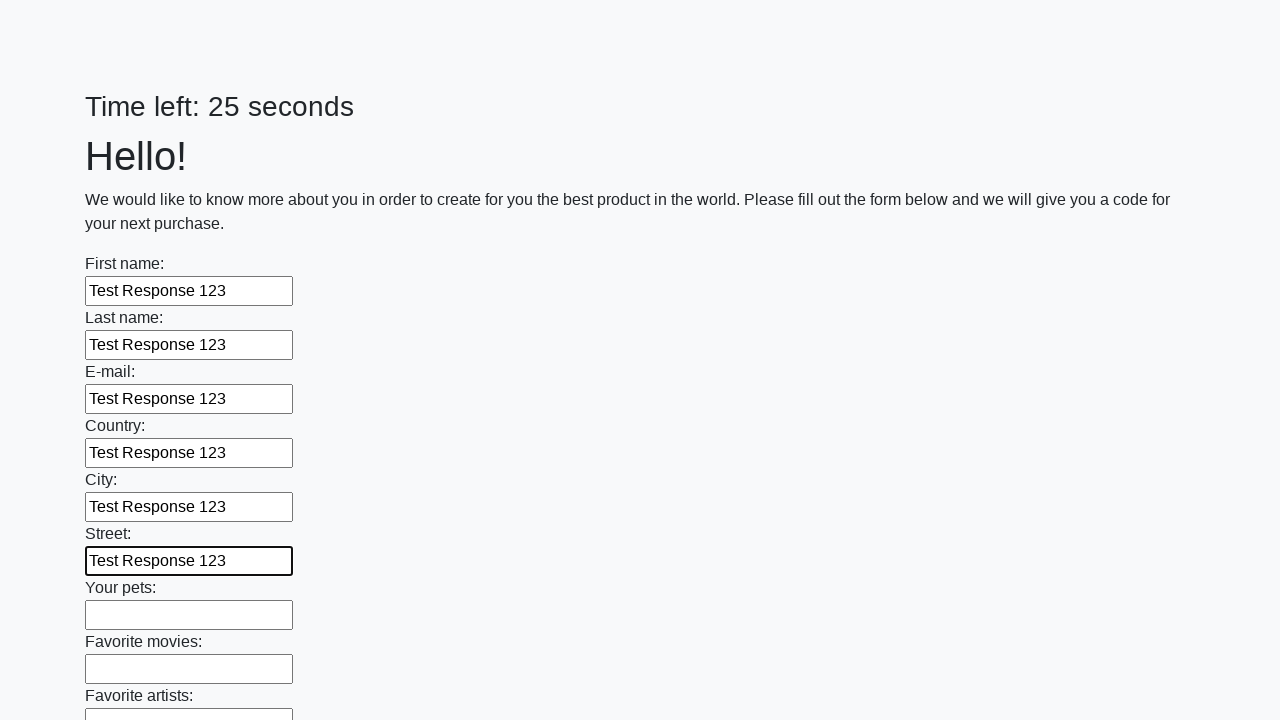

Filled an input field with 'Test Response 123' on input >> nth=6
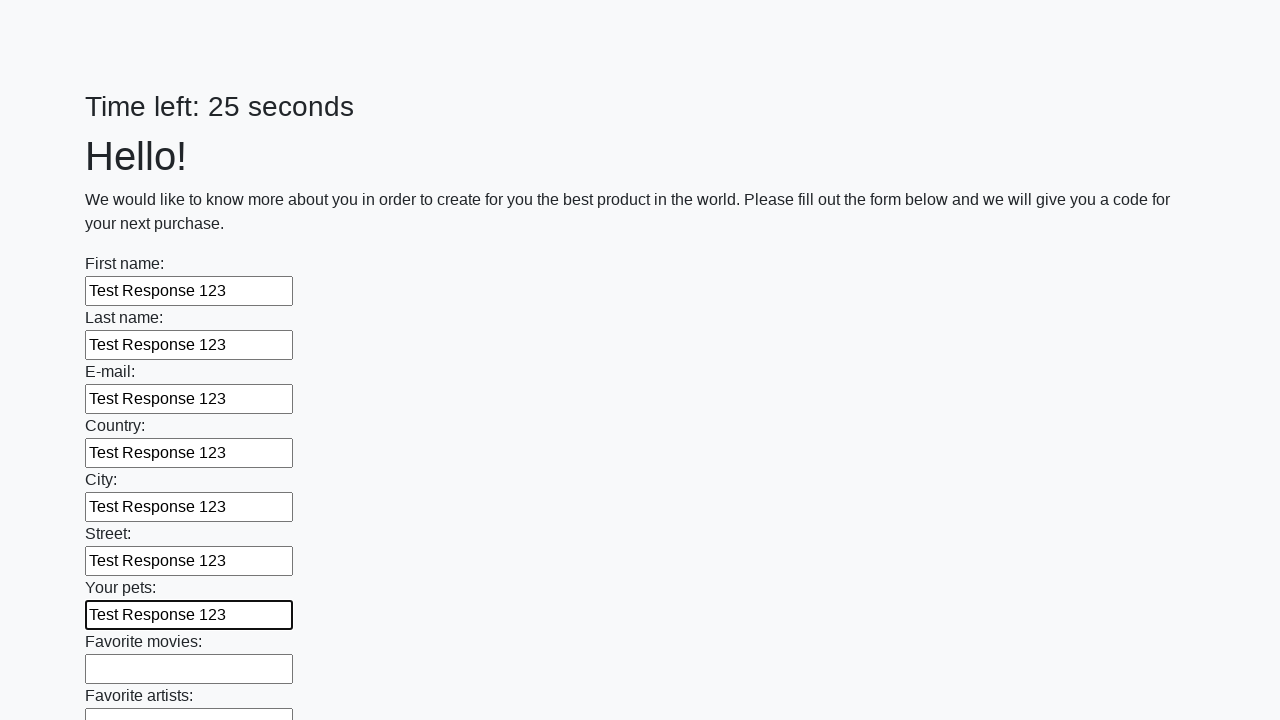

Filled an input field with 'Test Response 123' on input >> nth=7
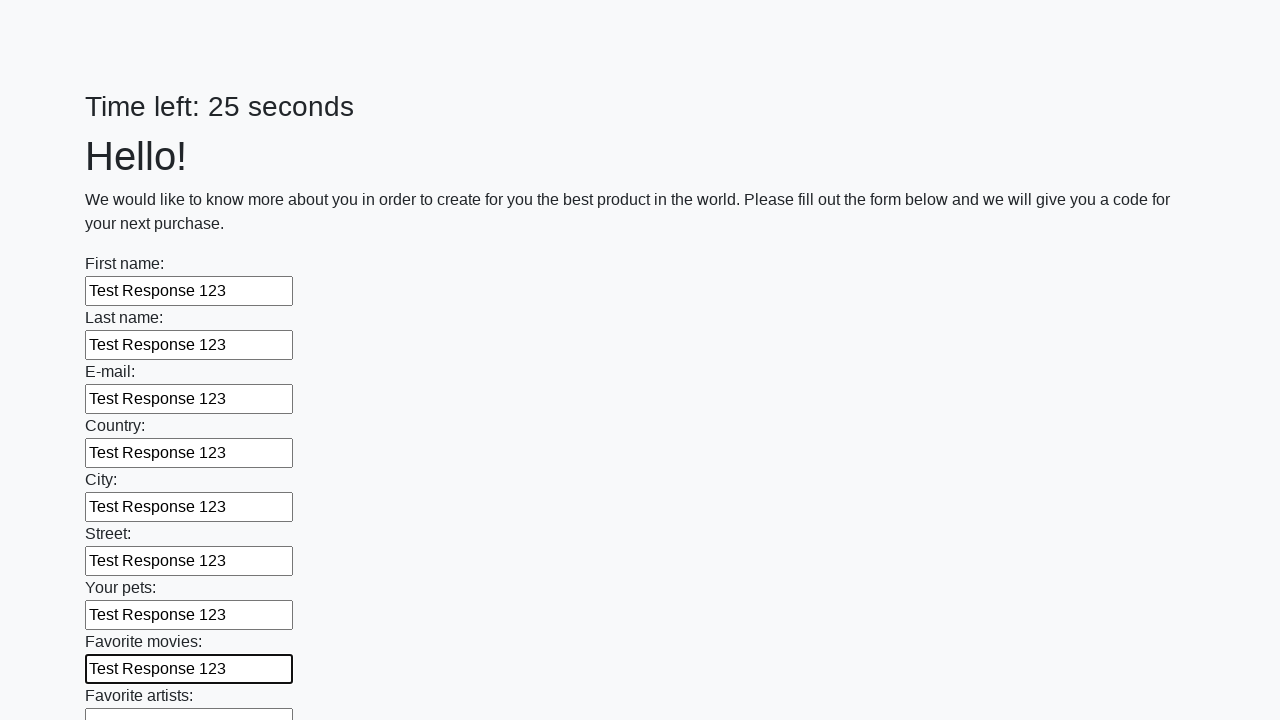

Filled an input field with 'Test Response 123' on input >> nth=8
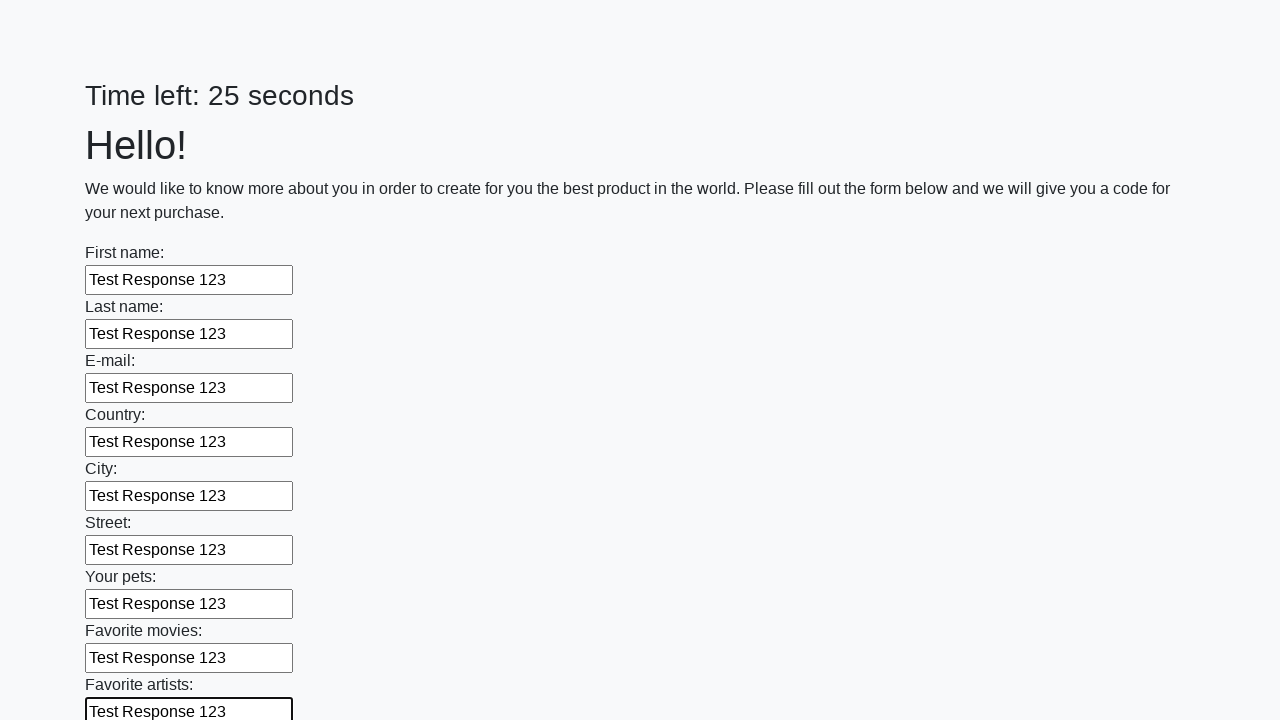

Filled an input field with 'Test Response 123' on input >> nth=9
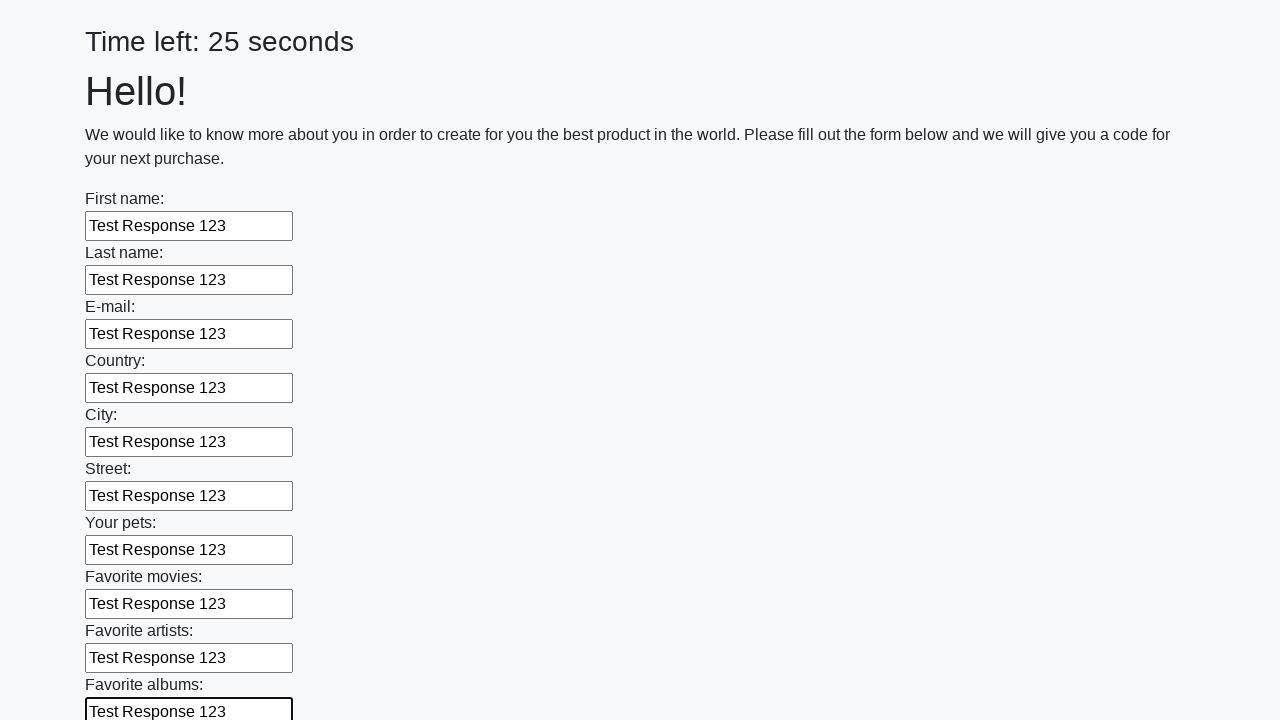

Filled an input field with 'Test Response 123' on input >> nth=10
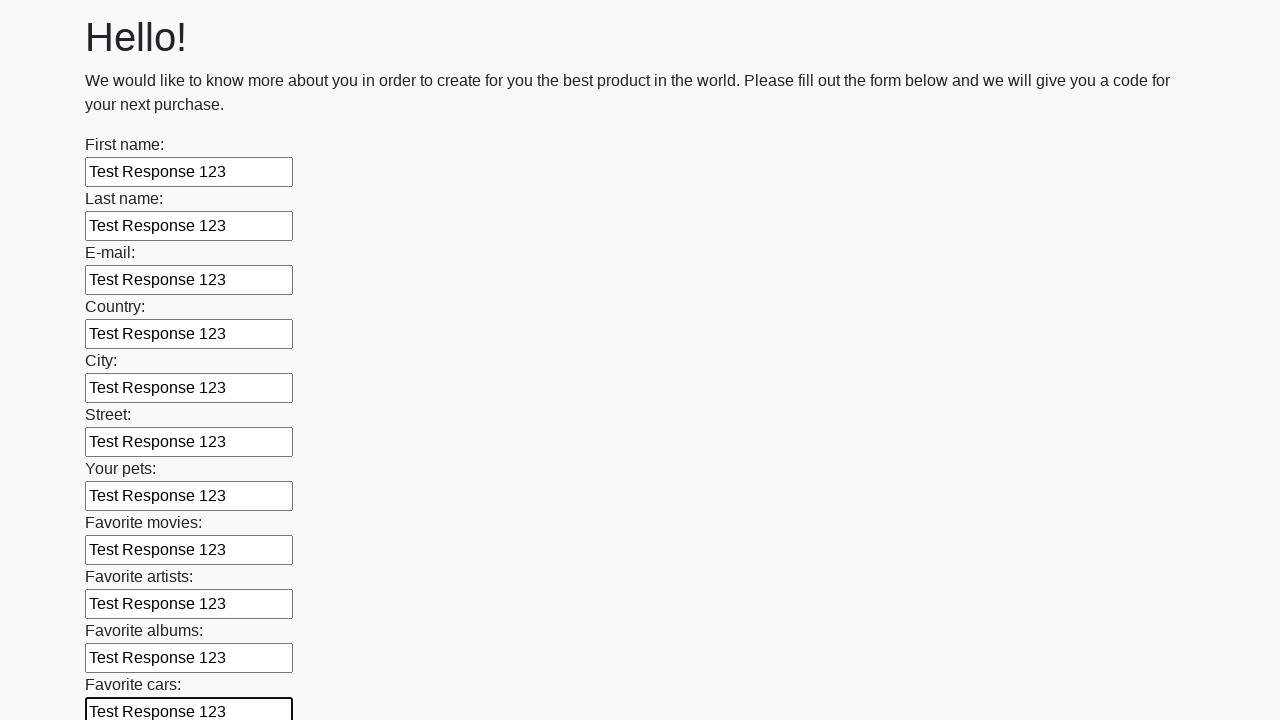

Filled an input field with 'Test Response 123' on input >> nth=11
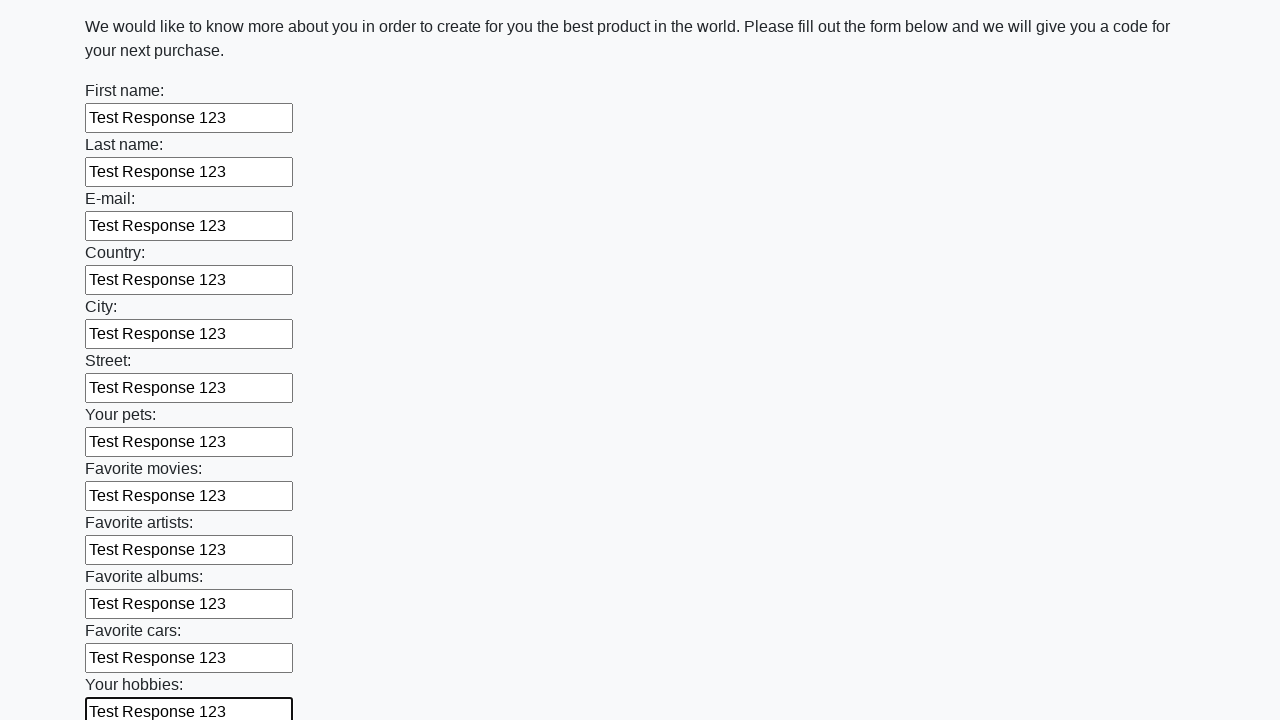

Filled an input field with 'Test Response 123' on input >> nth=12
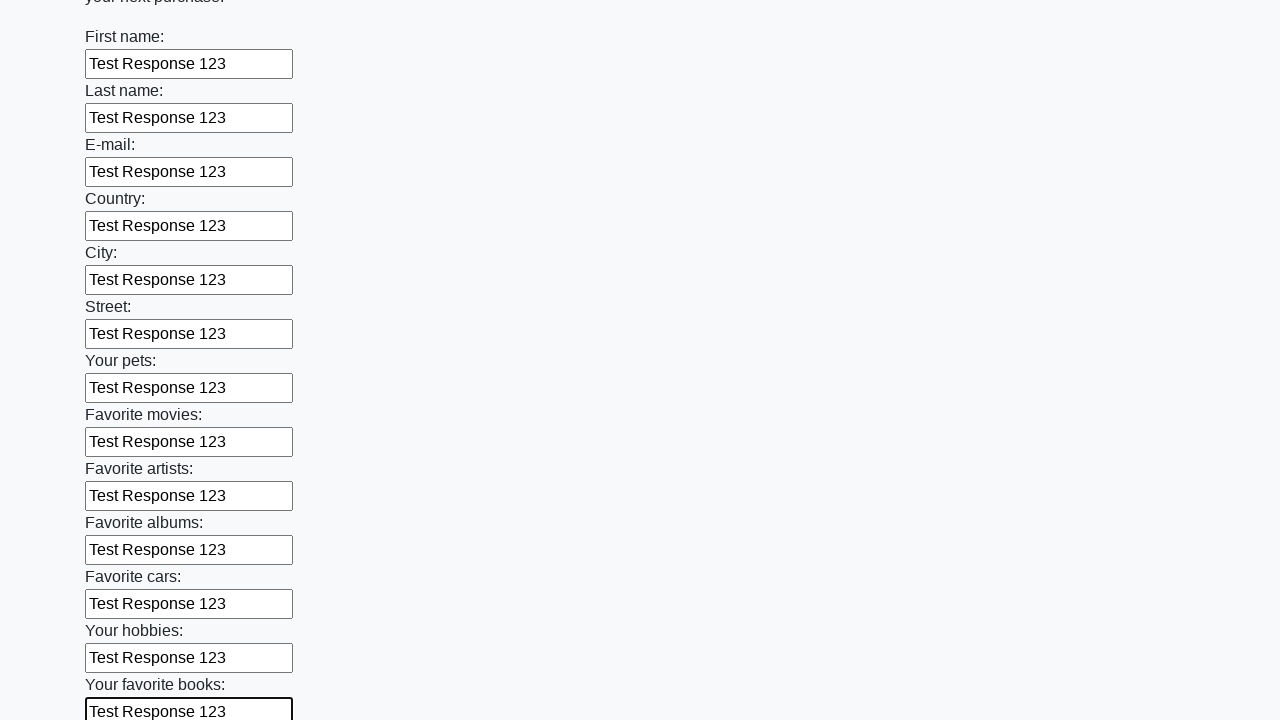

Filled an input field with 'Test Response 123' on input >> nth=13
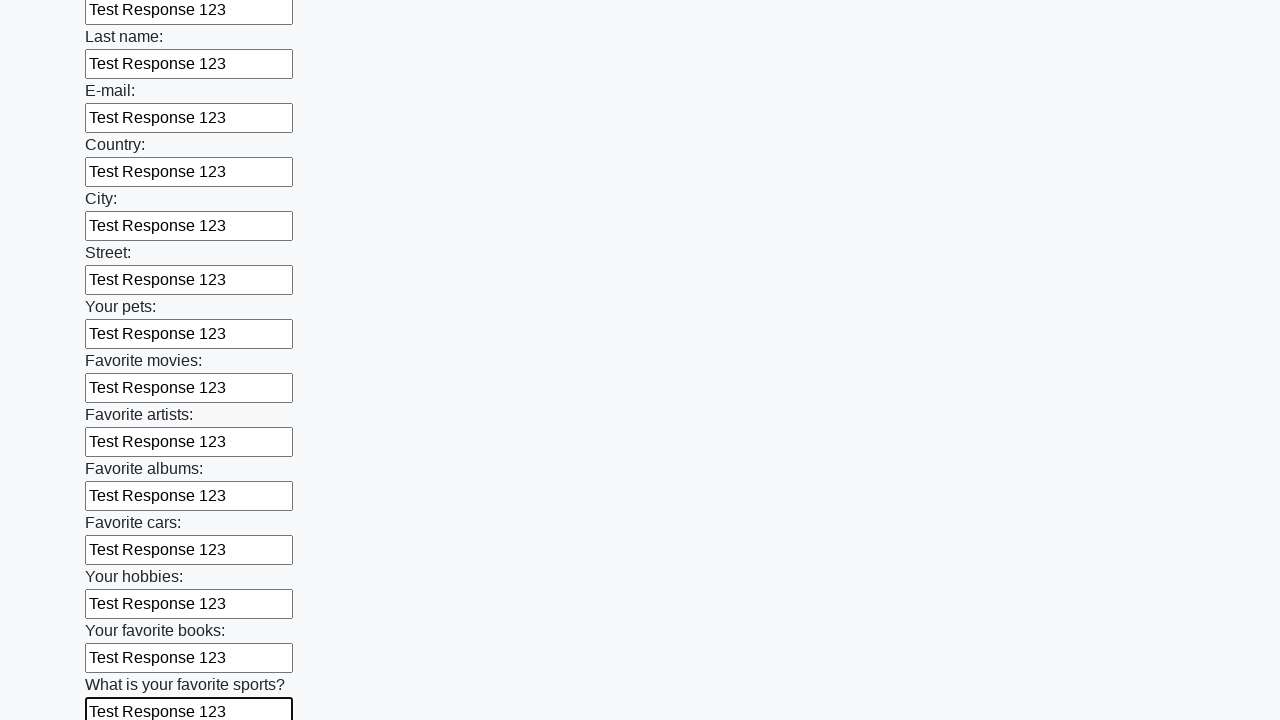

Filled an input field with 'Test Response 123' on input >> nth=14
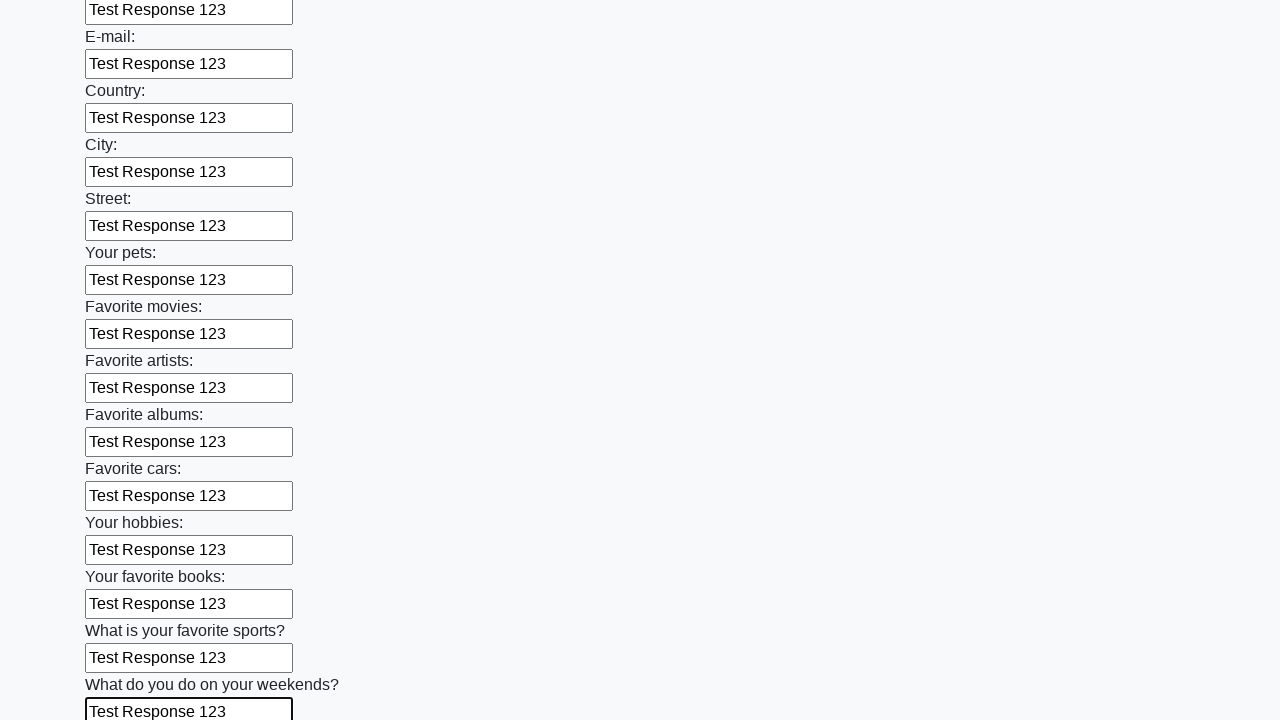

Filled an input field with 'Test Response 123' on input >> nth=15
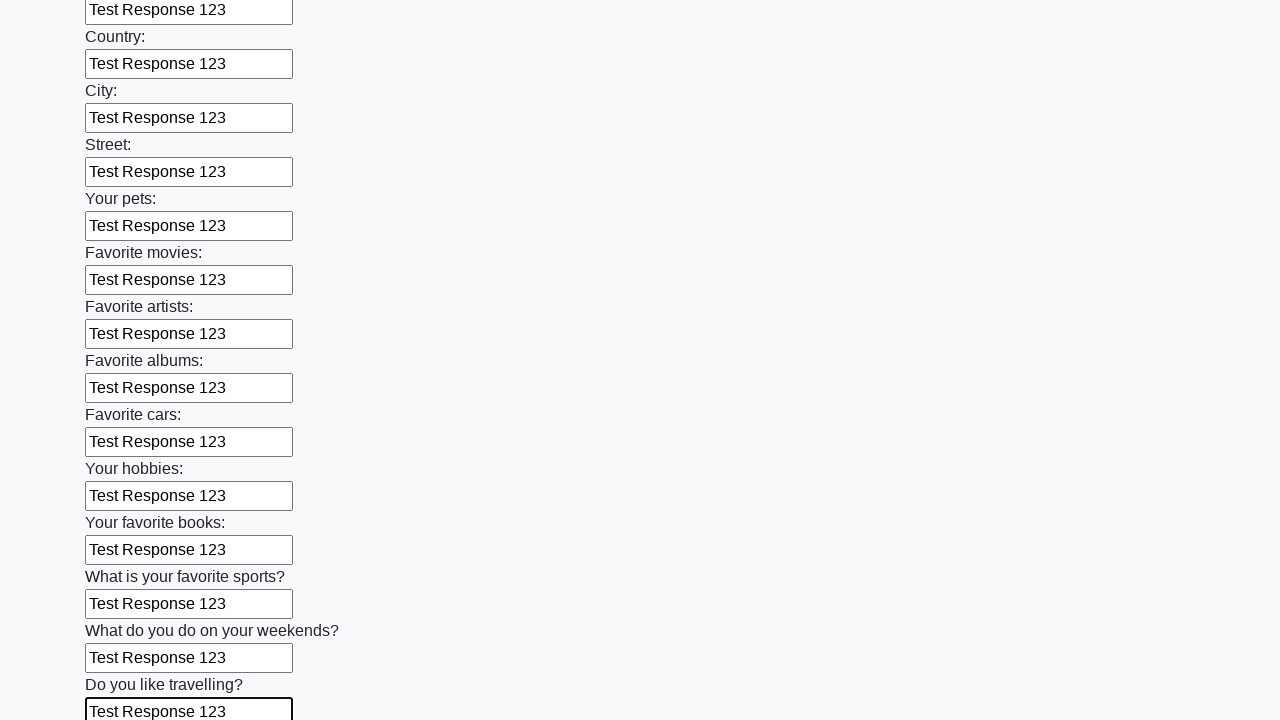

Filled an input field with 'Test Response 123' on input >> nth=16
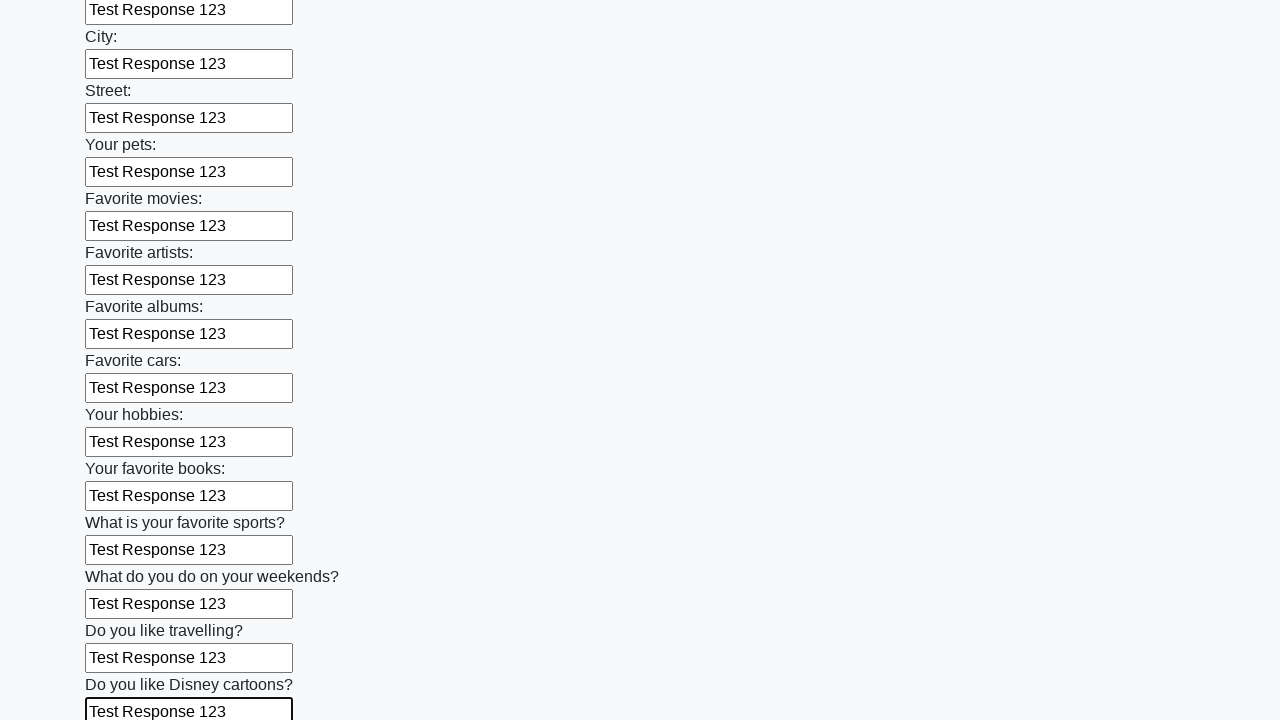

Filled an input field with 'Test Response 123' on input >> nth=17
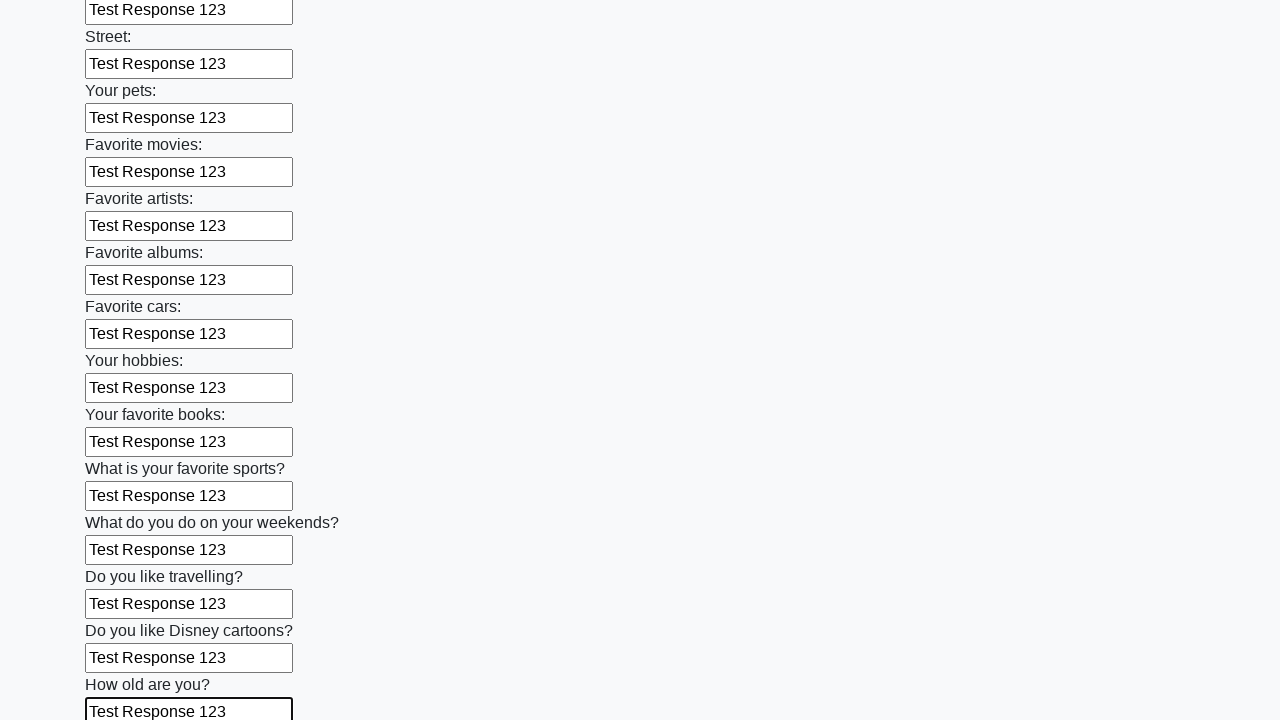

Filled an input field with 'Test Response 123' on input >> nth=18
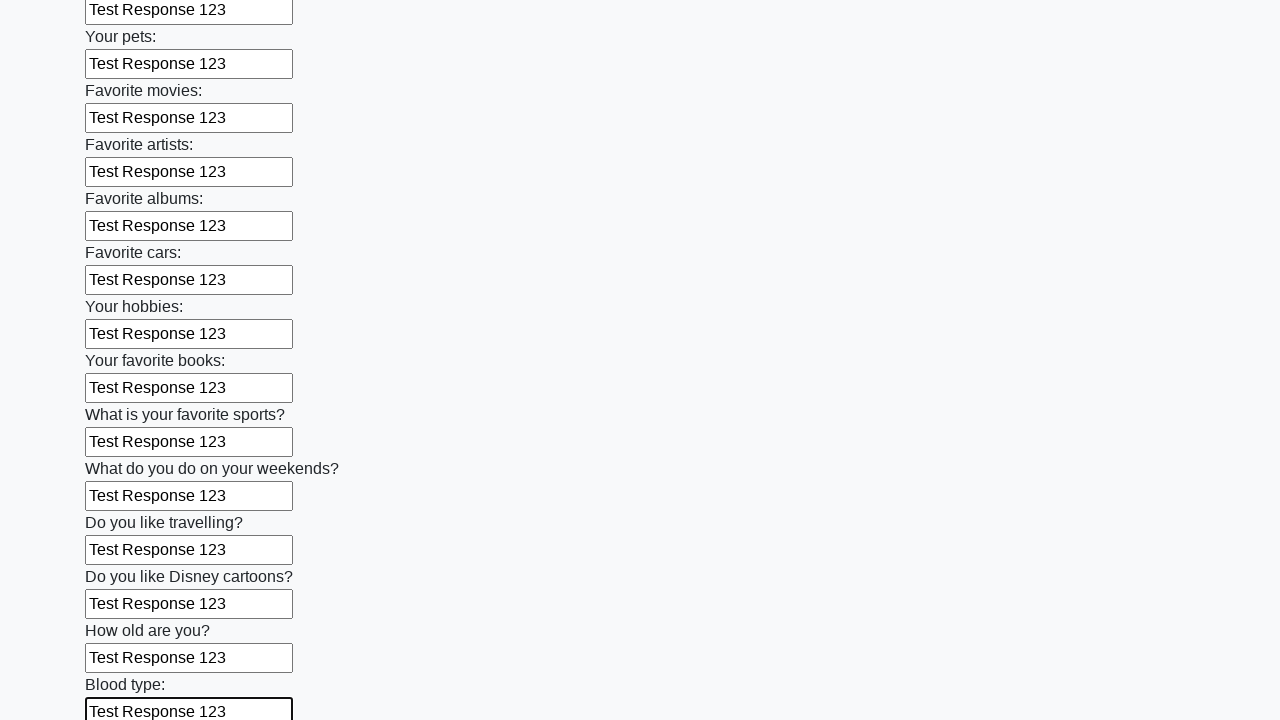

Filled an input field with 'Test Response 123' on input >> nth=19
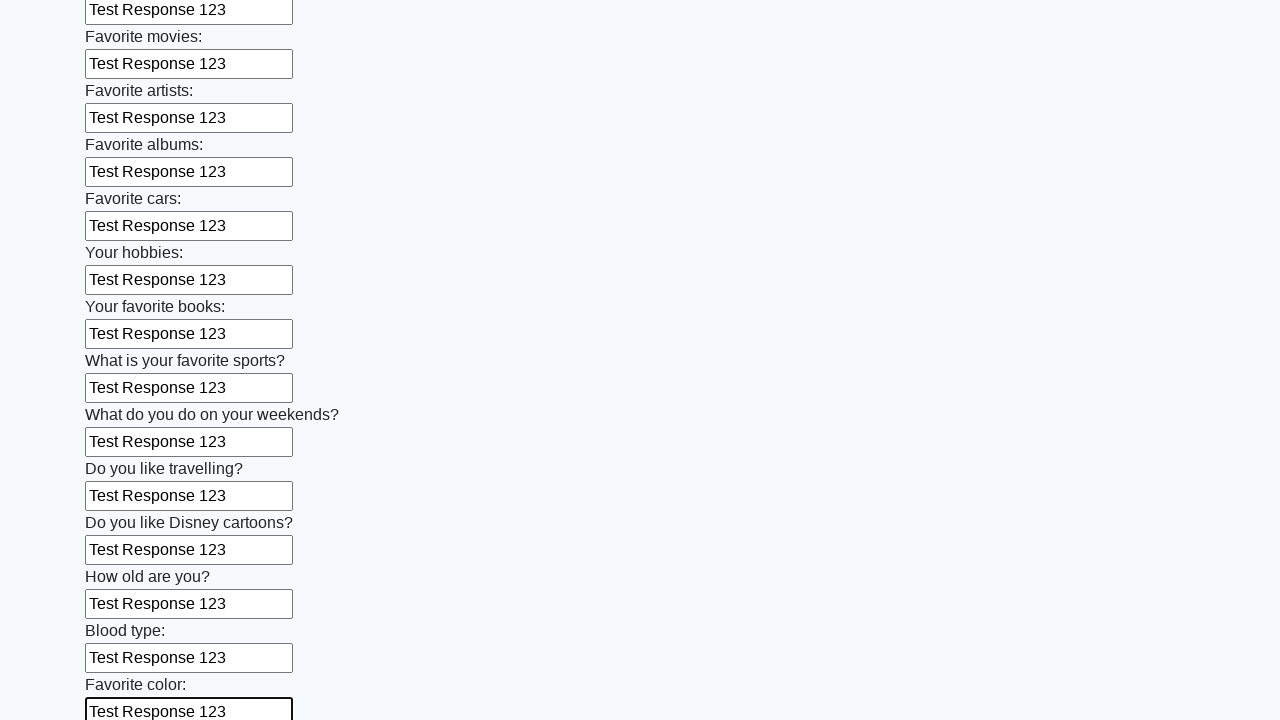

Filled an input field with 'Test Response 123' on input >> nth=20
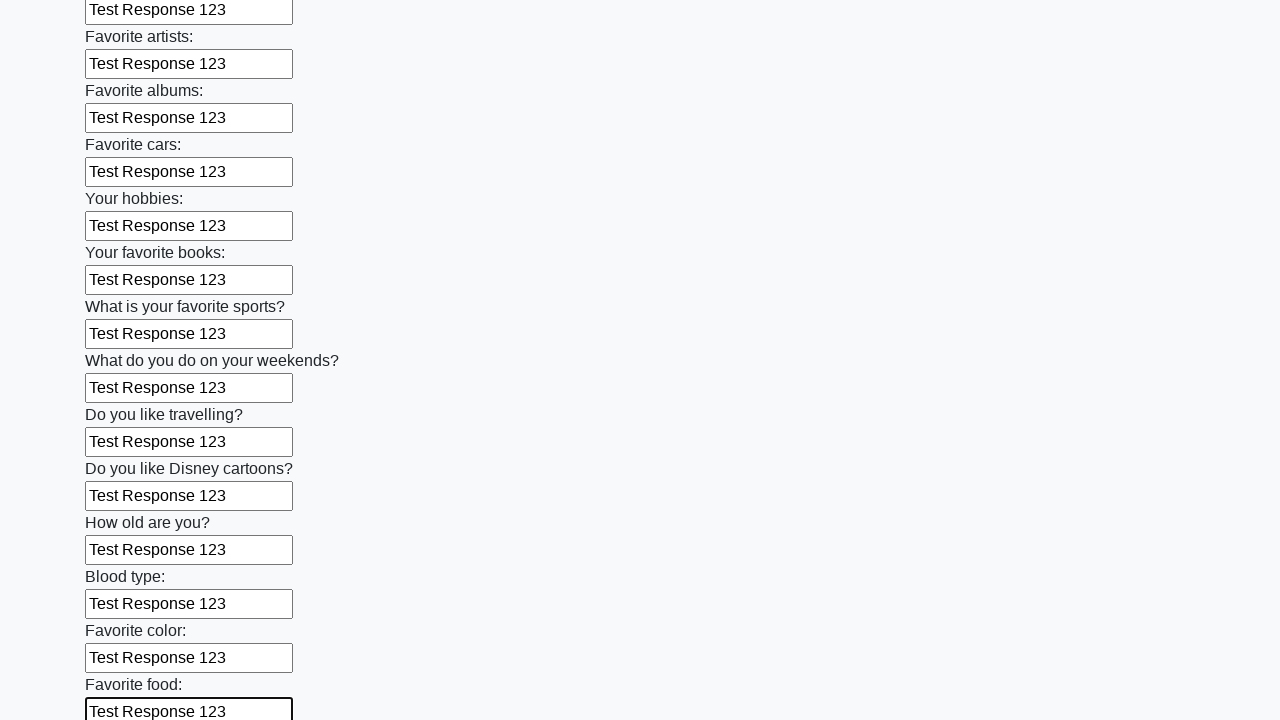

Filled an input field with 'Test Response 123' on input >> nth=21
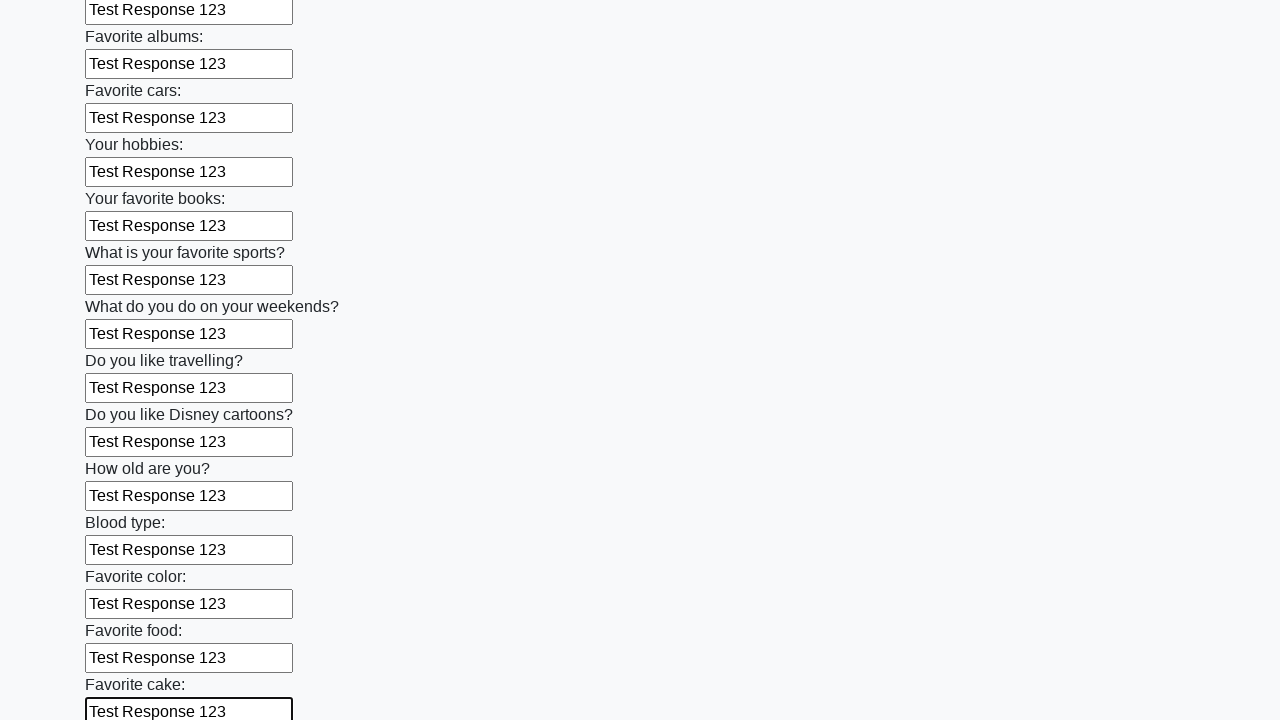

Filled an input field with 'Test Response 123' on input >> nth=22
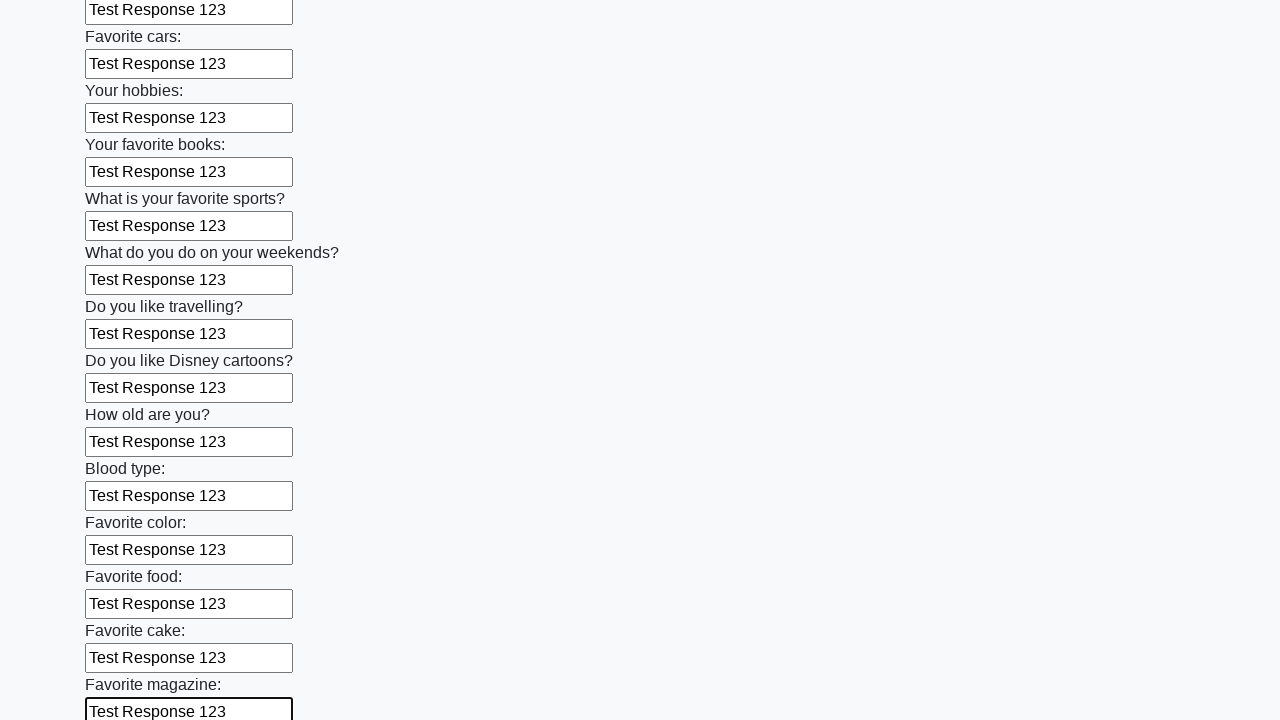

Filled an input field with 'Test Response 123' on input >> nth=23
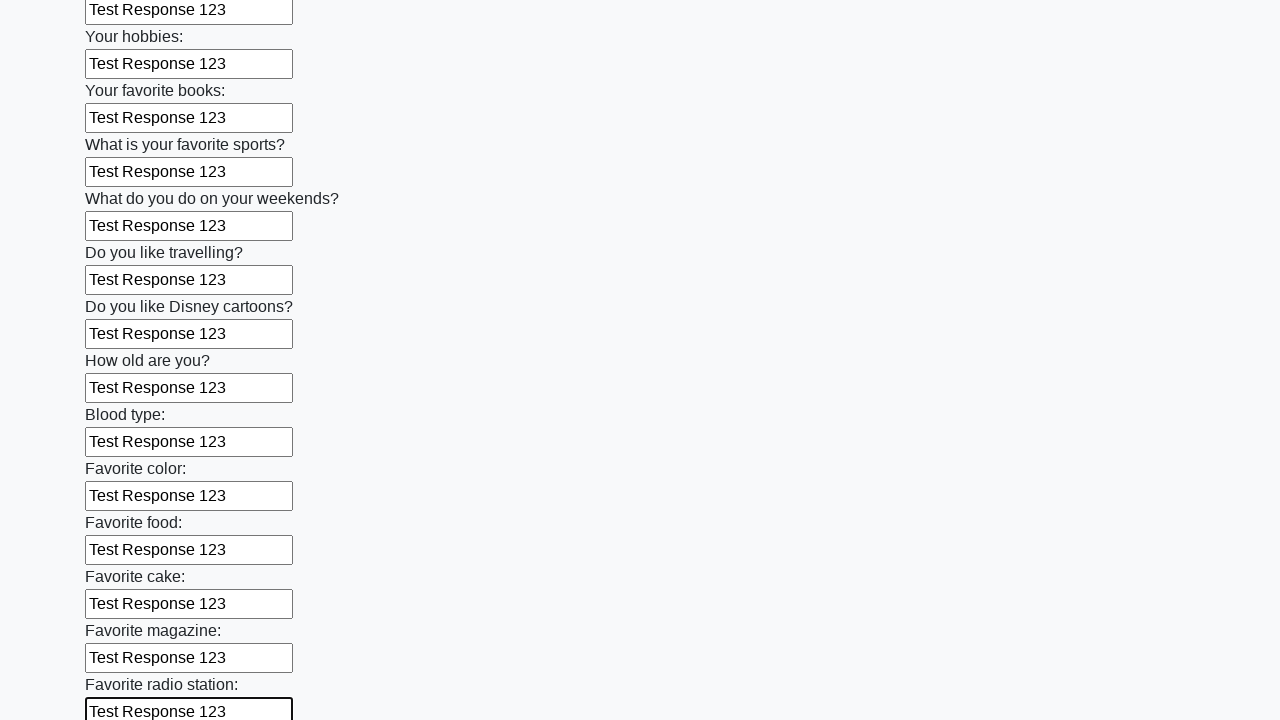

Filled an input field with 'Test Response 123' on input >> nth=24
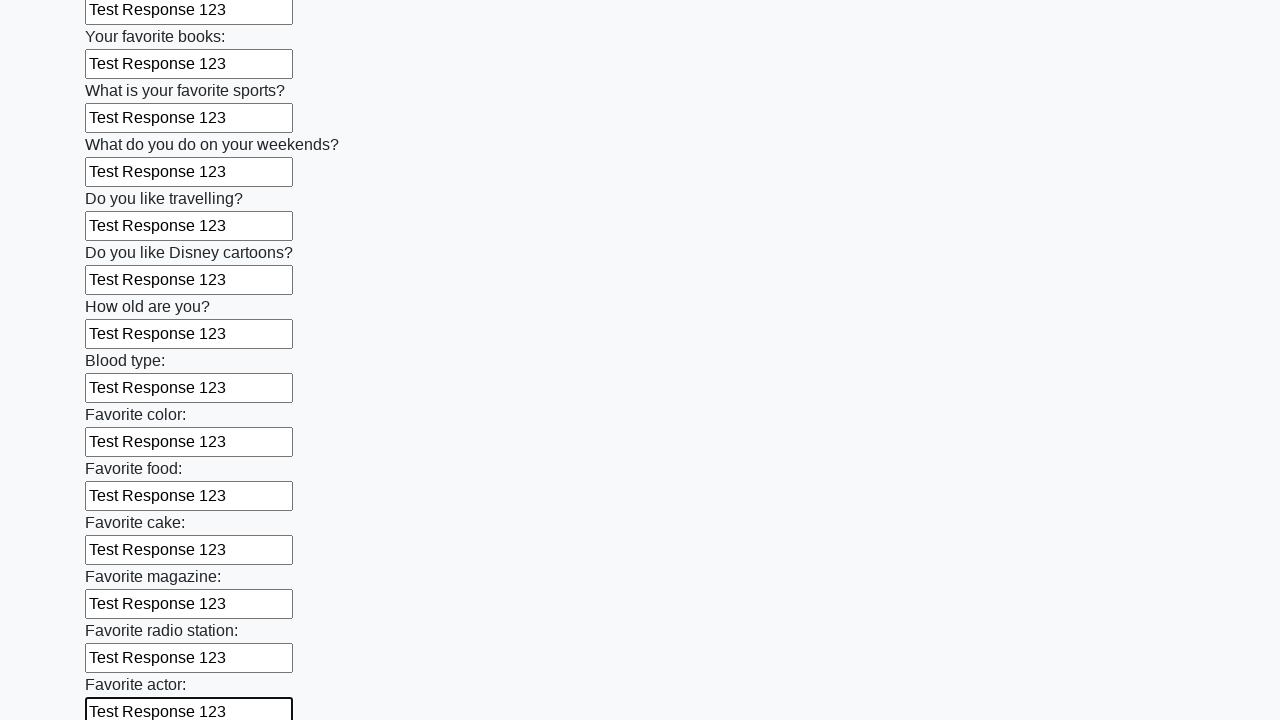

Filled an input field with 'Test Response 123' on input >> nth=25
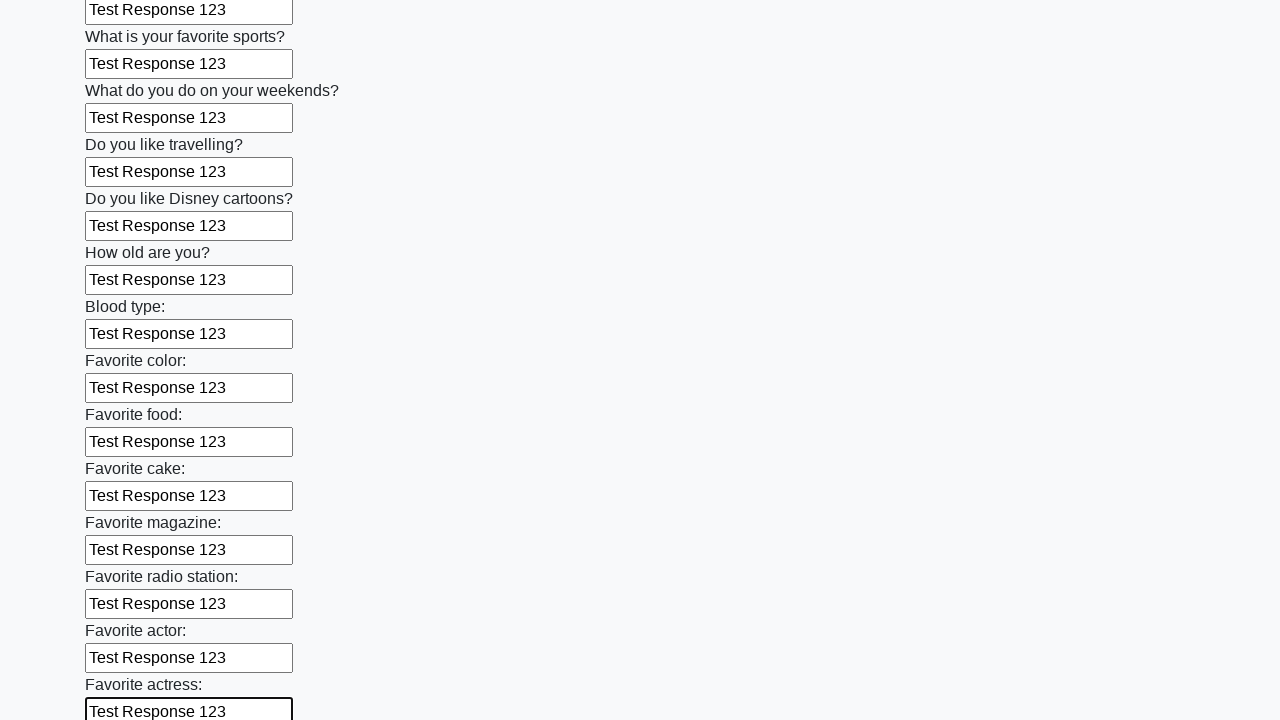

Filled an input field with 'Test Response 123' on input >> nth=26
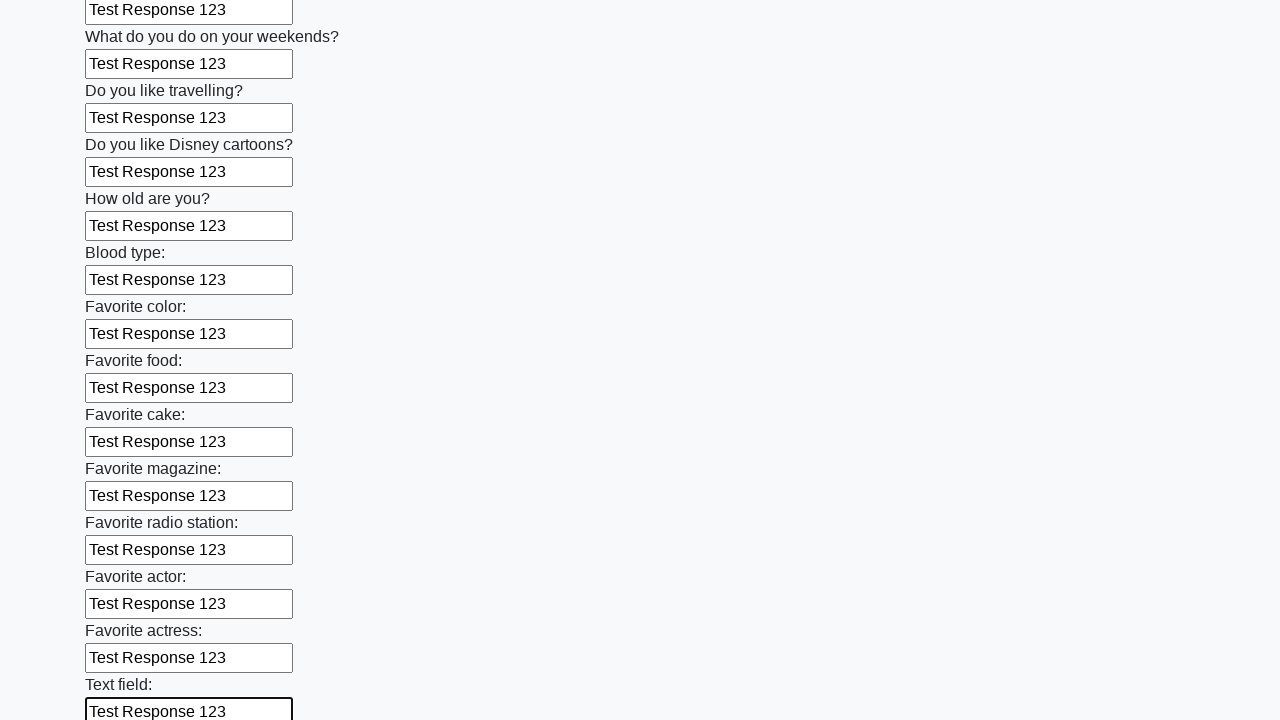

Filled an input field with 'Test Response 123' on input >> nth=27
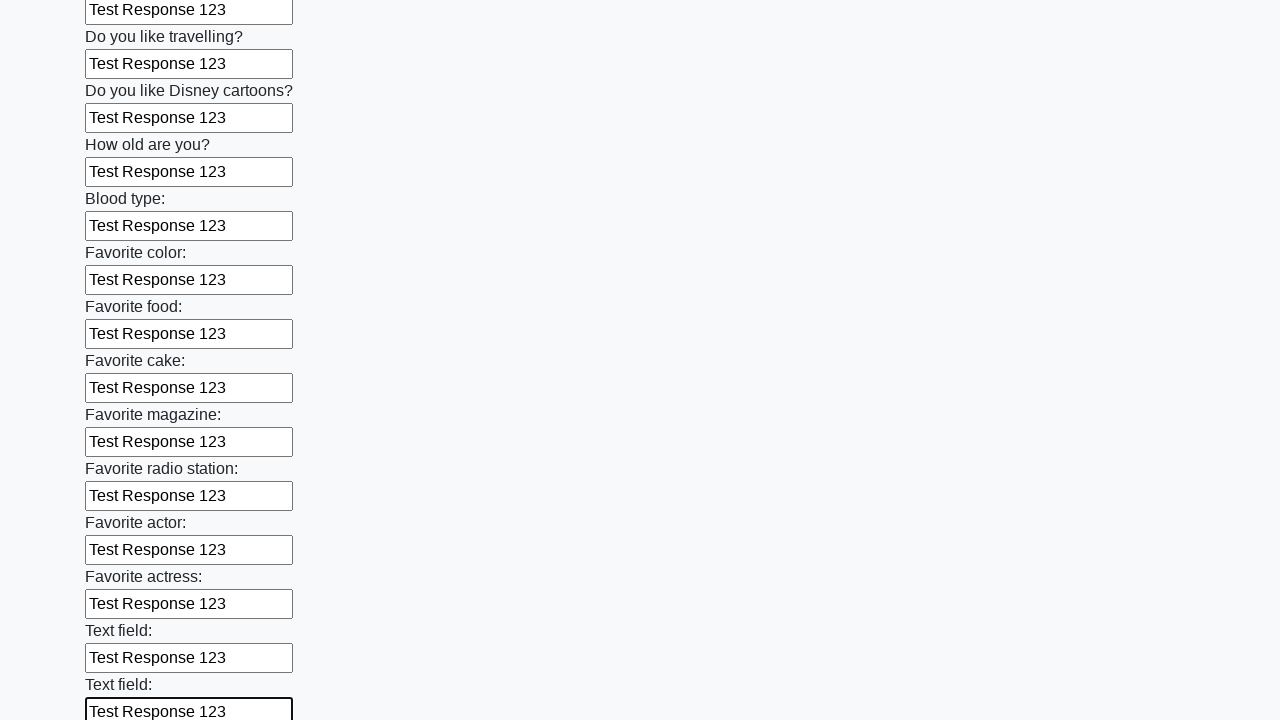

Filled an input field with 'Test Response 123' on input >> nth=28
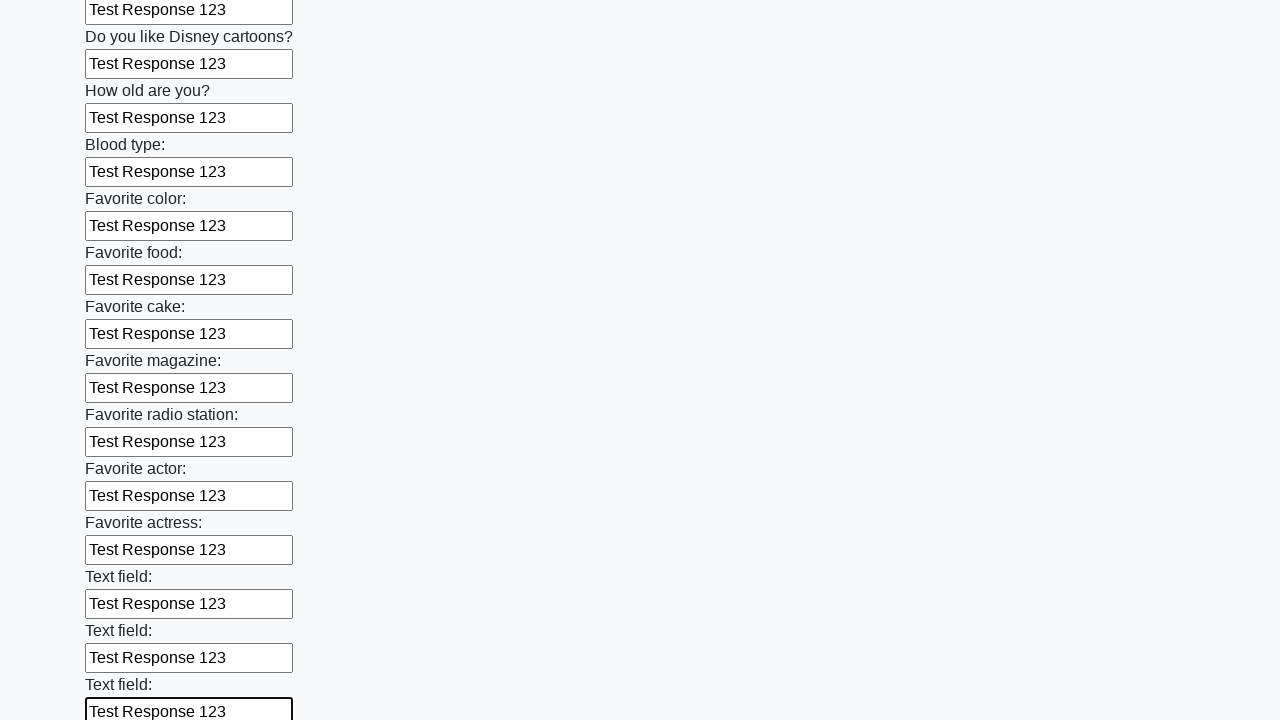

Filled an input field with 'Test Response 123' on input >> nth=29
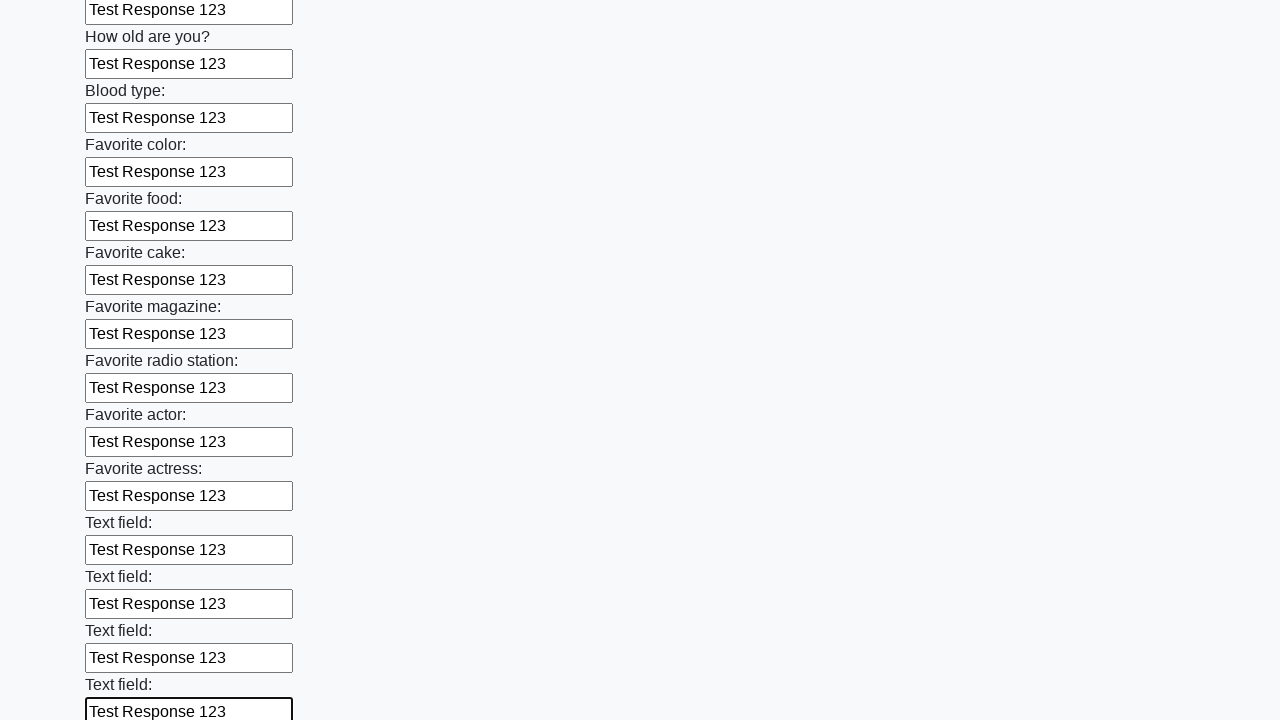

Filled an input field with 'Test Response 123' on input >> nth=30
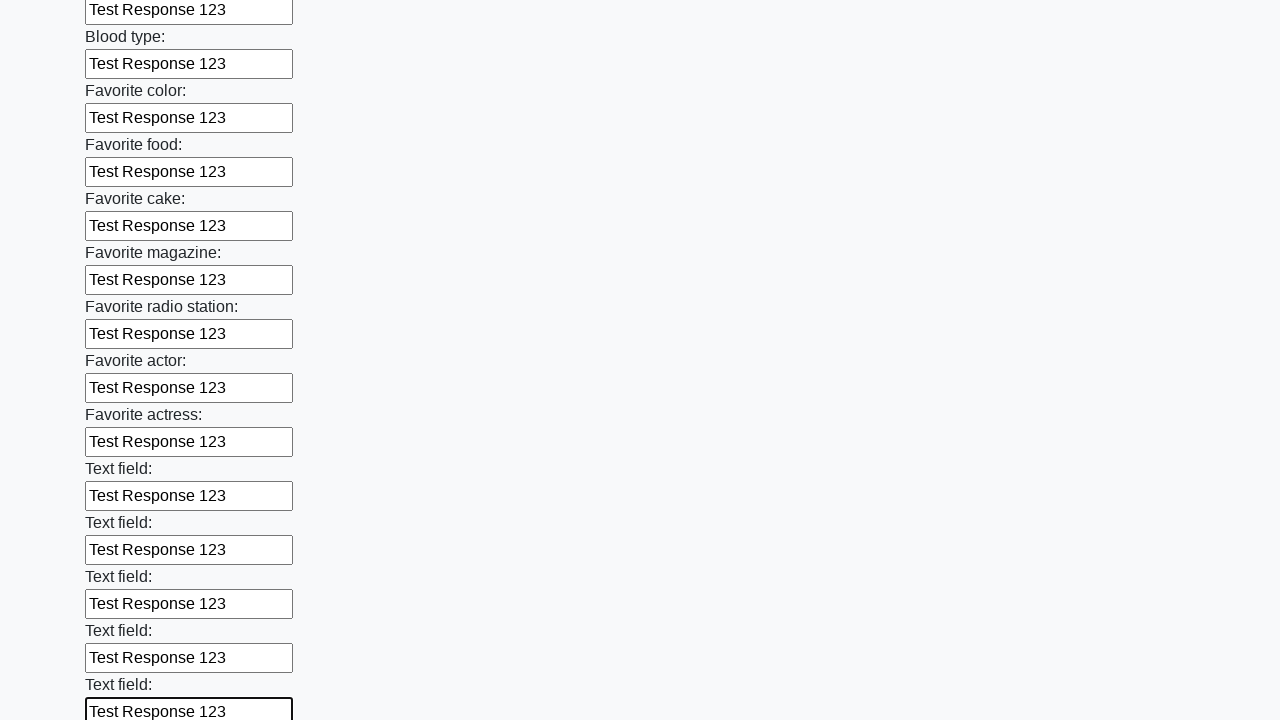

Filled an input field with 'Test Response 123' on input >> nth=31
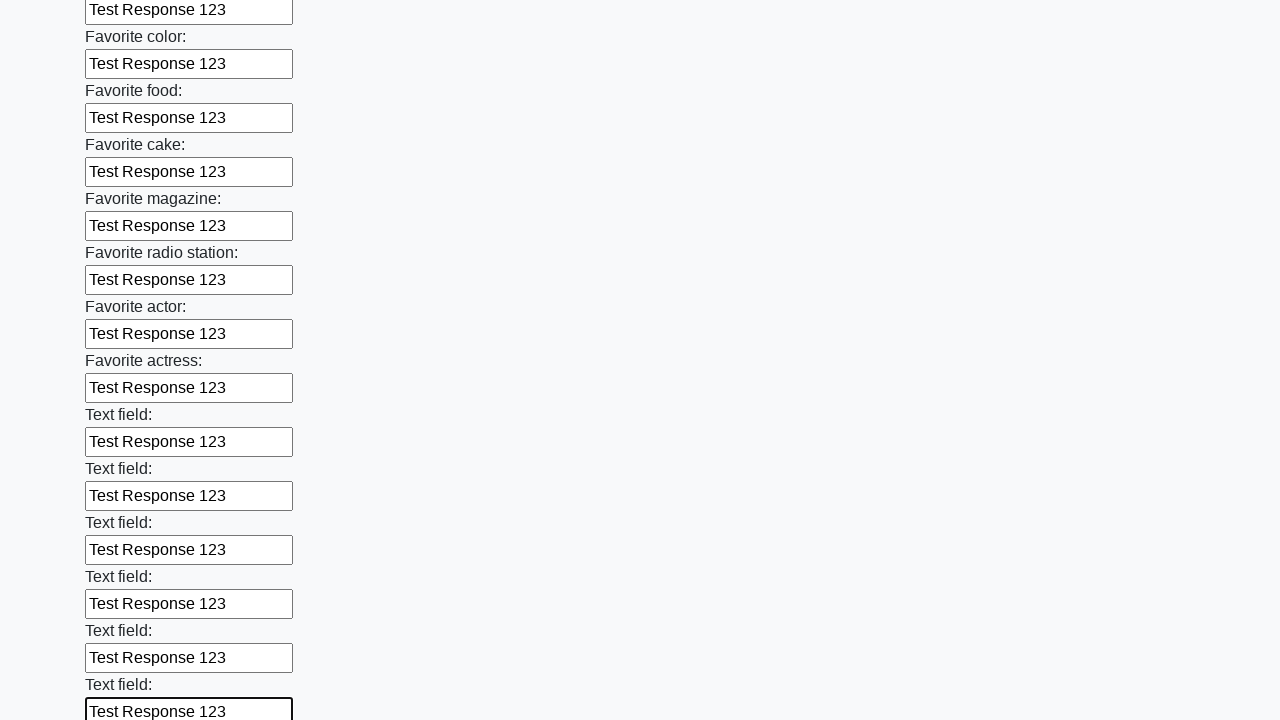

Filled an input field with 'Test Response 123' on input >> nth=32
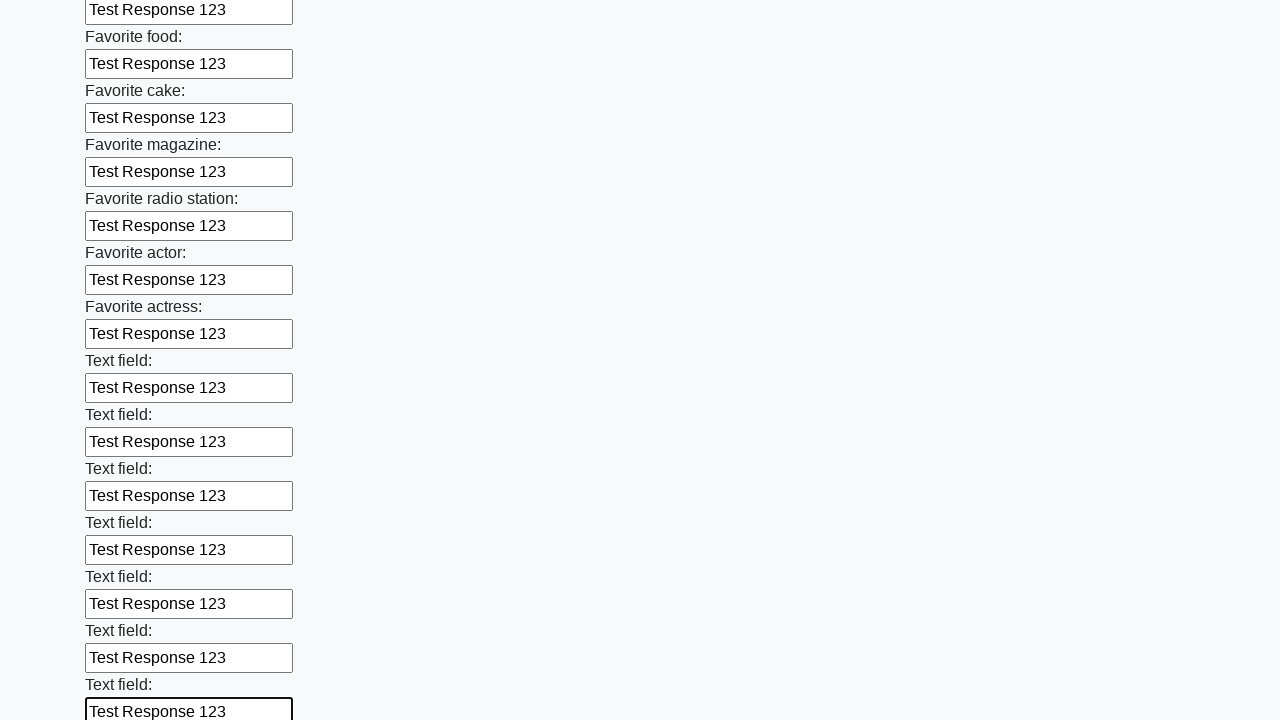

Filled an input field with 'Test Response 123' on input >> nth=33
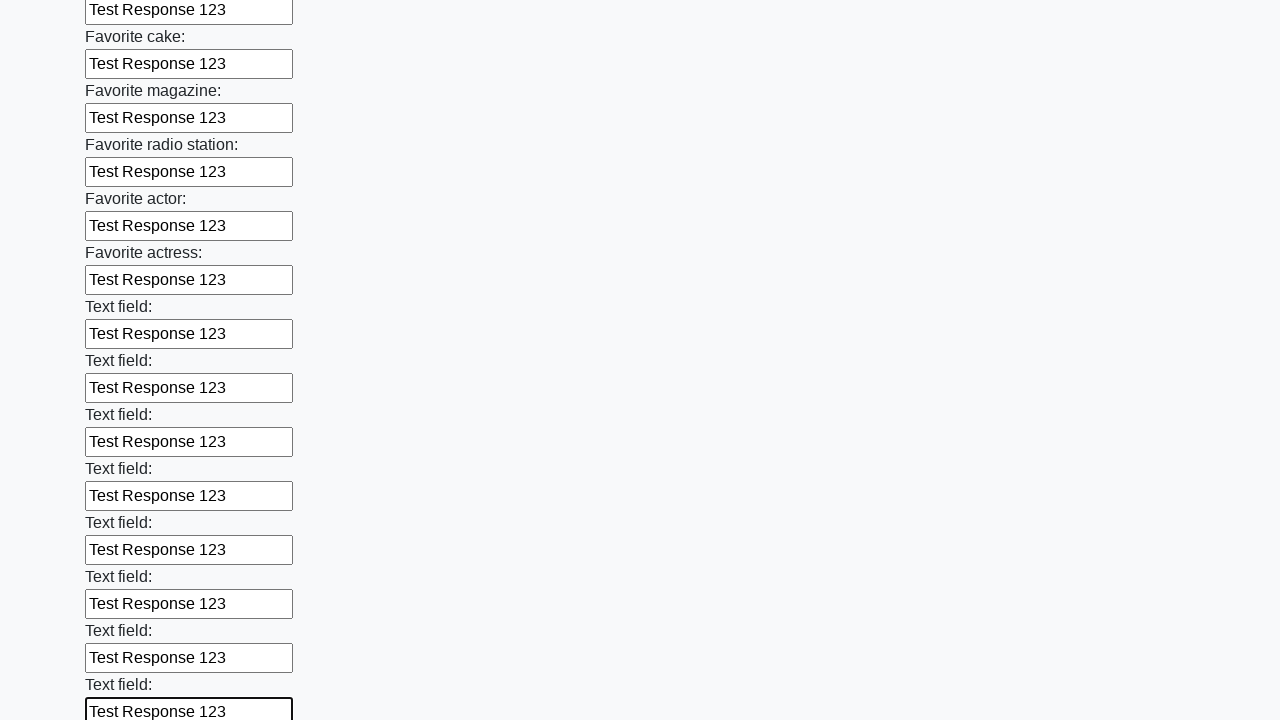

Filled an input field with 'Test Response 123' on input >> nth=34
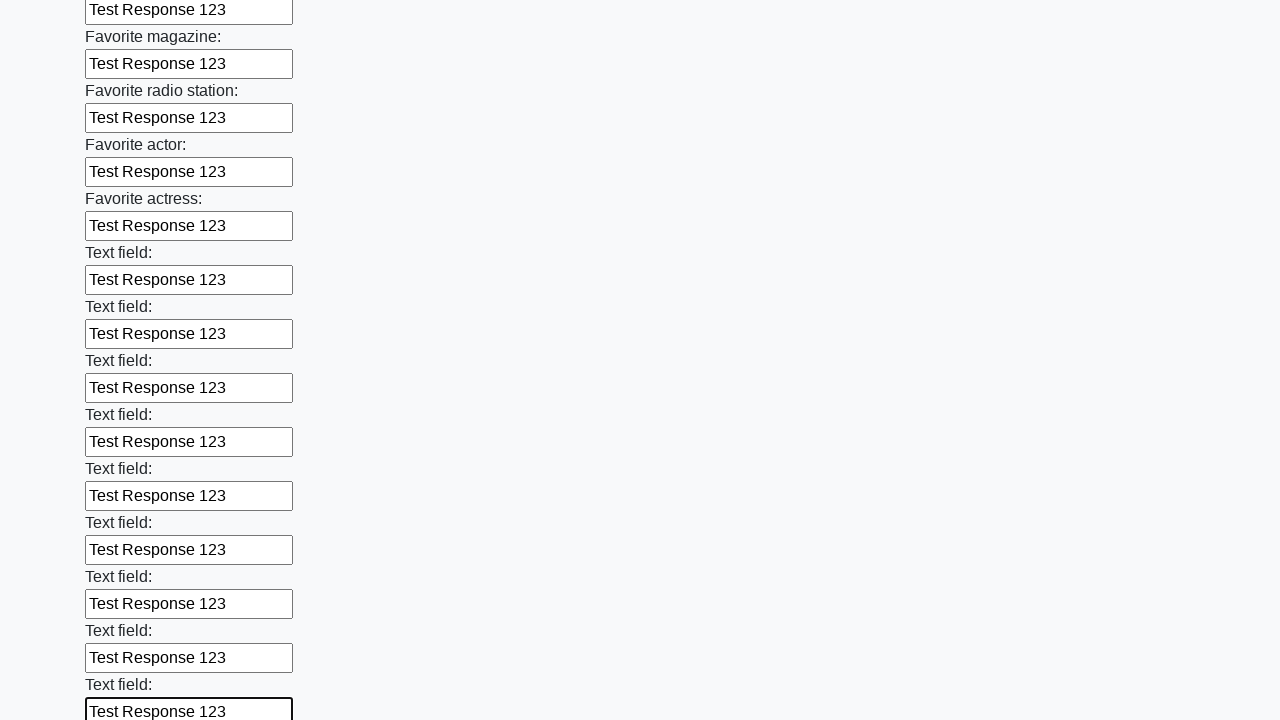

Filled an input field with 'Test Response 123' on input >> nth=35
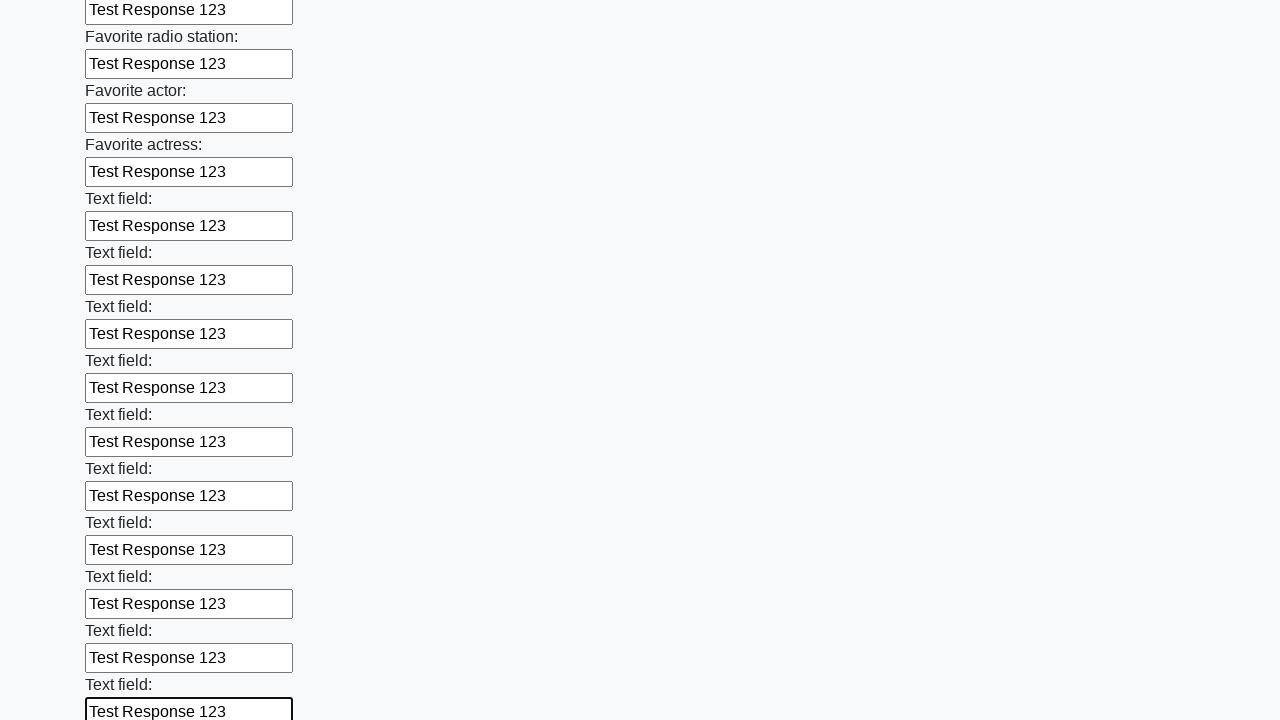

Filled an input field with 'Test Response 123' on input >> nth=36
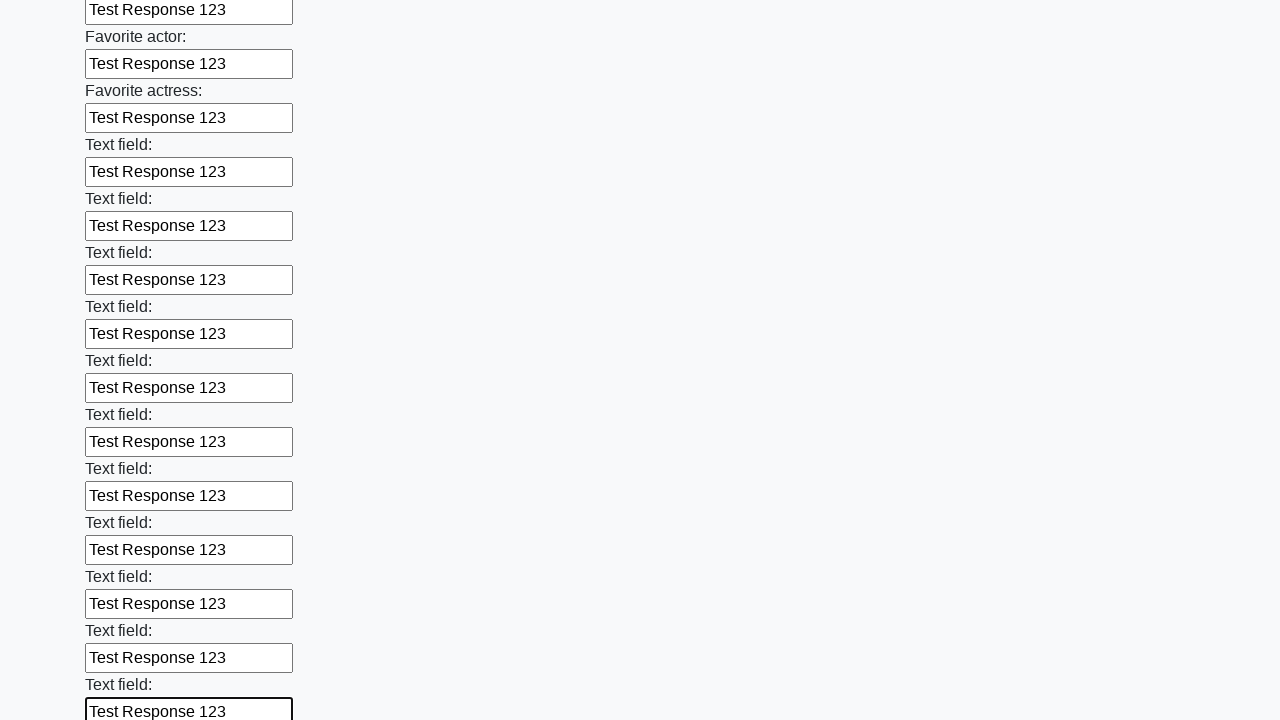

Filled an input field with 'Test Response 123' on input >> nth=37
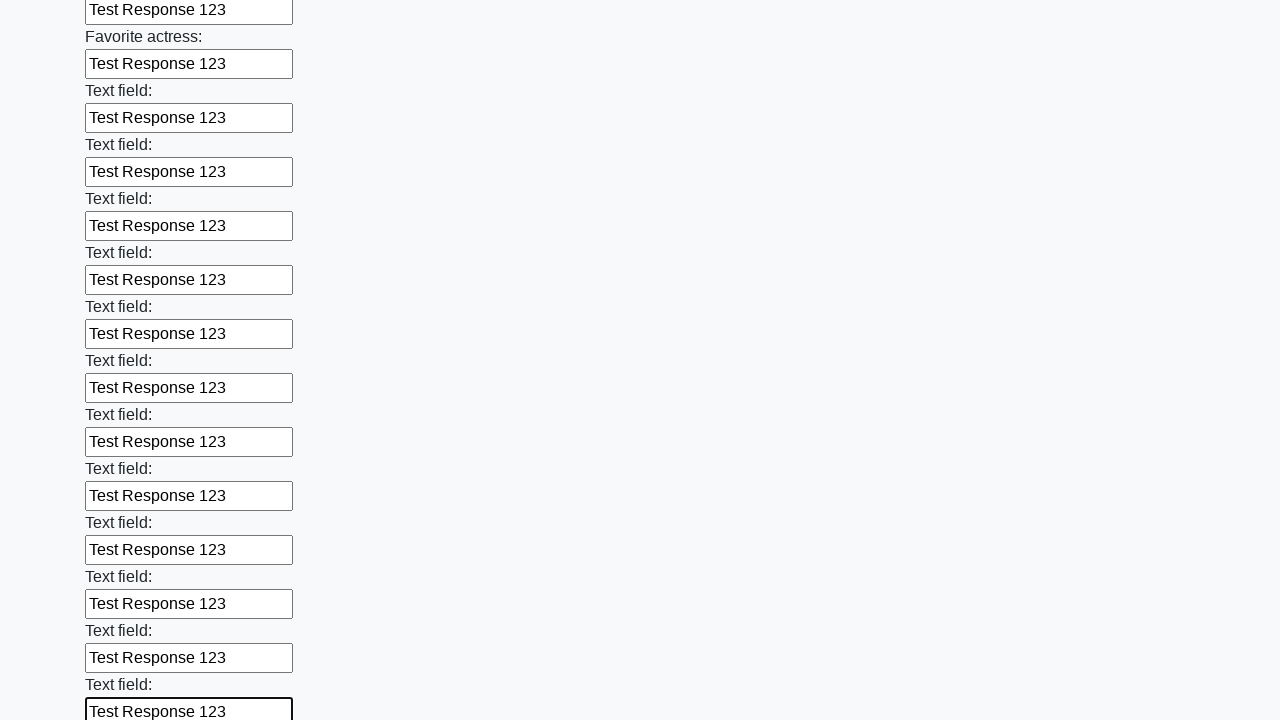

Filled an input field with 'Test Response 123' on input >> nth=38
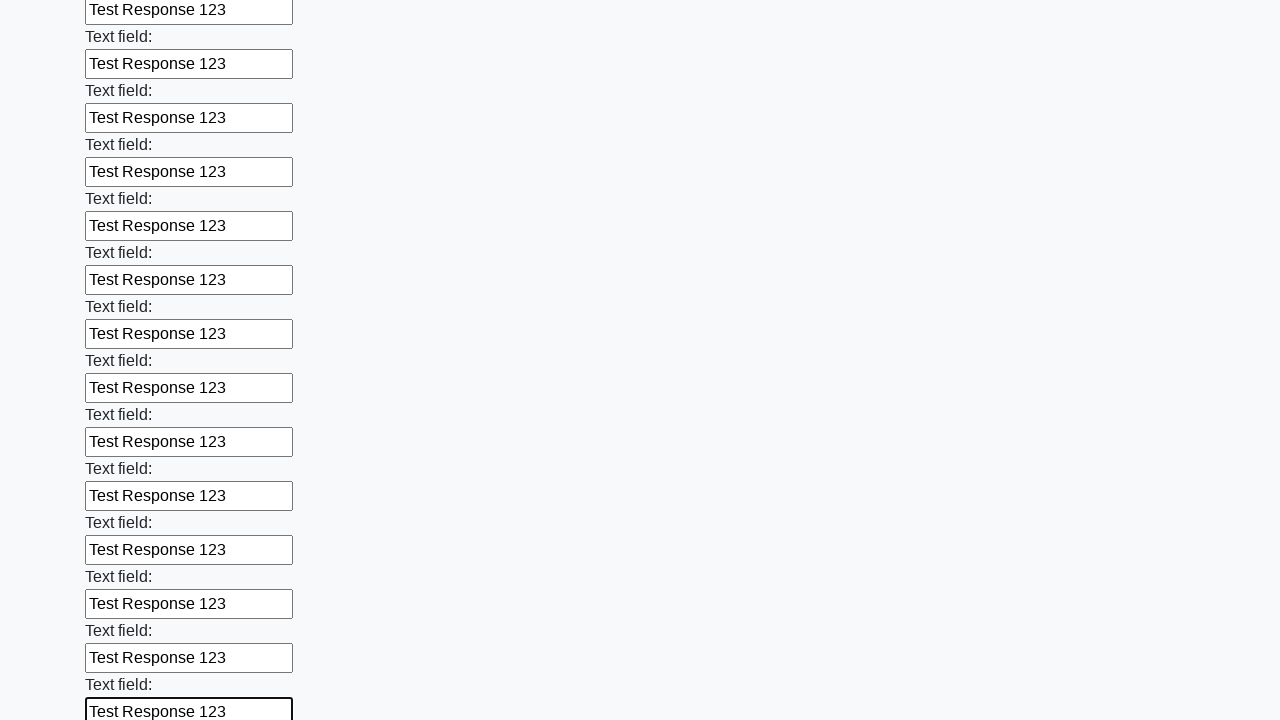

Filled an input field with 'Test Response 123' on input >> nth=39
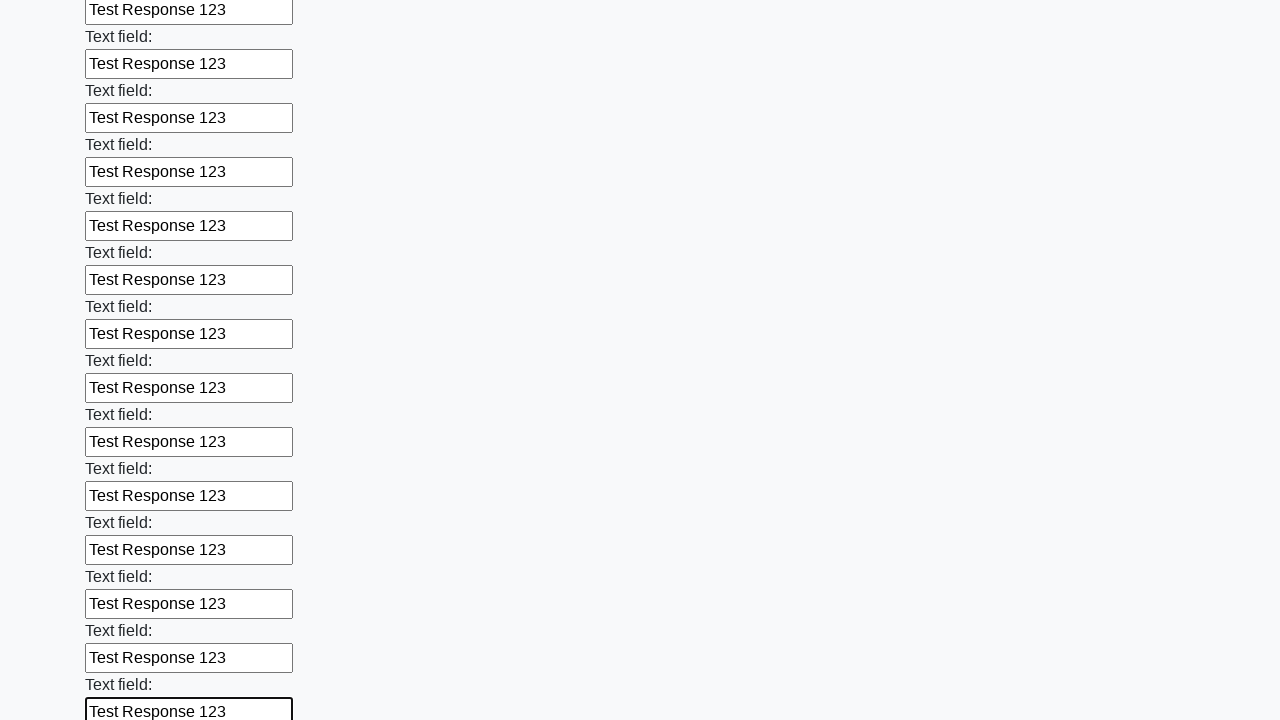

Filled an input field with 'Test Response 123' on input >> nth=40
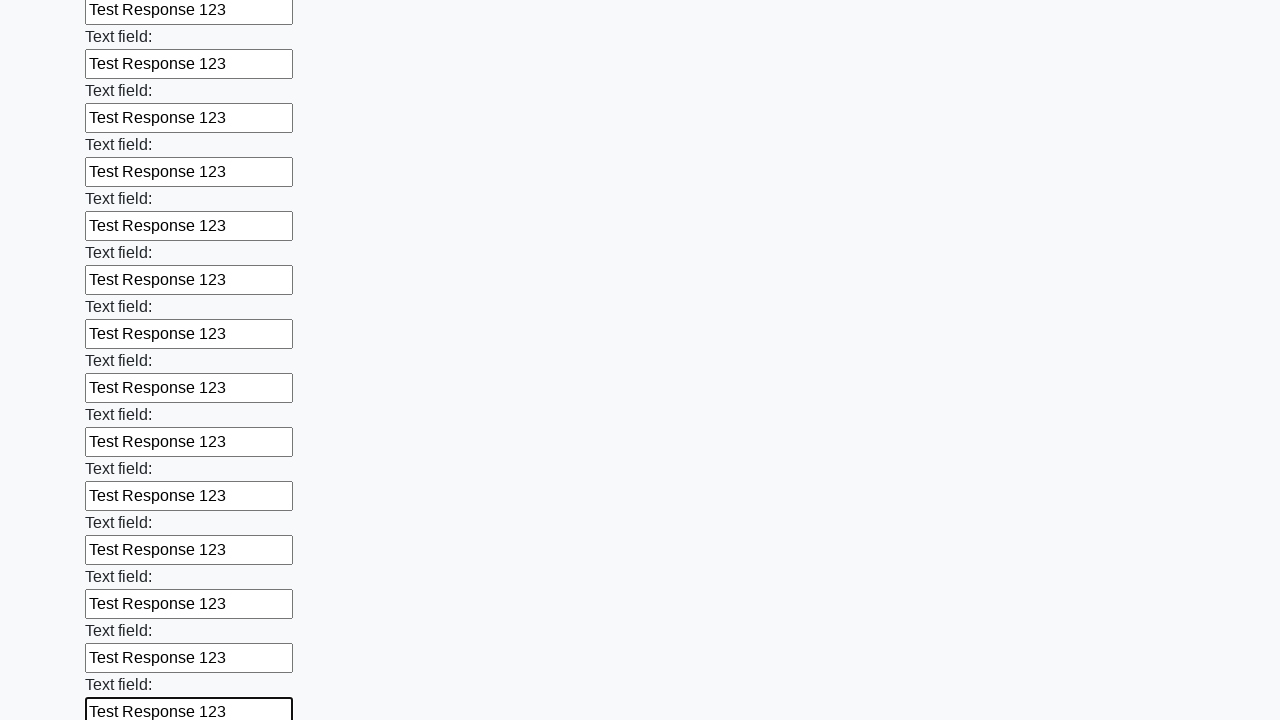

Filled an input field with 'Test Response 123' on input >> nth=41
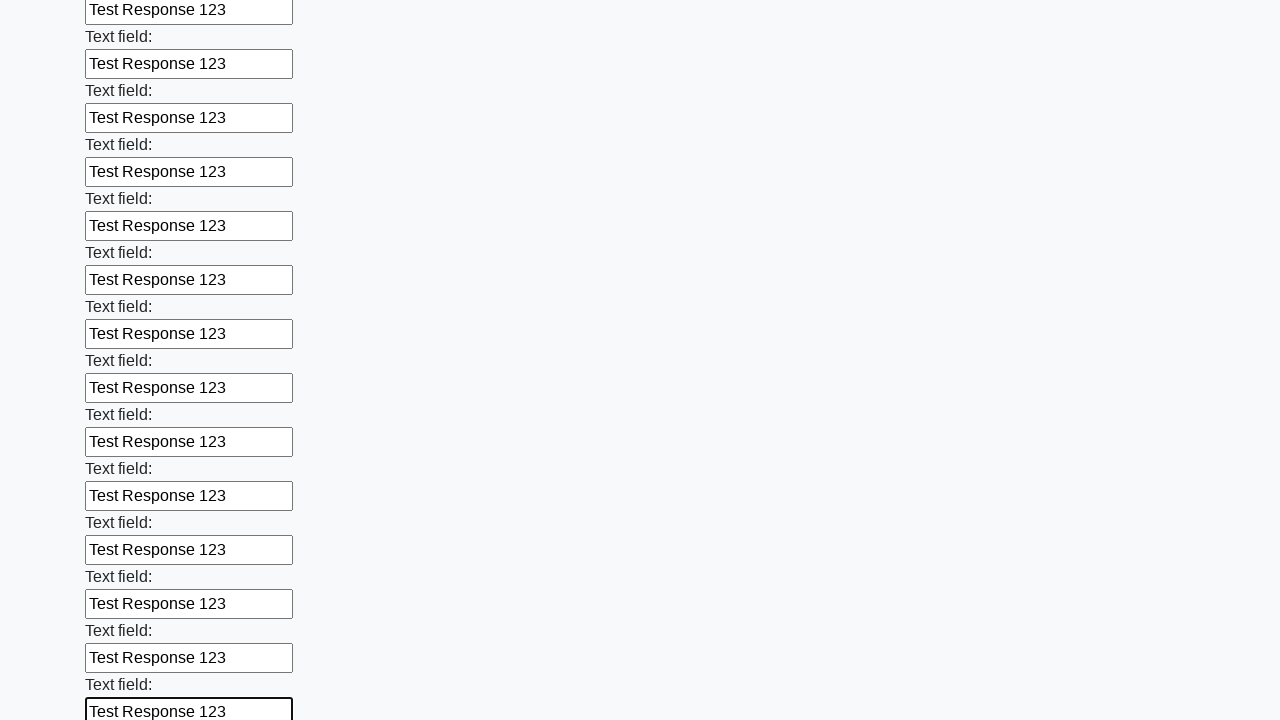

Filled an input field with 'Test Response 123' on input >> nth=42
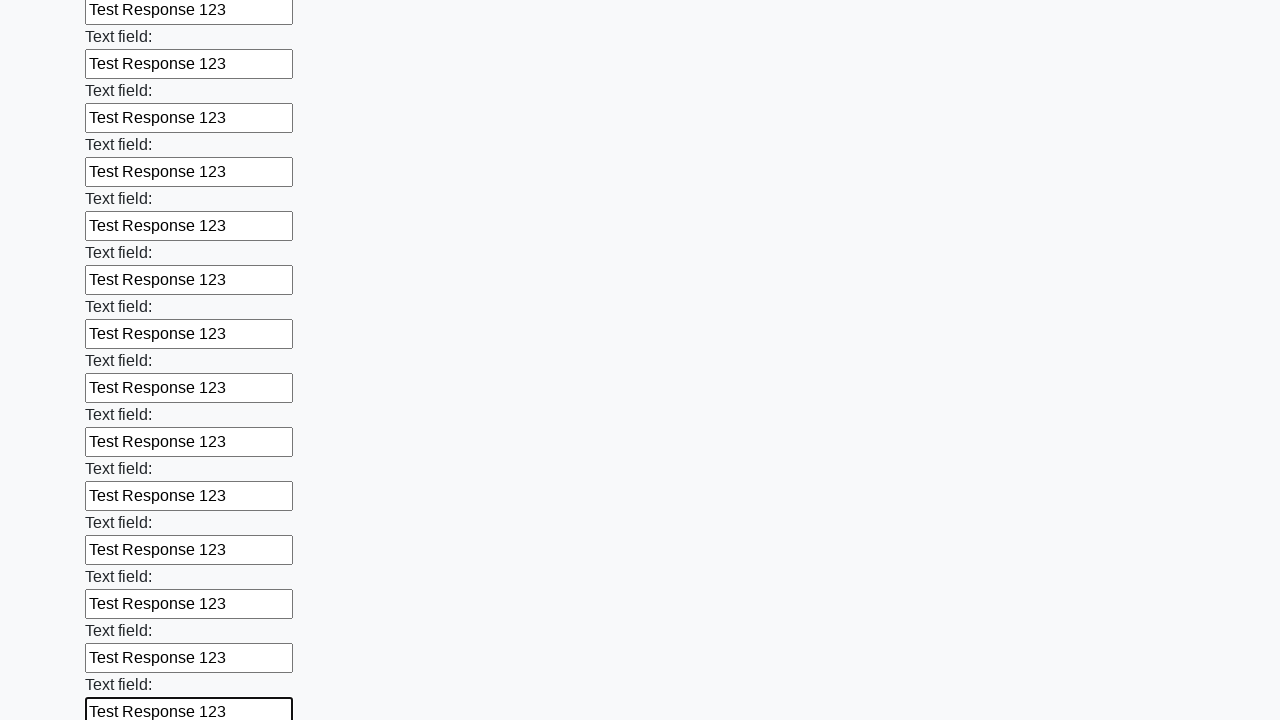

Filled an input field with 'Test Response 123' on input >> nth=43
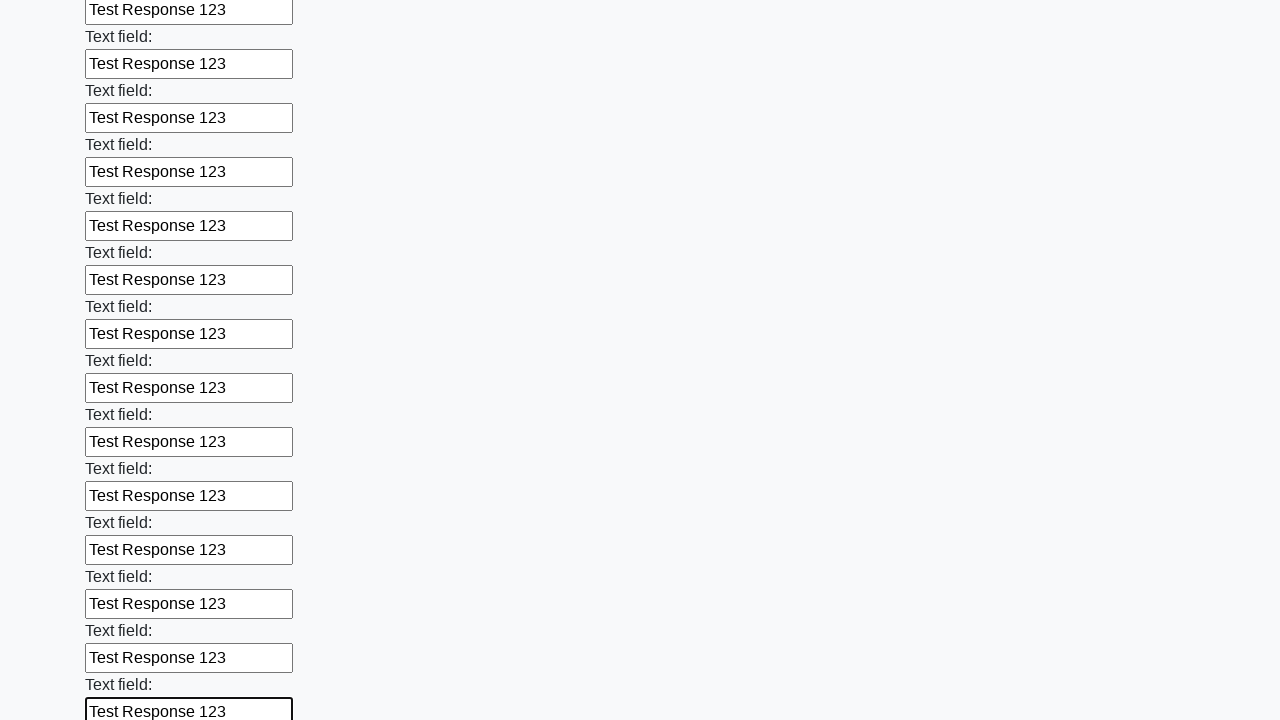

Filled an input field with 'Test Response 123' on input >> nth=44
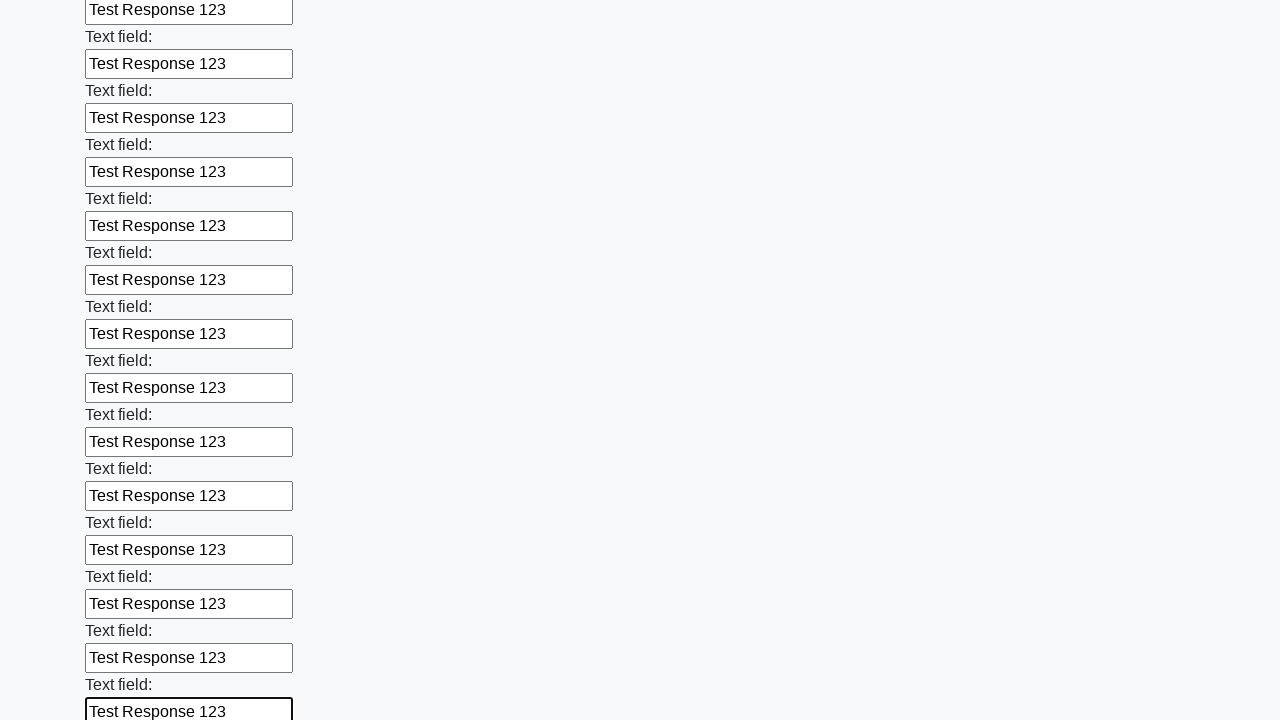

Filled an input field with 'Test Response 123' on input >> nth=45
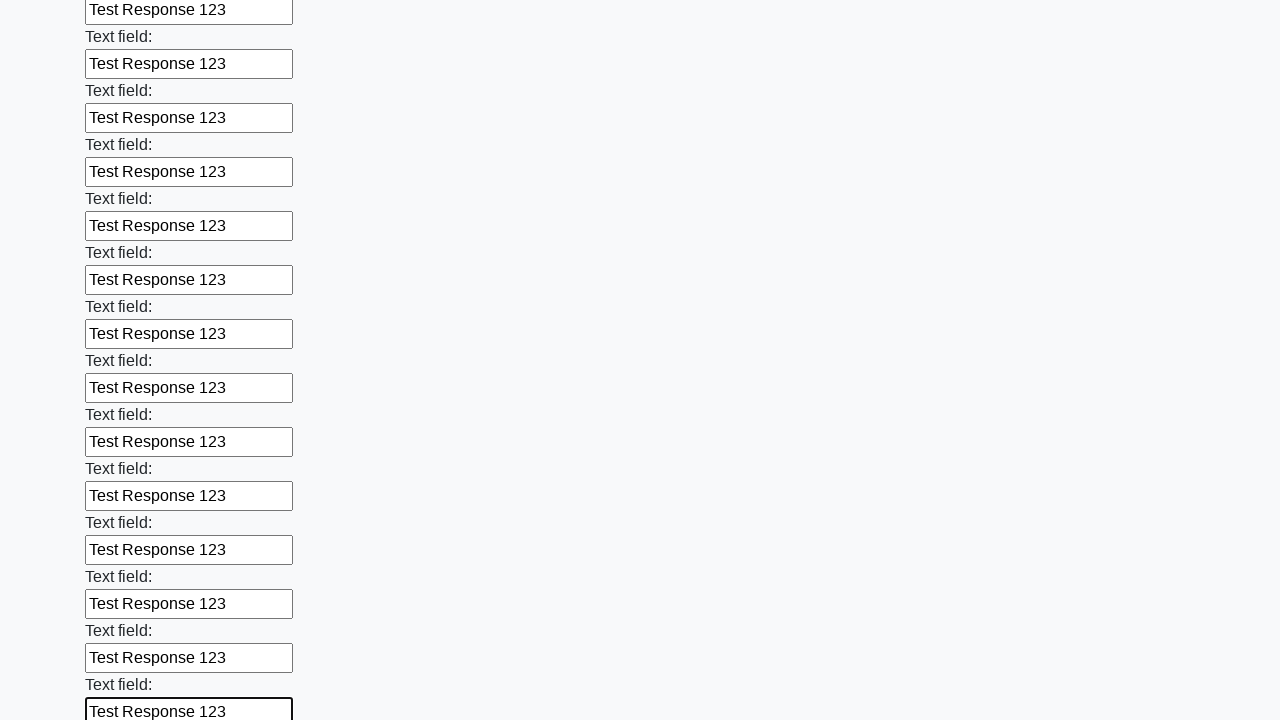

Filled an input field with 'Test Response 123' on input >> nth=46
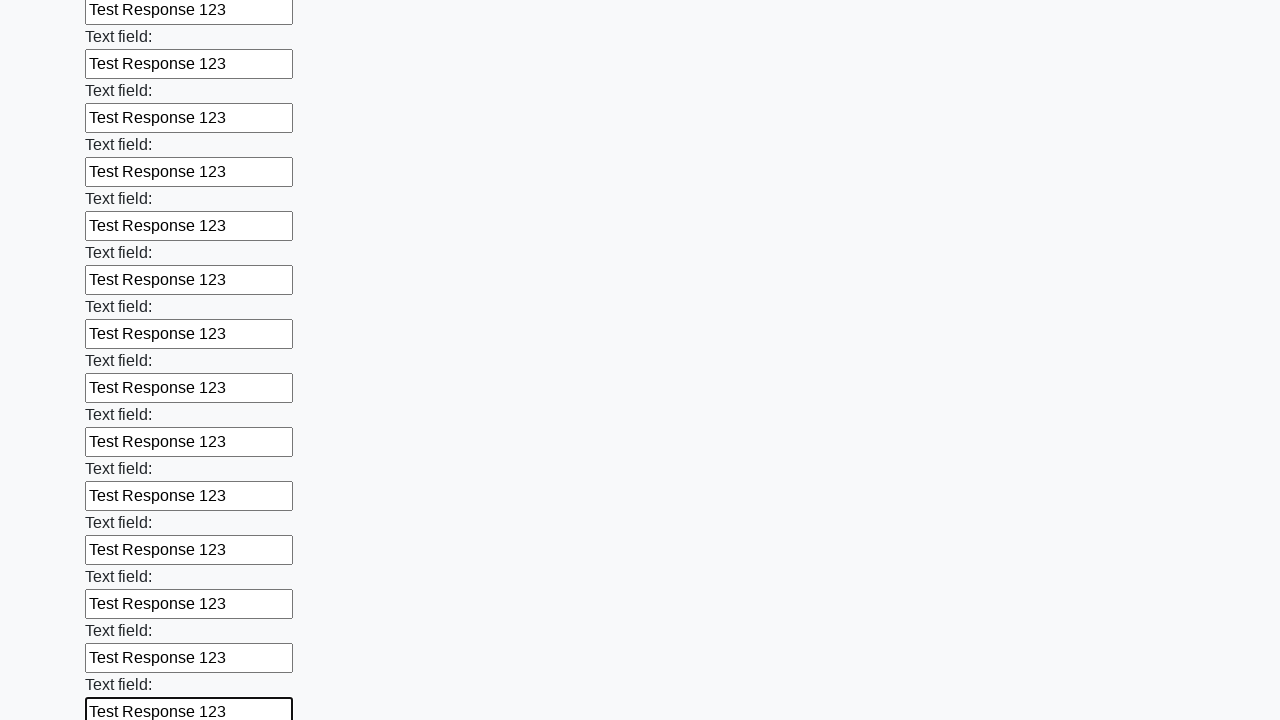

Filled an input field with 'Test Response 123' on input >> nth=47
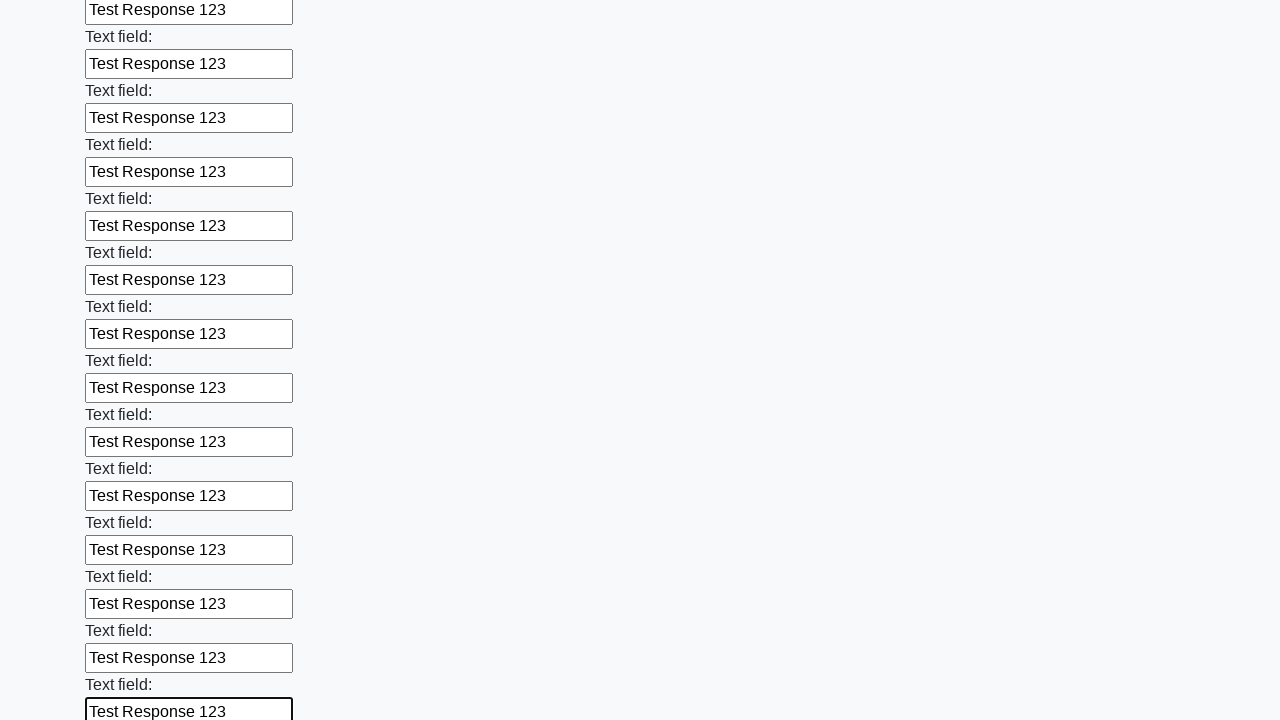

Filled an input field with 'Test Response 123' on input >> nth=48
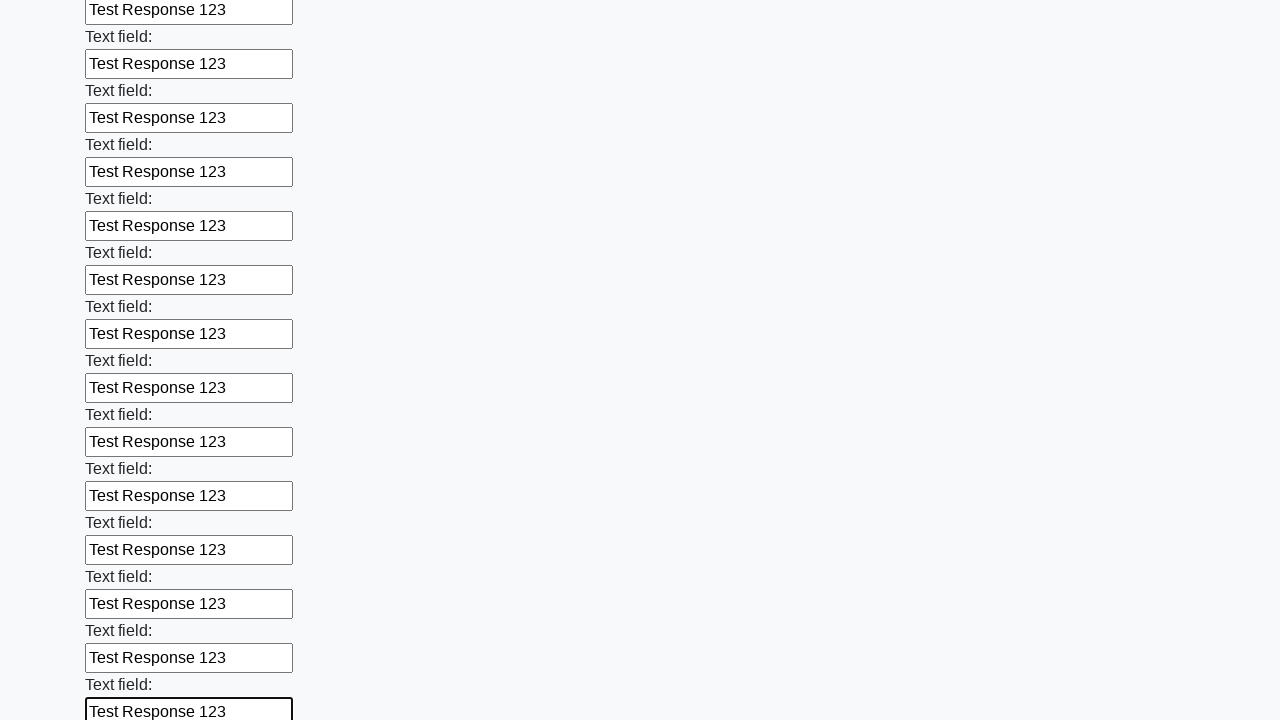

Filled an input field with 'Test Response 123' on input >> nth=49
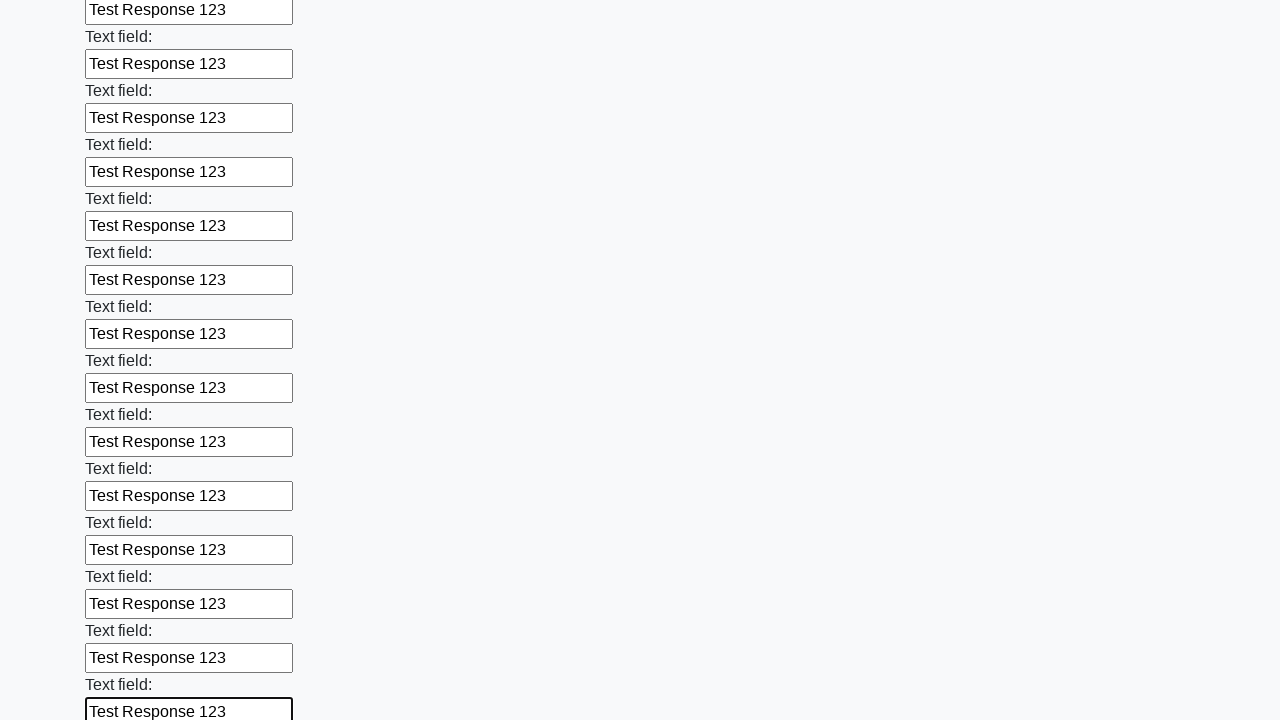

Filled an input field with 'Test Response 123' on input >> nth=50
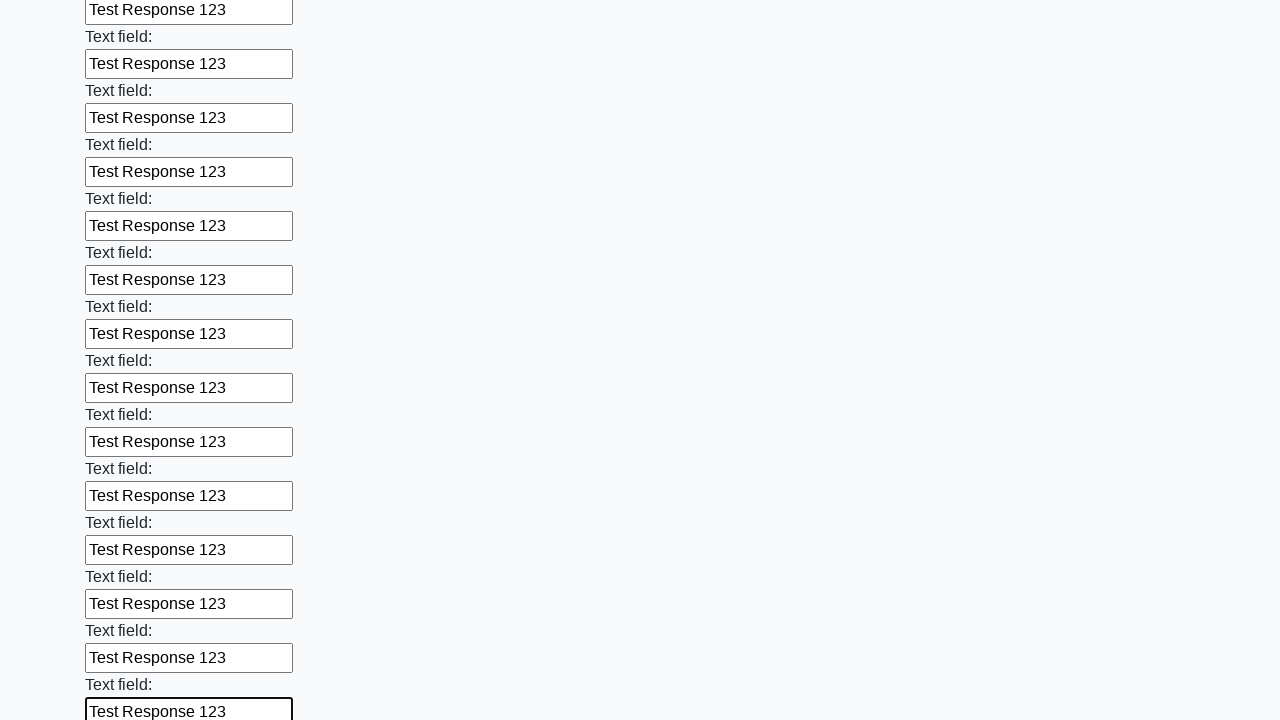

Filled an input field with 'Test Response 123' on input >> nth=51
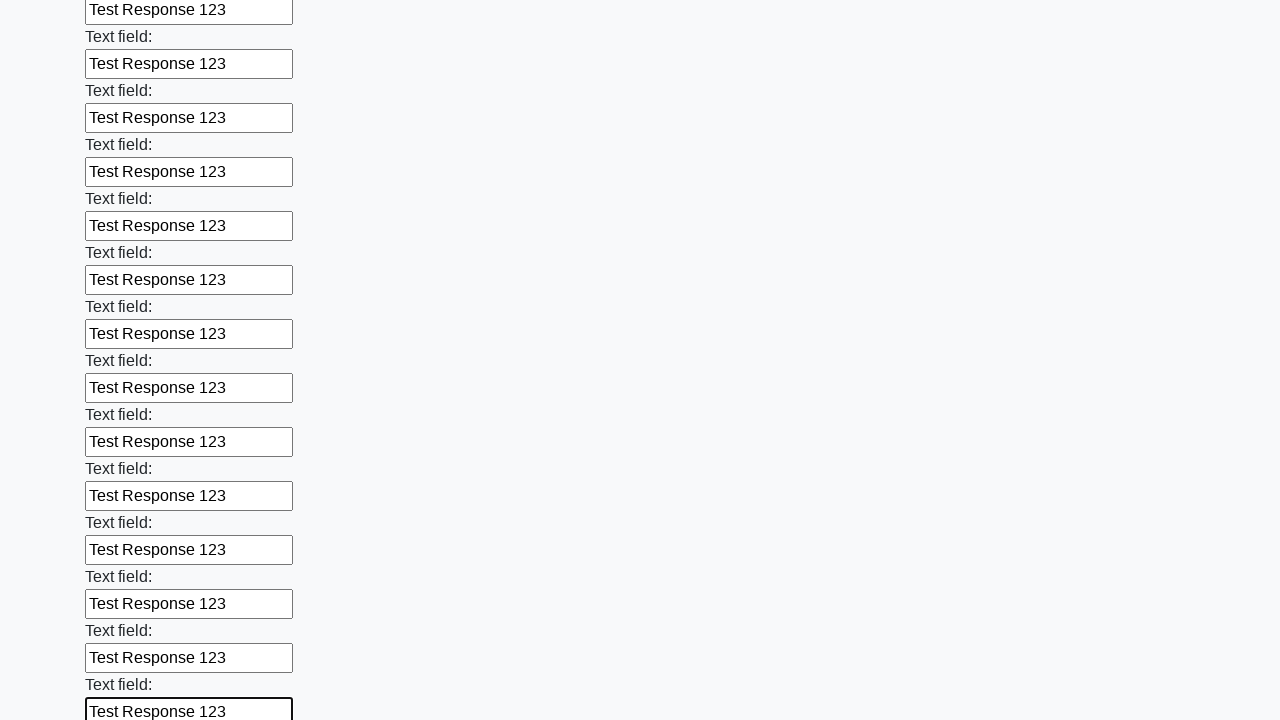

Filled an input field with 'Test Response 123' on input >> nth=52
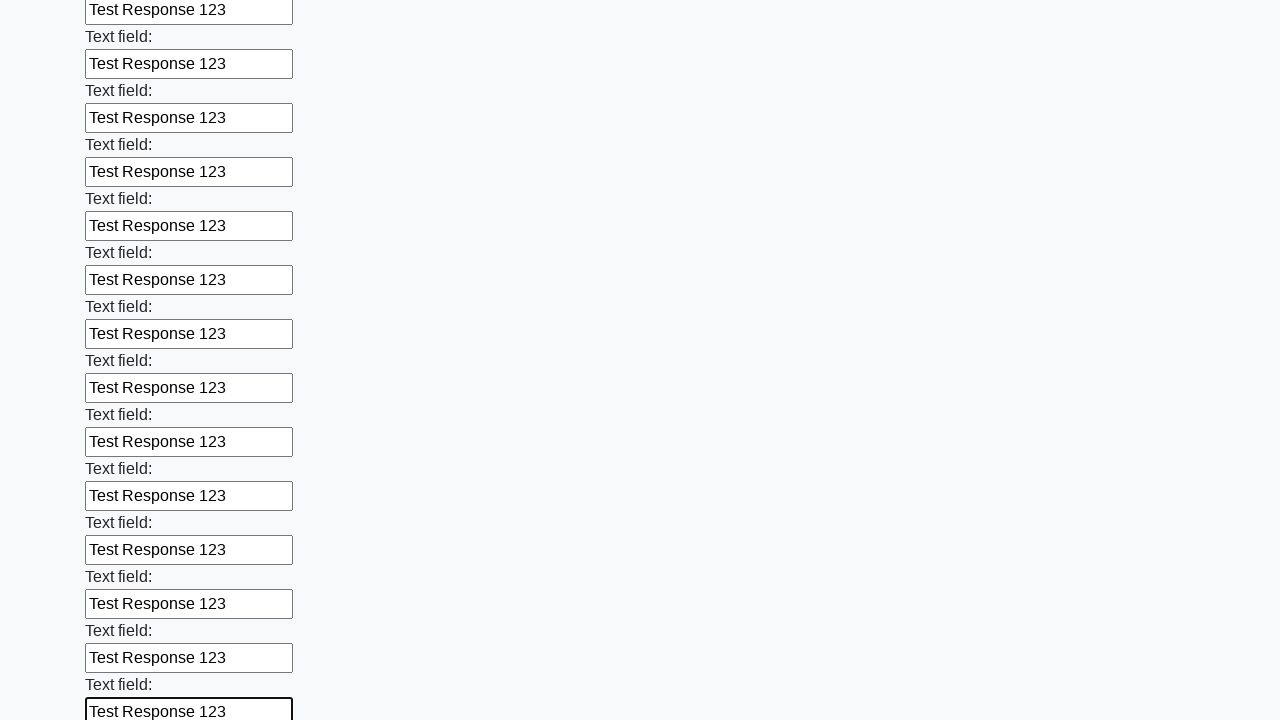

Filled an input field with 'Test Response 123' on input >> nth=53
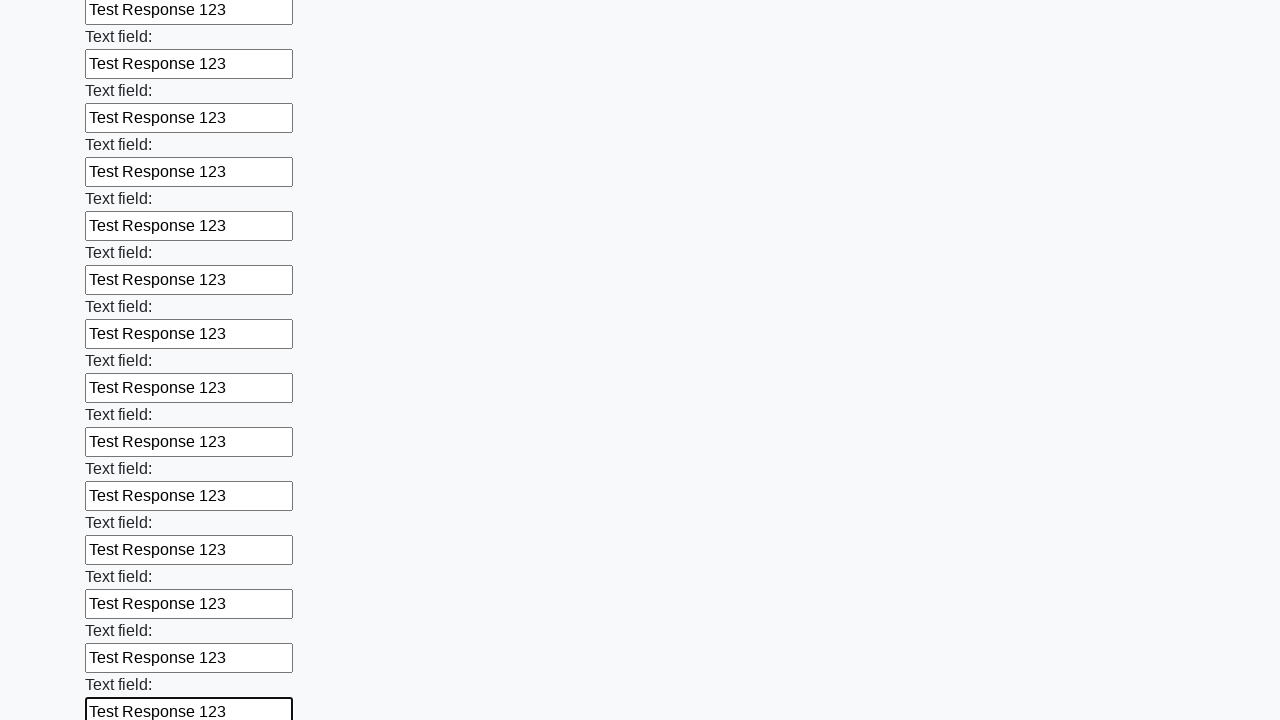

Filled an input field with 'Test Response 123' on input >> nth=54
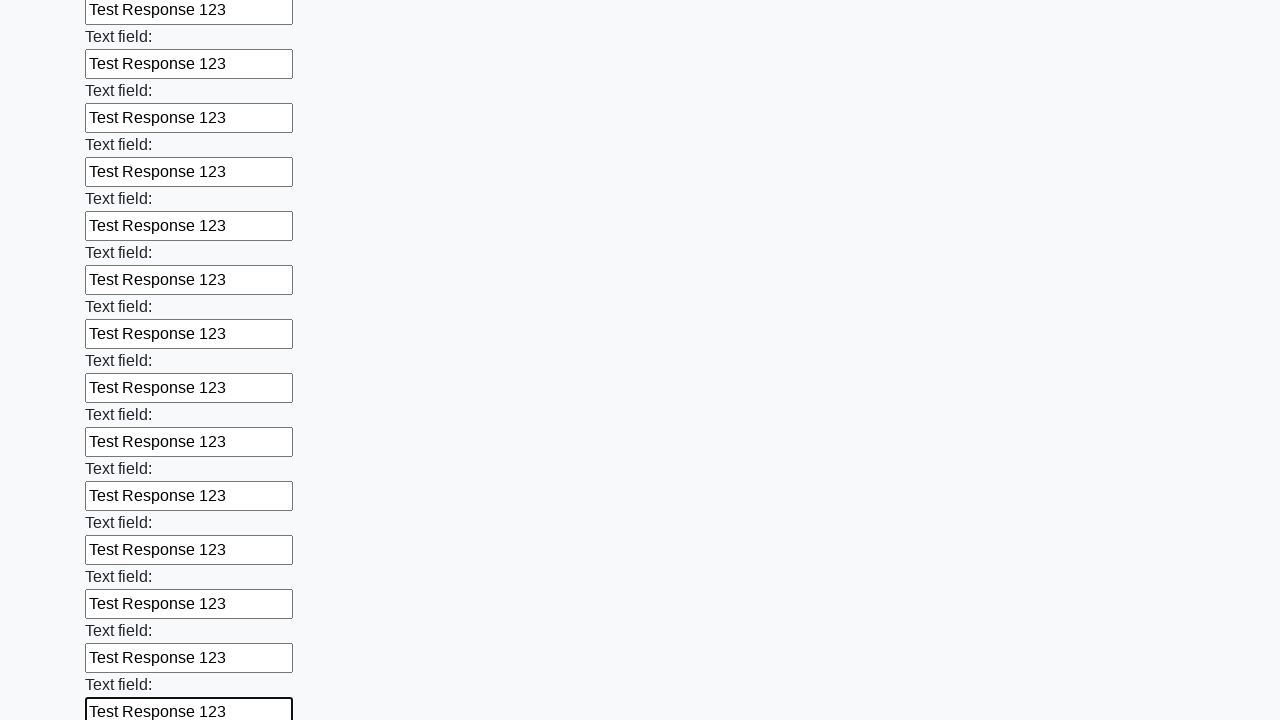

Filled an input field with 'Test Response 123' on input >> nth=55
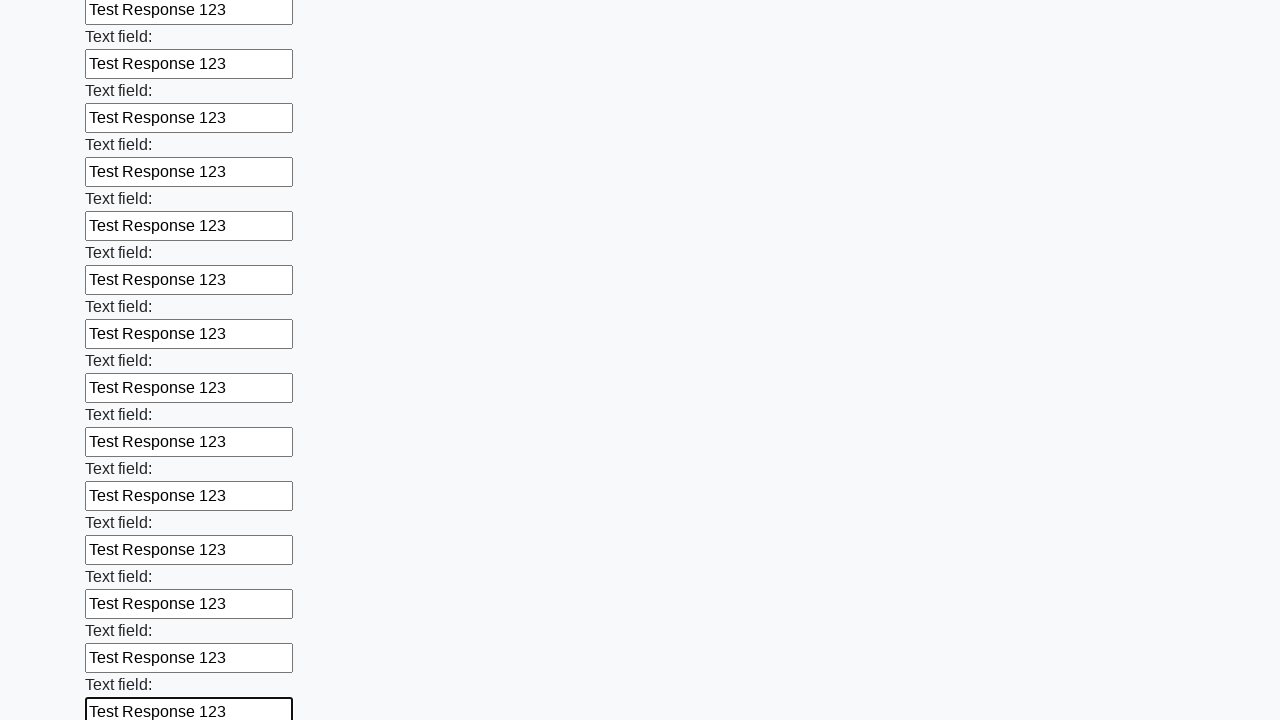

Filled an input field with 'Test Response 123' on input >> nth=56
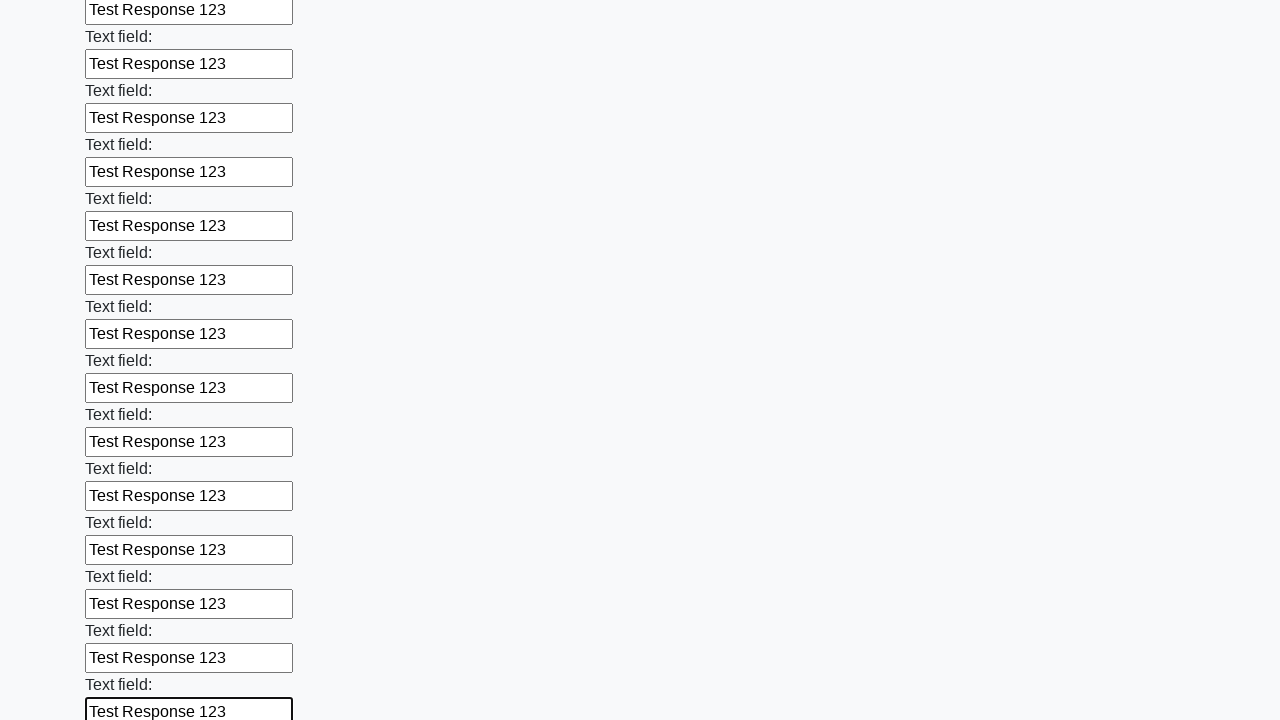

Filled an input field with 'Test Response 123' on input >> nth=57
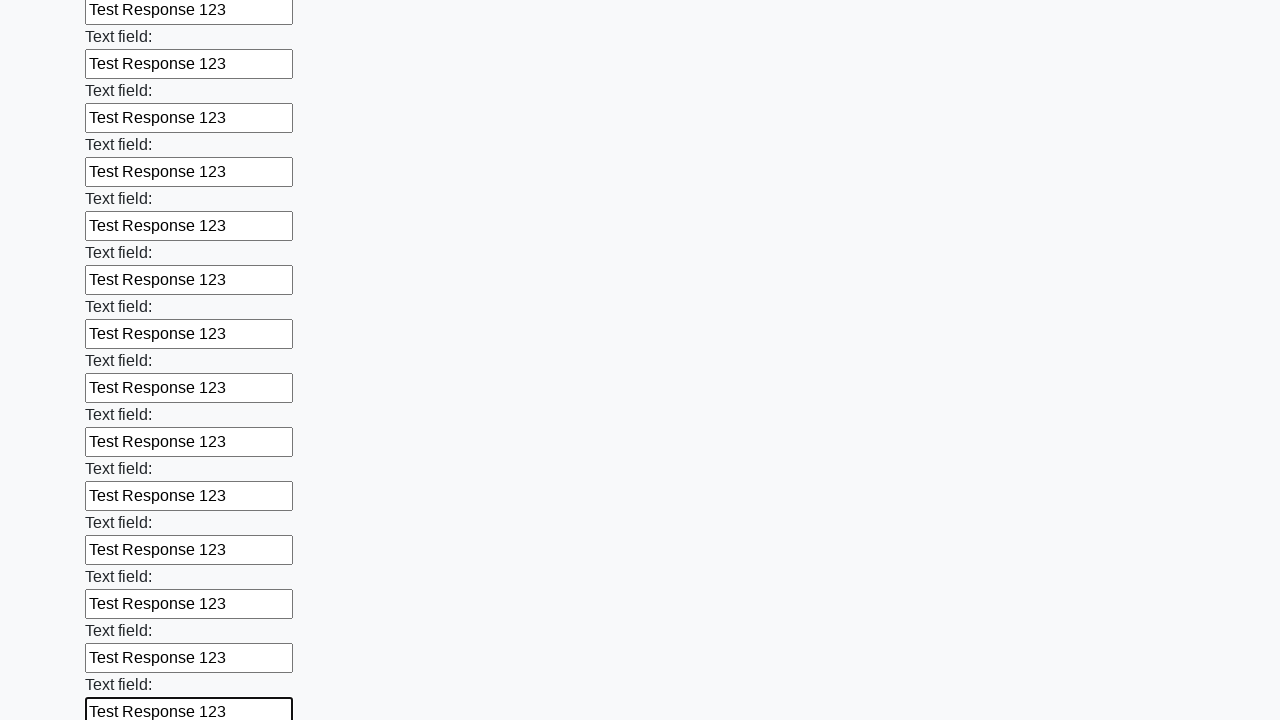

Filled an input field with 'Test Response 123' on input >> nth=58
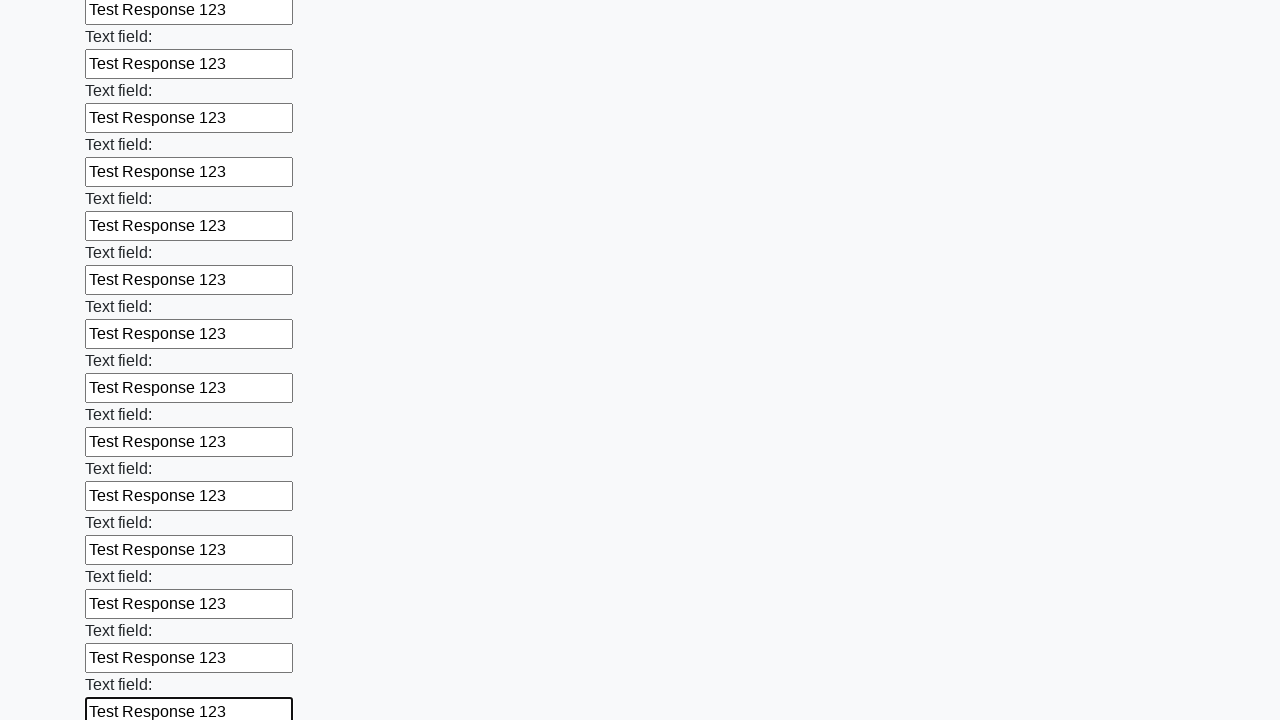

Filled an input field with 'Test Response 123' on input >> nth=59
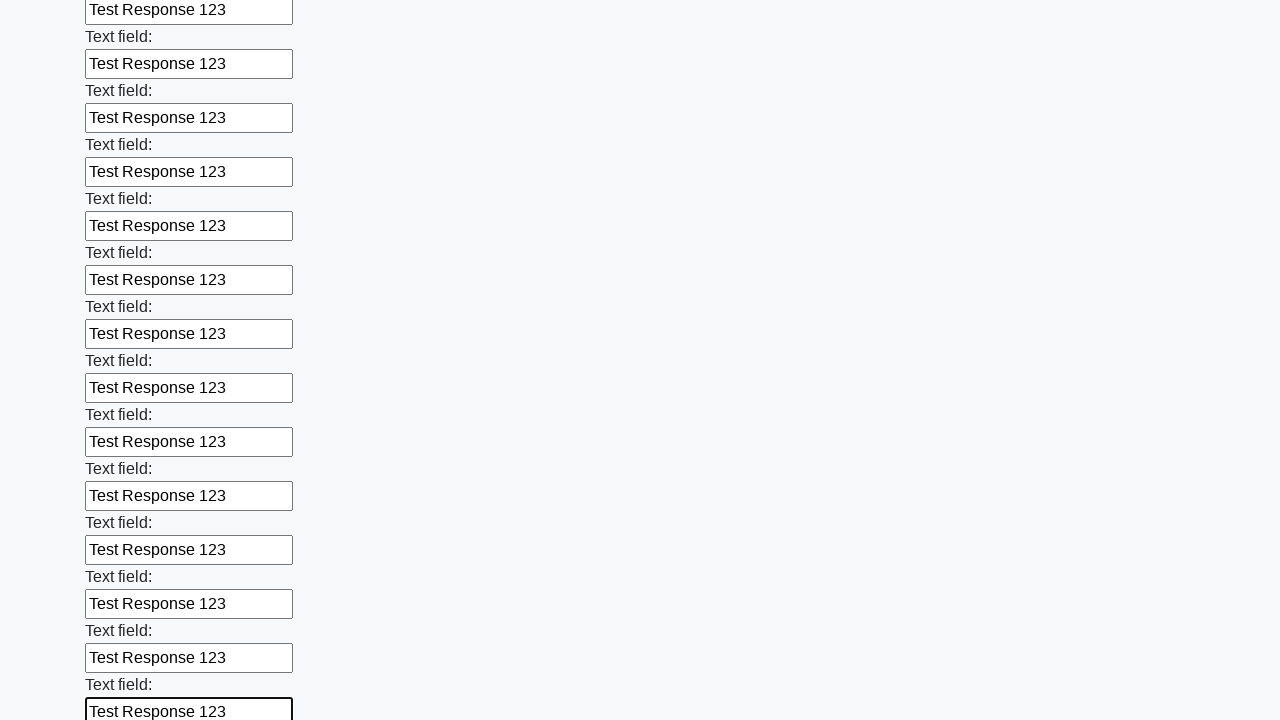

Filled an input field with 'Test Response 123' on input >> nth=60
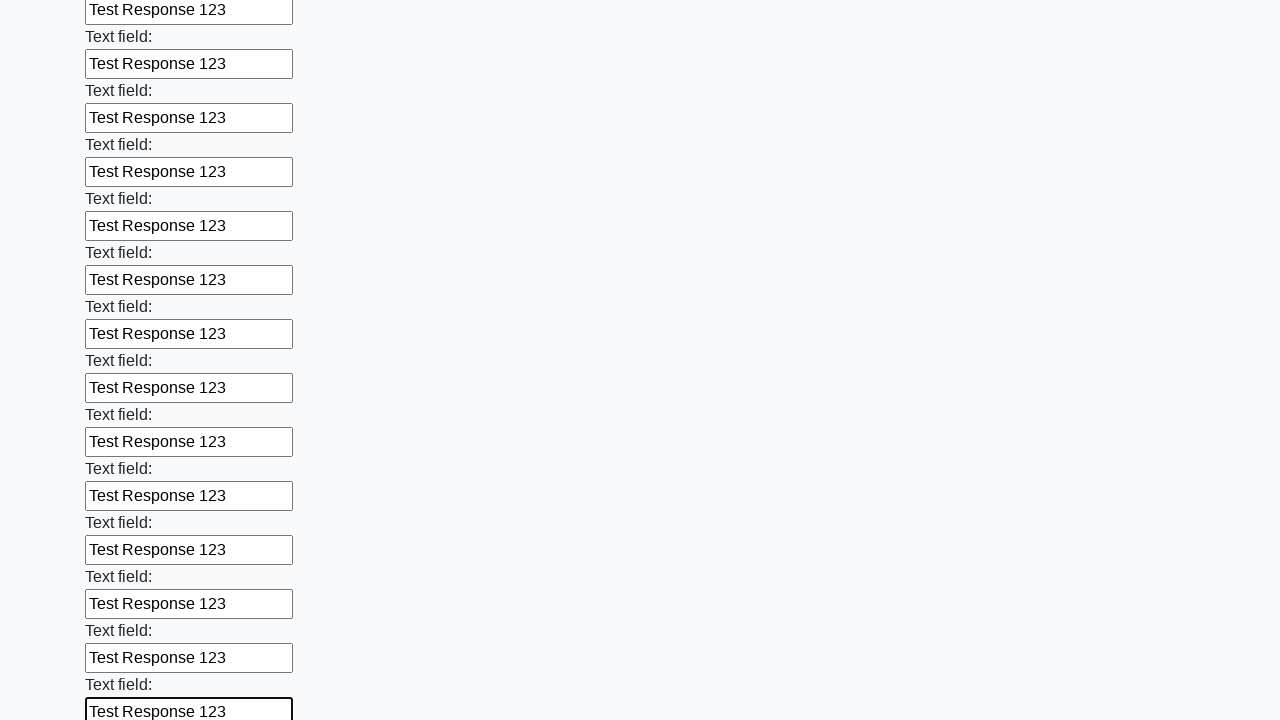

Filled an input field with 'Test Response 123' on input >> nth=61
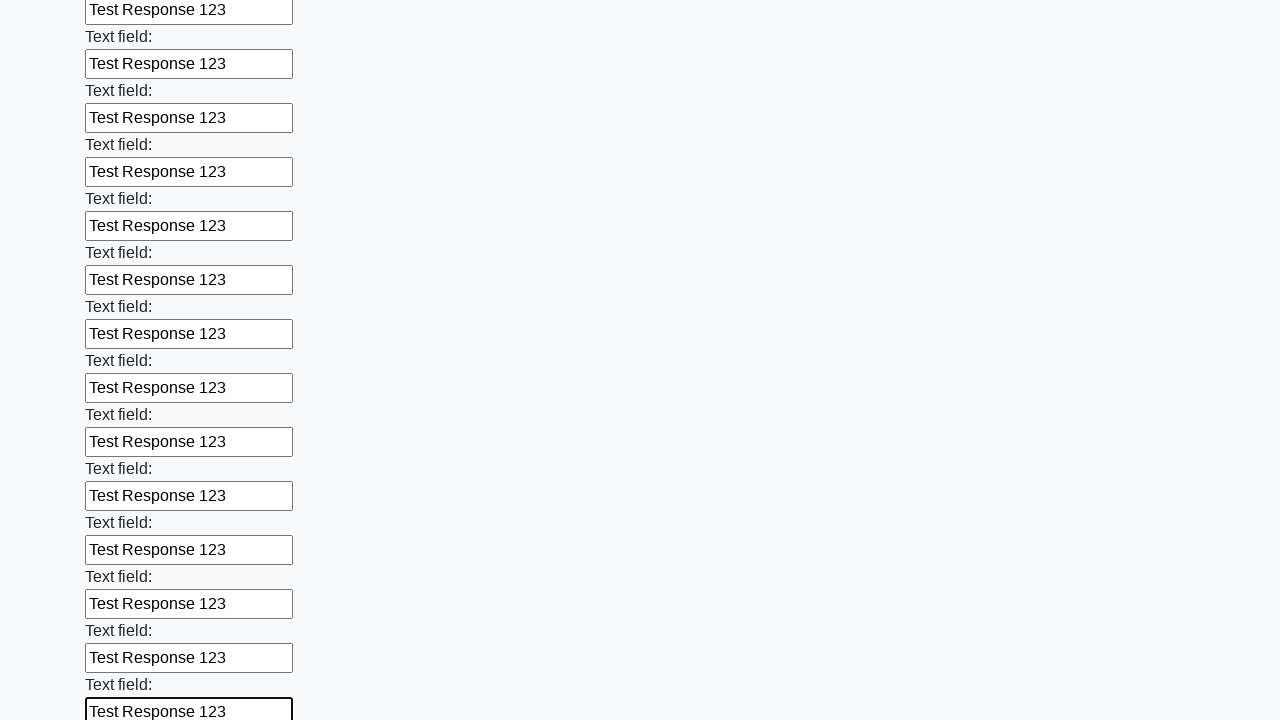

Filled an input field with 'Test Response 123' on input >> nth=62
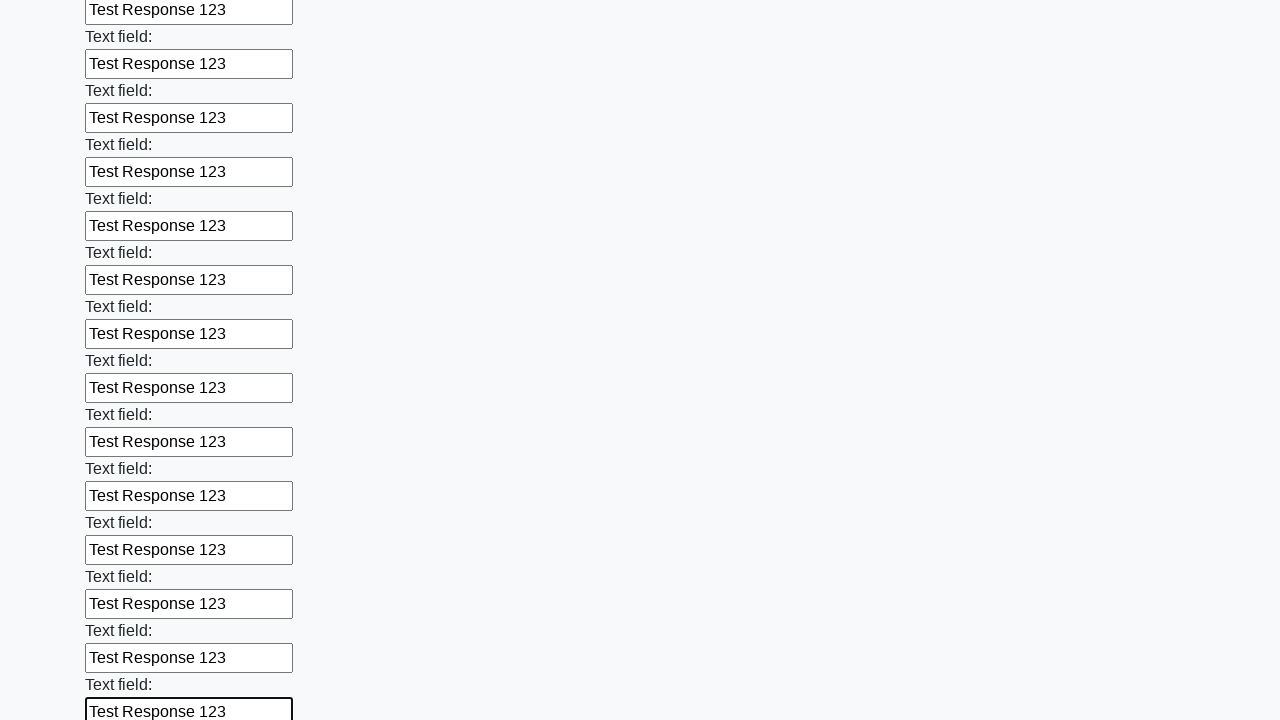

Filled an input field with 'Test Response 123' on input >> nth=63
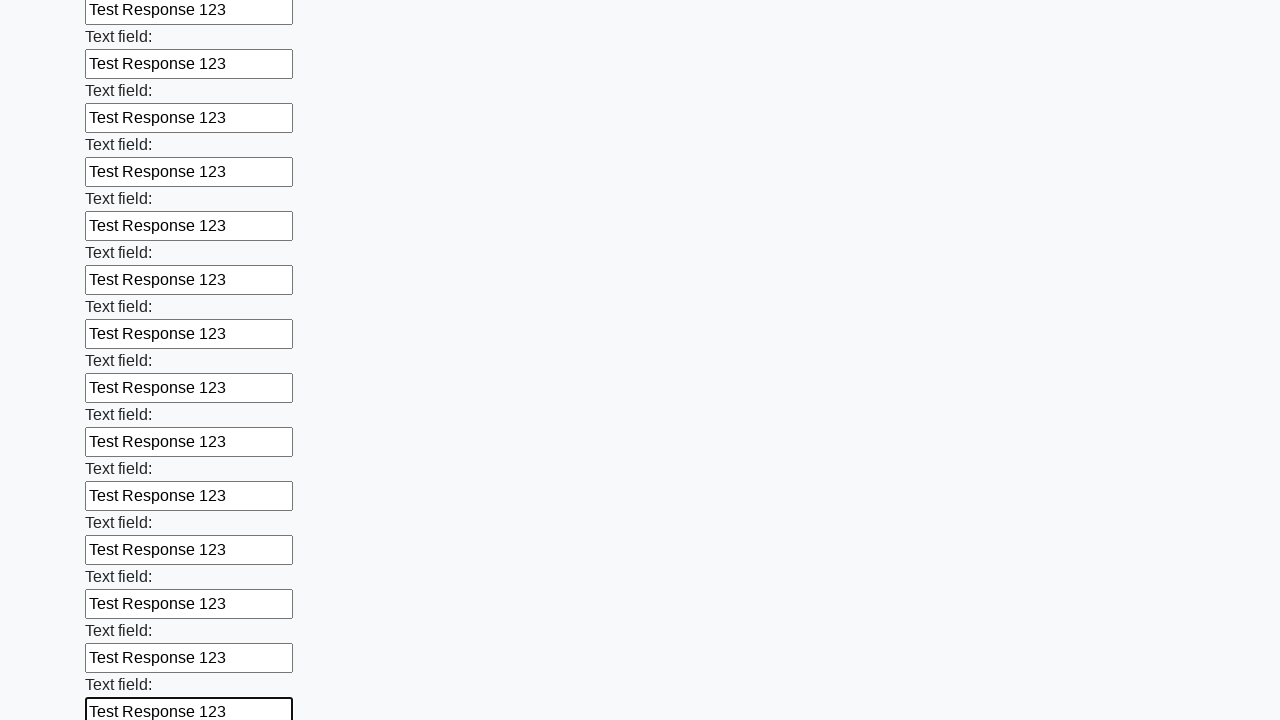

Filled an input field with 'Test Response 123' on input >> nth=64
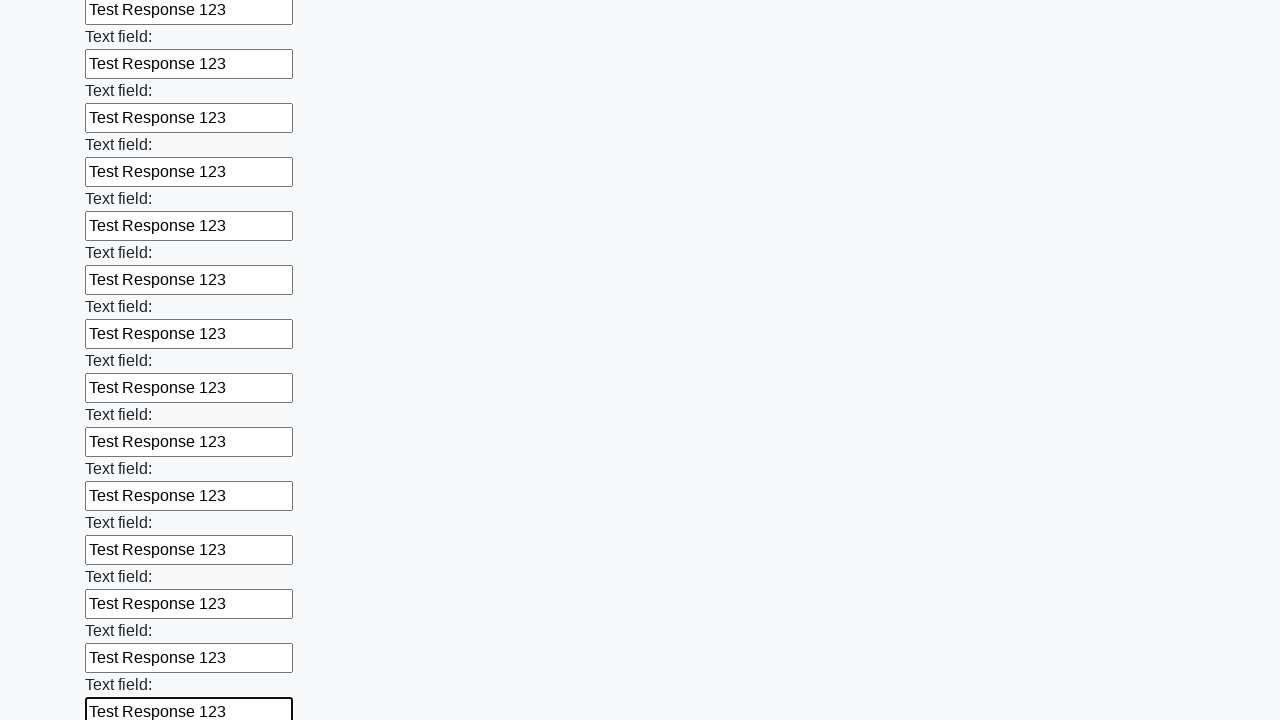

Filled an input field with 'Test Response 123' on input >> nth=65
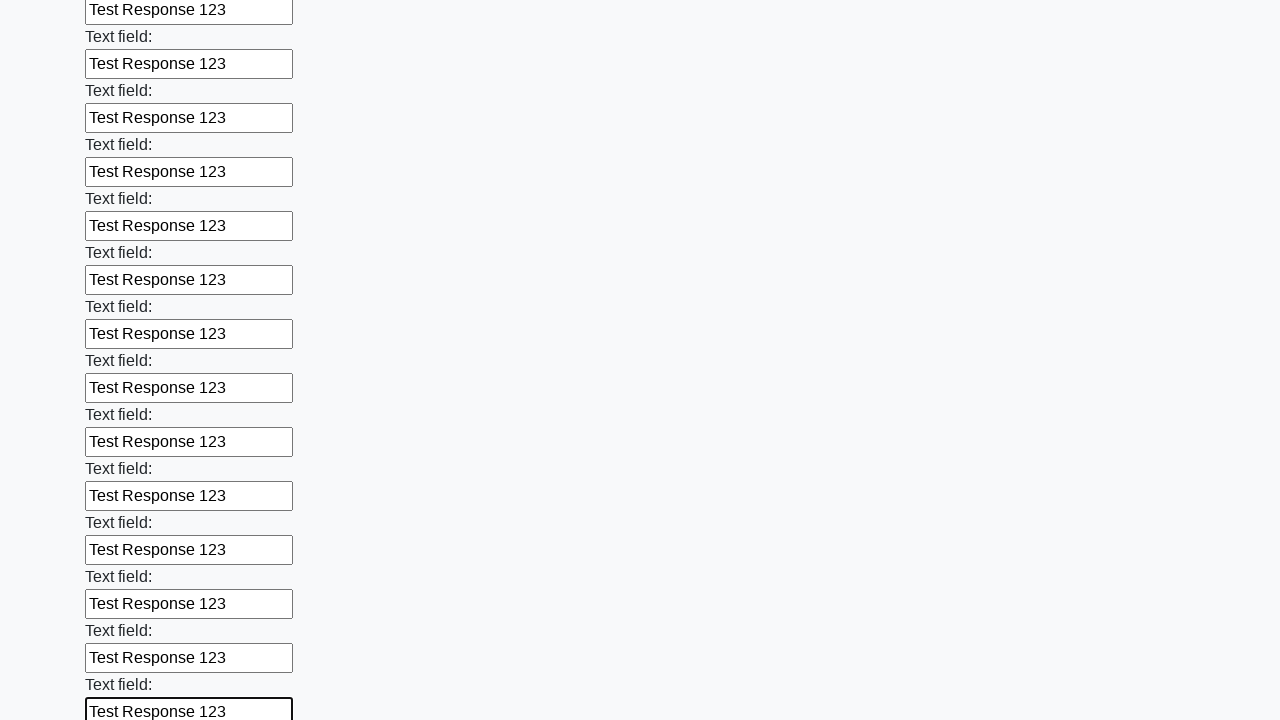

Filled an input field with 'Test Response 123' on input >> nth=66
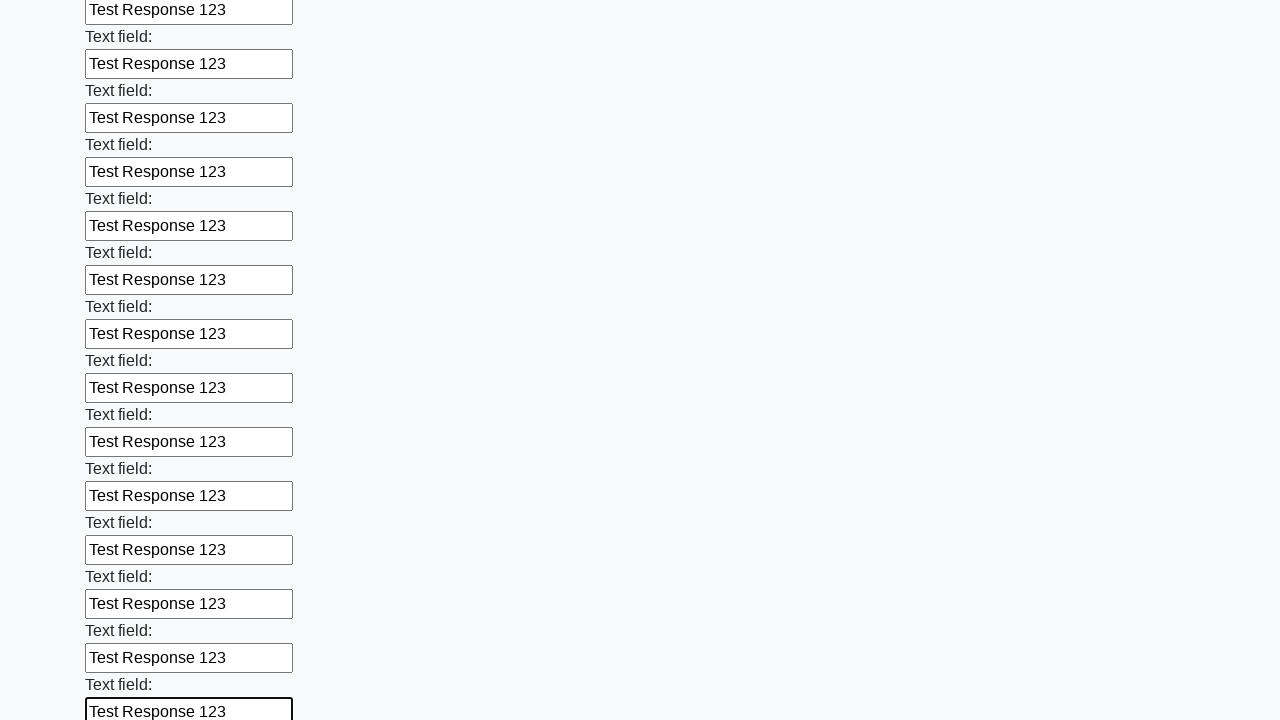

Filled an input field with 'Test Response 123' on input >> nth=67
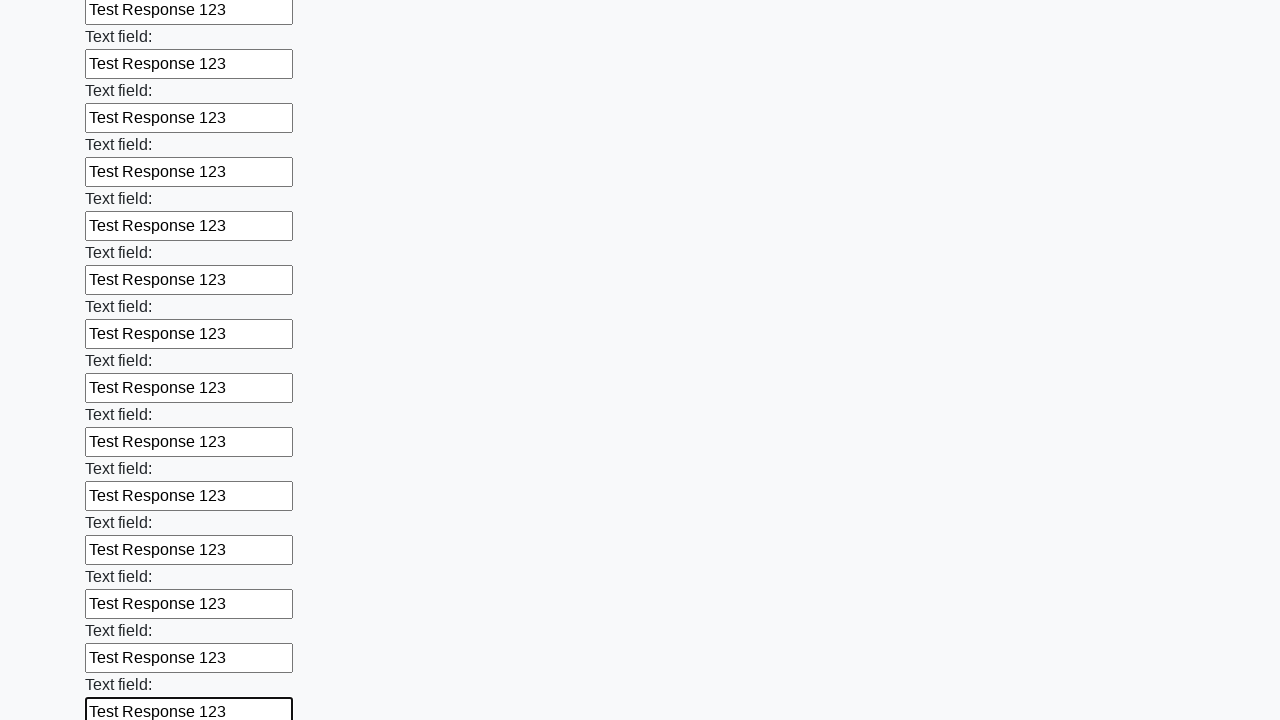

Filled an input field with 'Test Response 123' on input >> nth=68
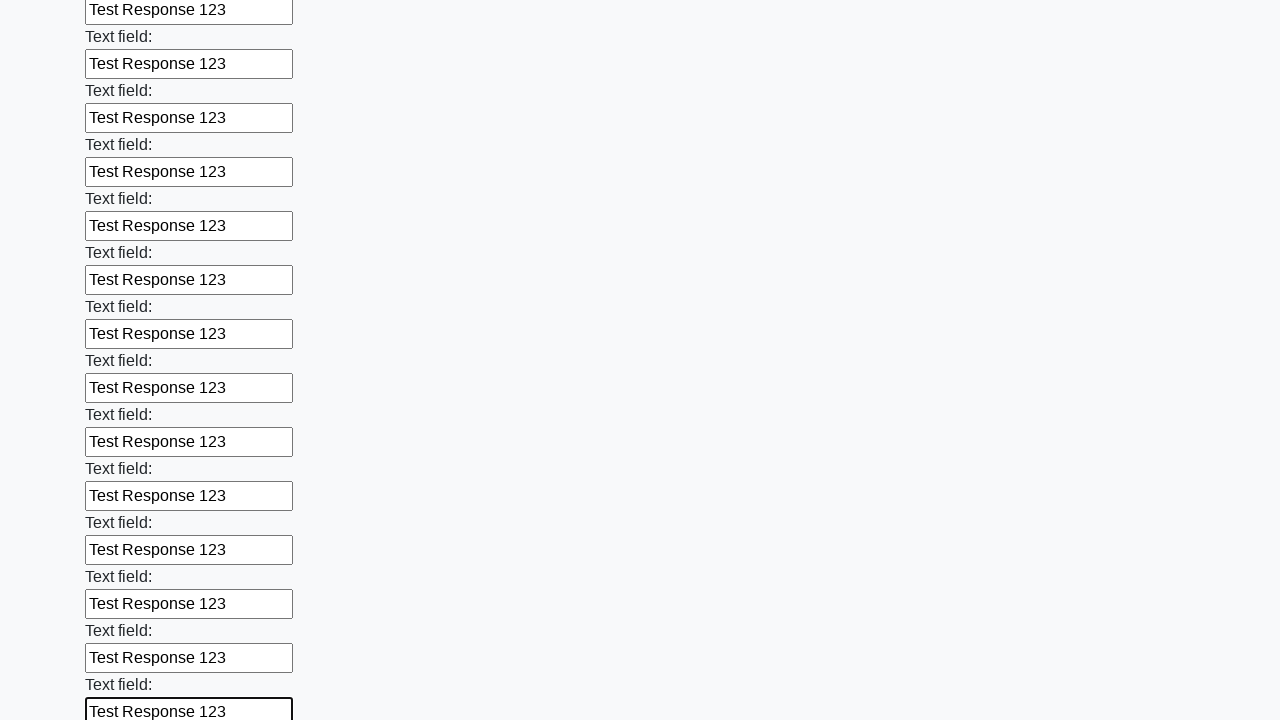

Filled an input field with 'Test Response 123' on input >> nth=69
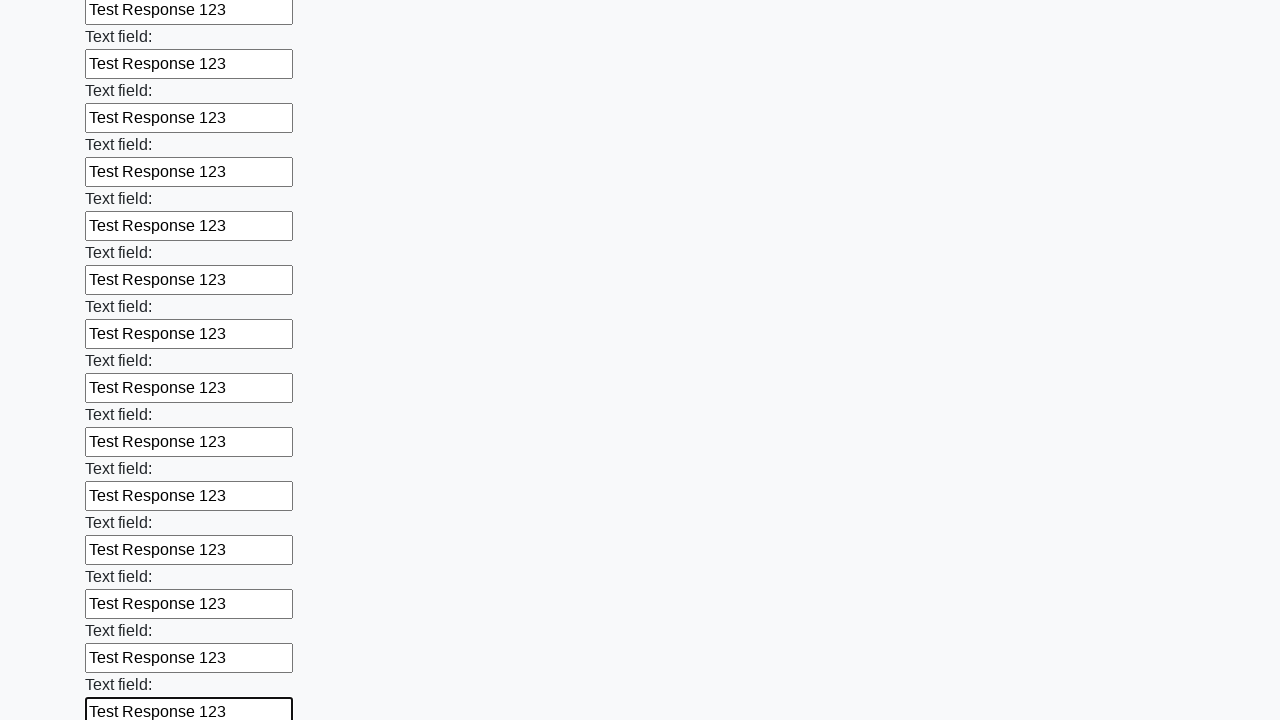

Filled an input field with 'Test Response 123' on input >> nth=70
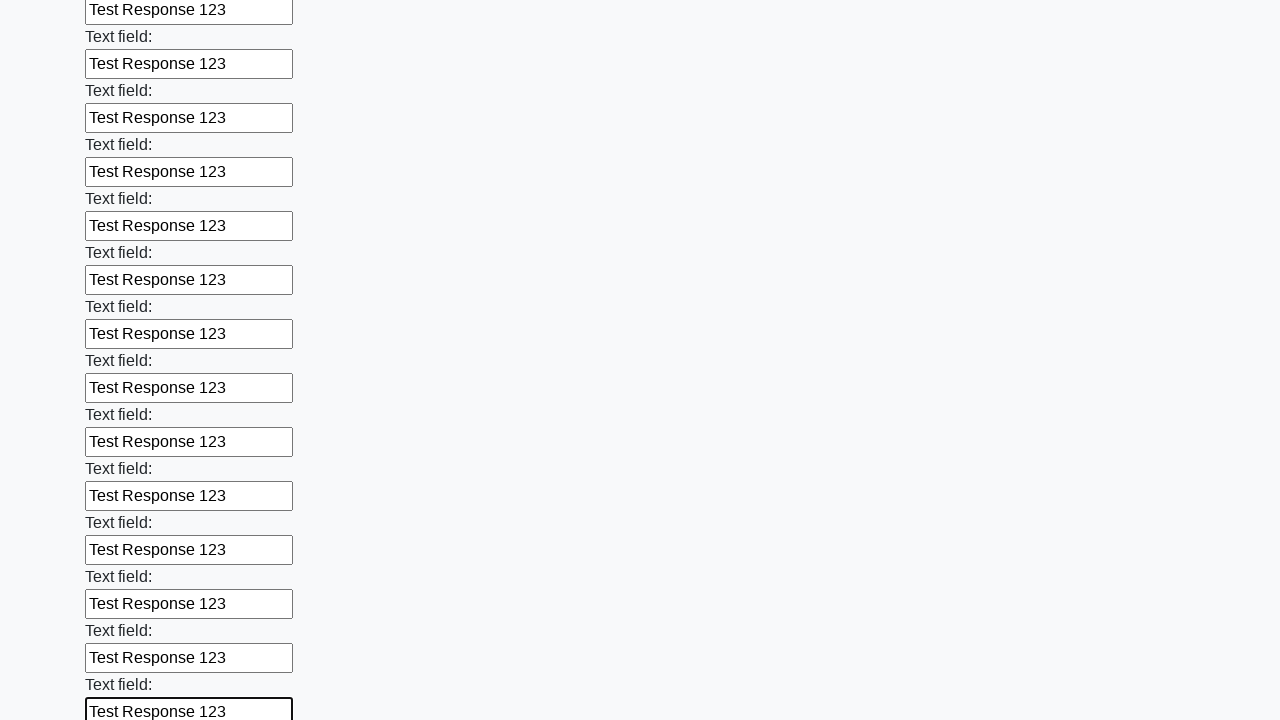

Filled an input field with 'Test Response 123' on input >> nth=71
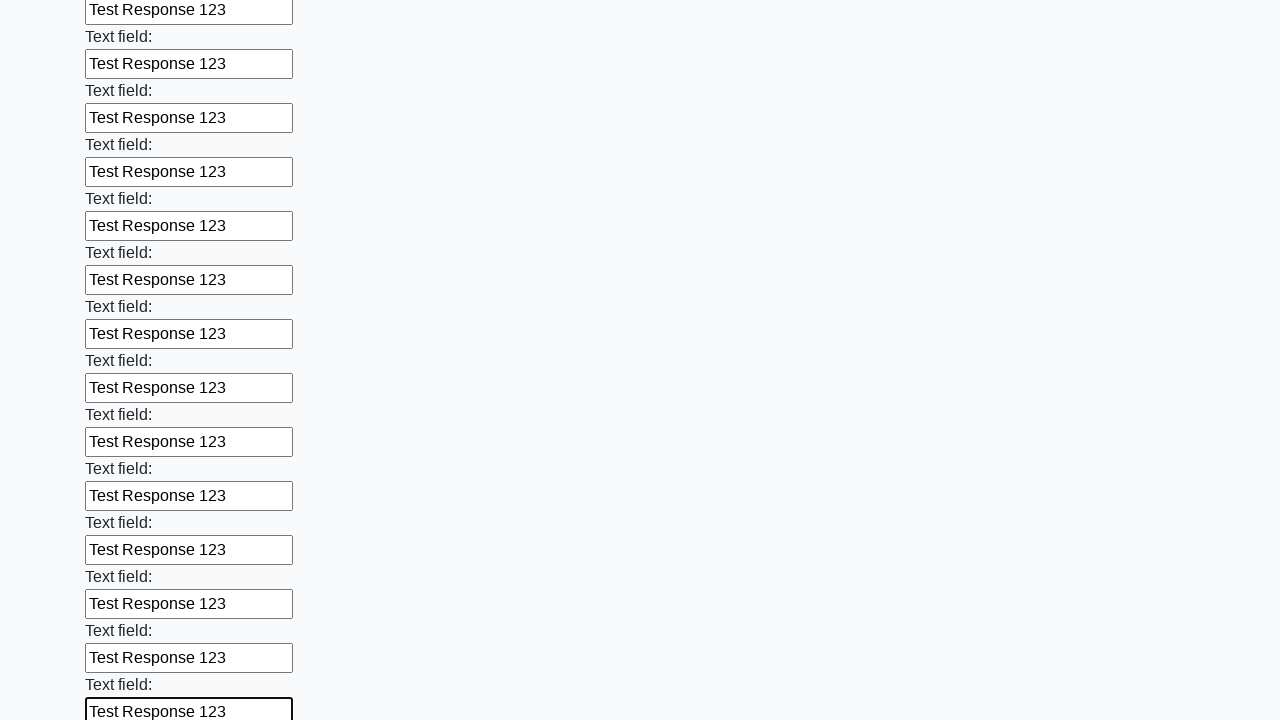

Filled an input field with 'Test Response 123' on input >> nth=72
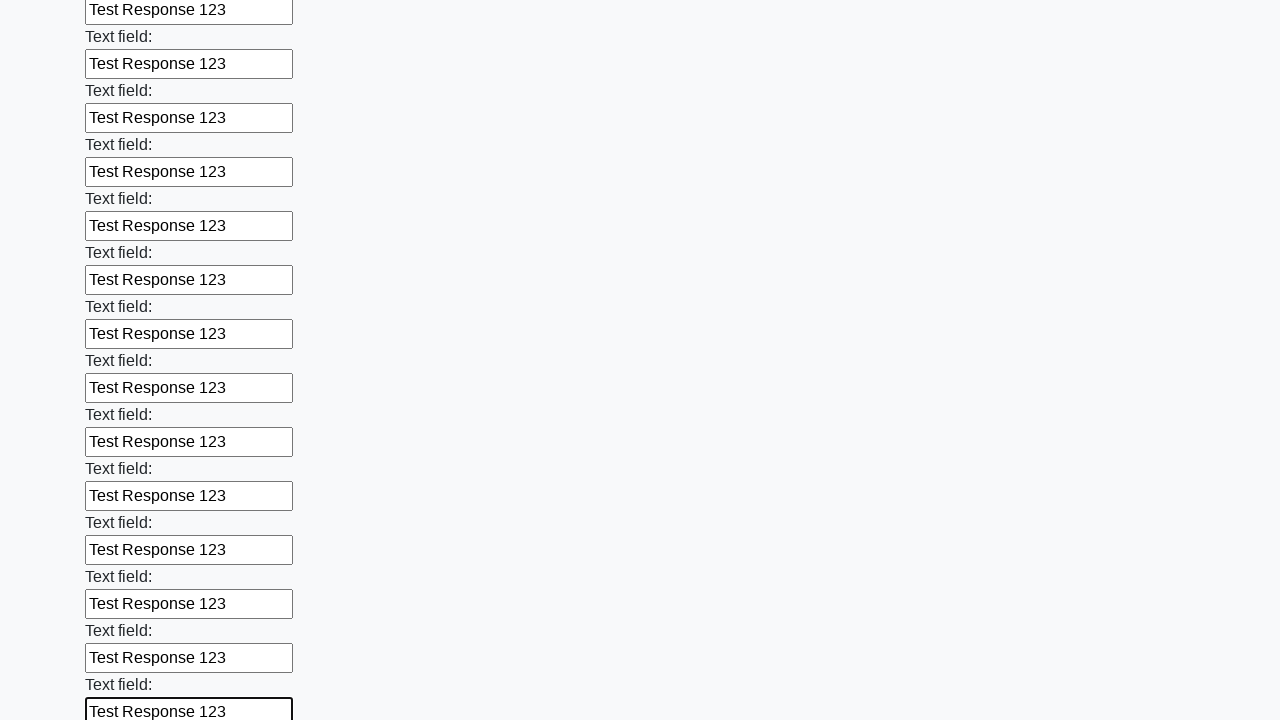

Filled an input field with 'Test Response 123' on input >> nth=73
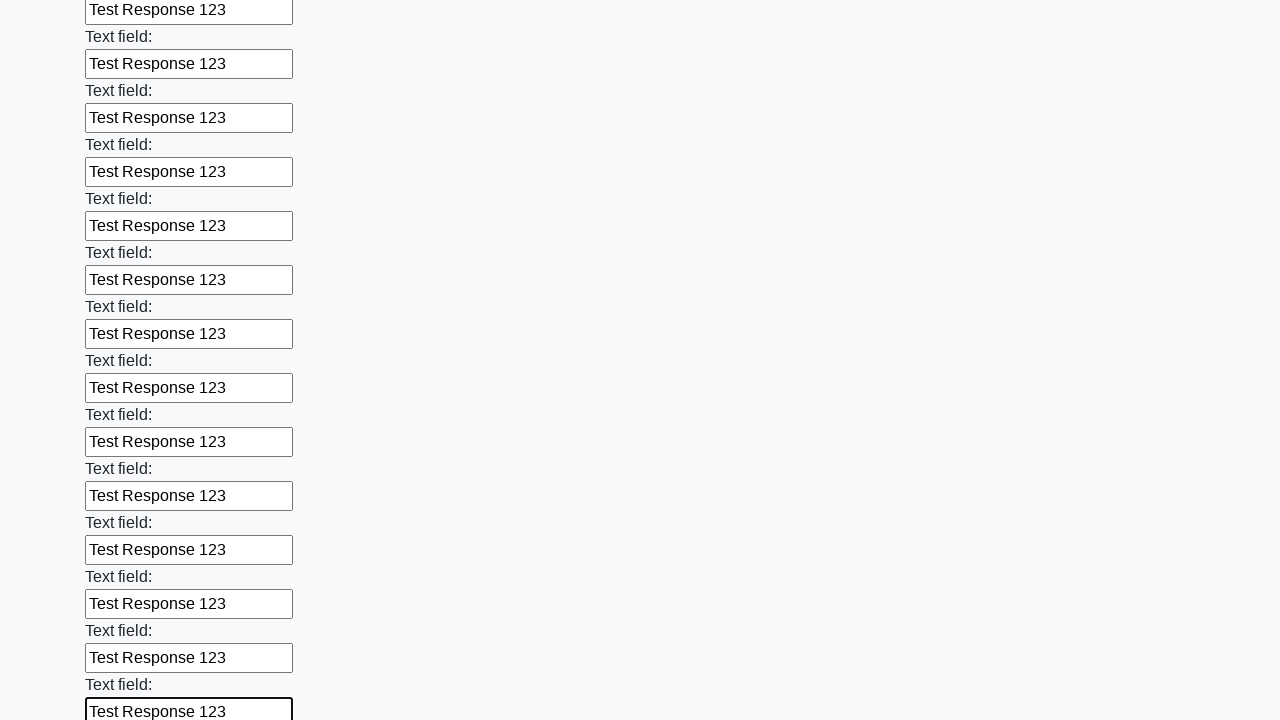

Filled an input field with 'Test Response 123' on input >> nth=74
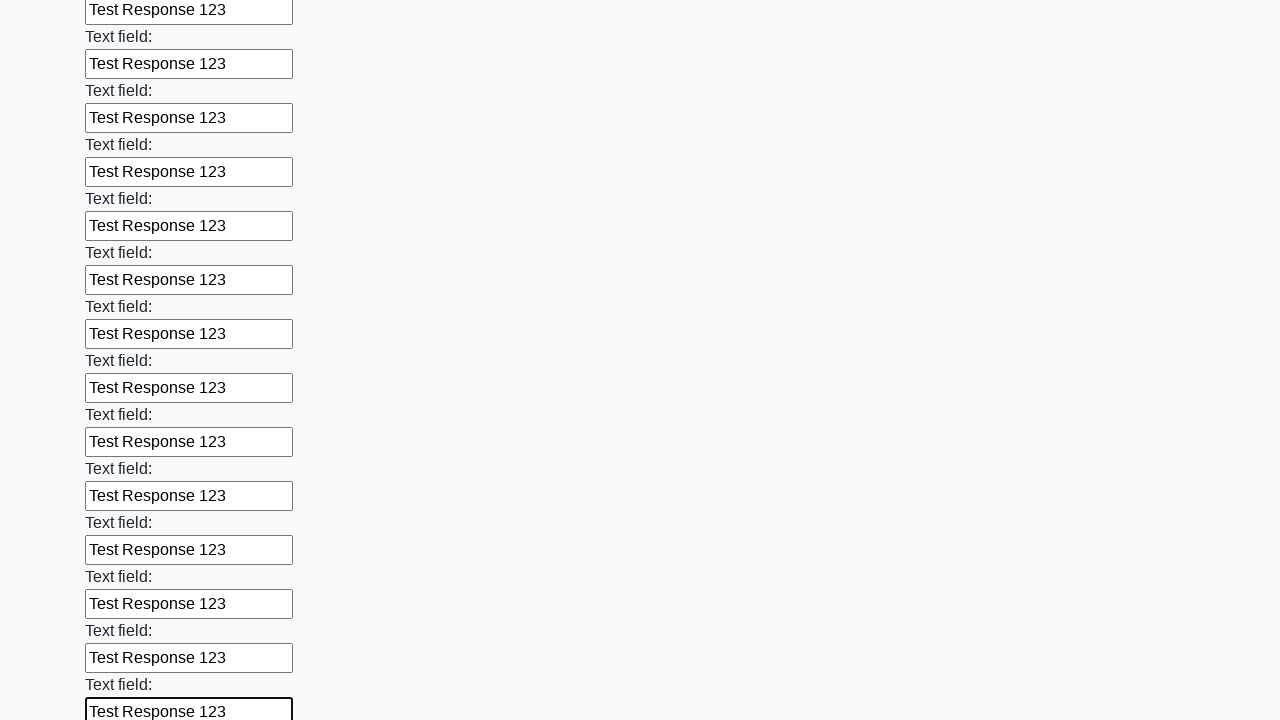

Filled an input field with 'Test Response 123' on input >> nth=75
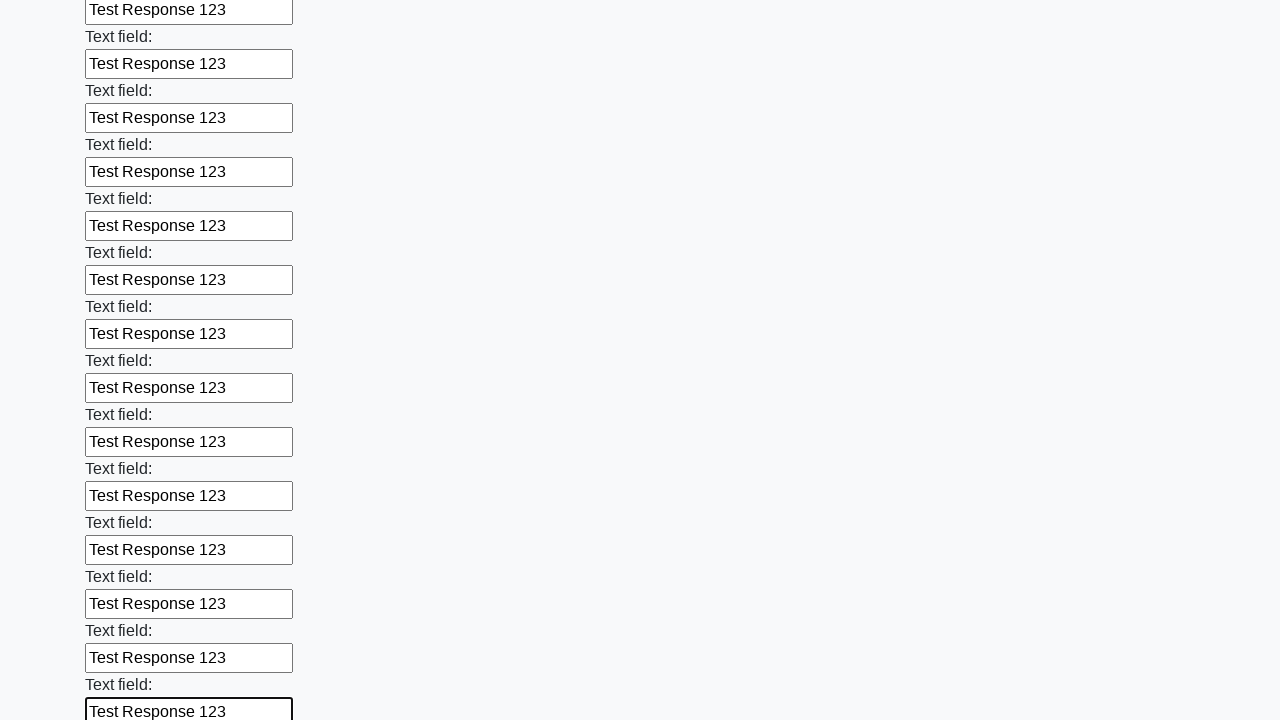

Filled an input field with 'Test Response 123' on input >> nth=76
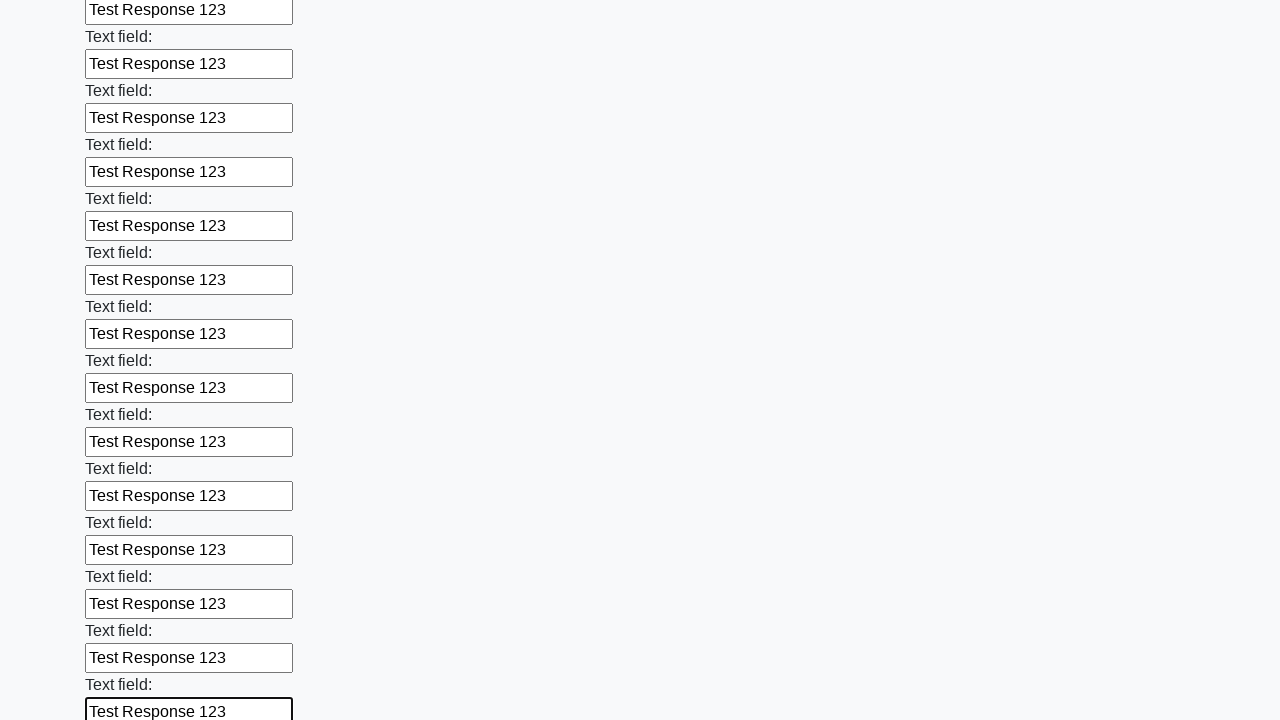

Filled an input field with 'Test Response 123' on input >> nth=77
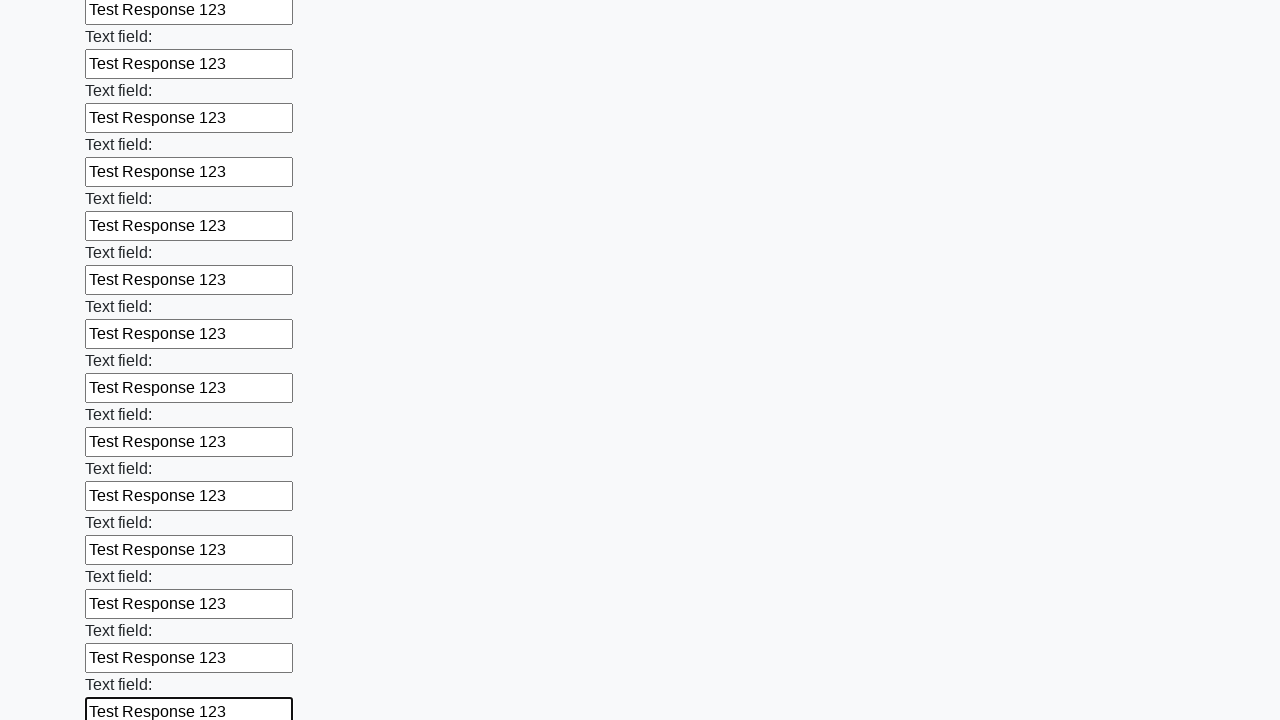

Filled an input field with 'Test Response 123' on input >> nth=78
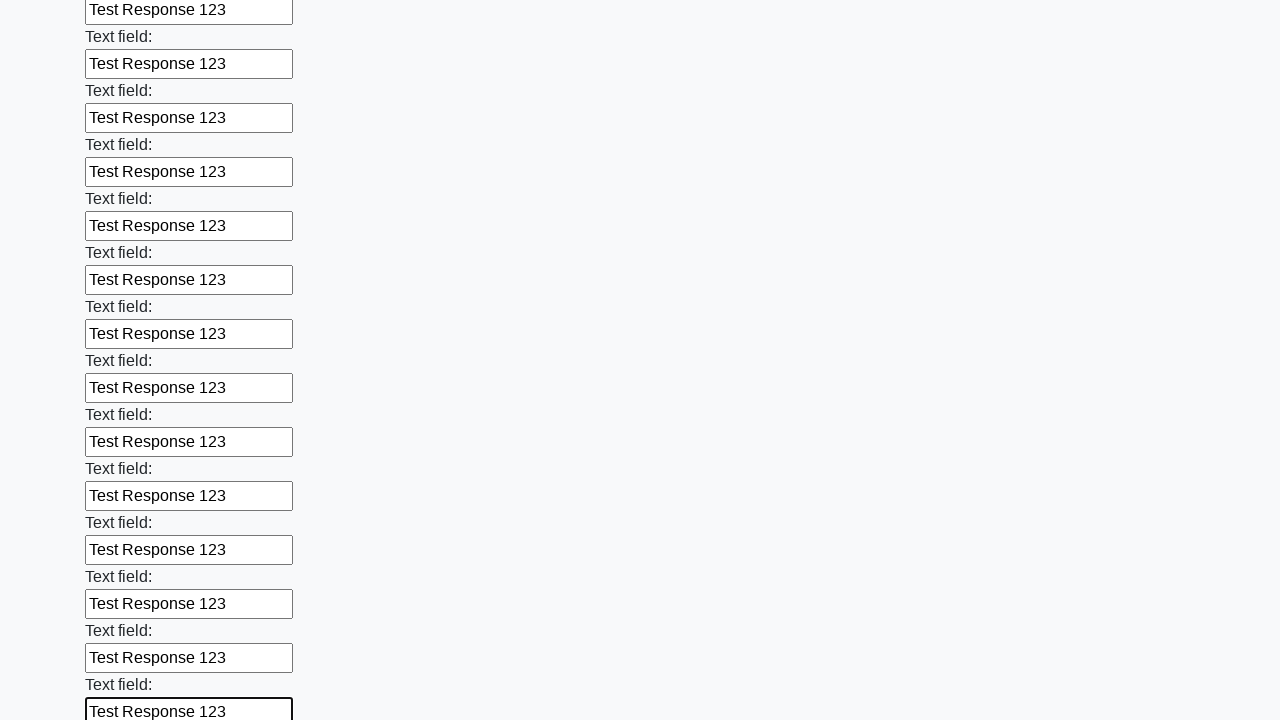

Filled an input field with 'Test Response 123' on input >> nth=79
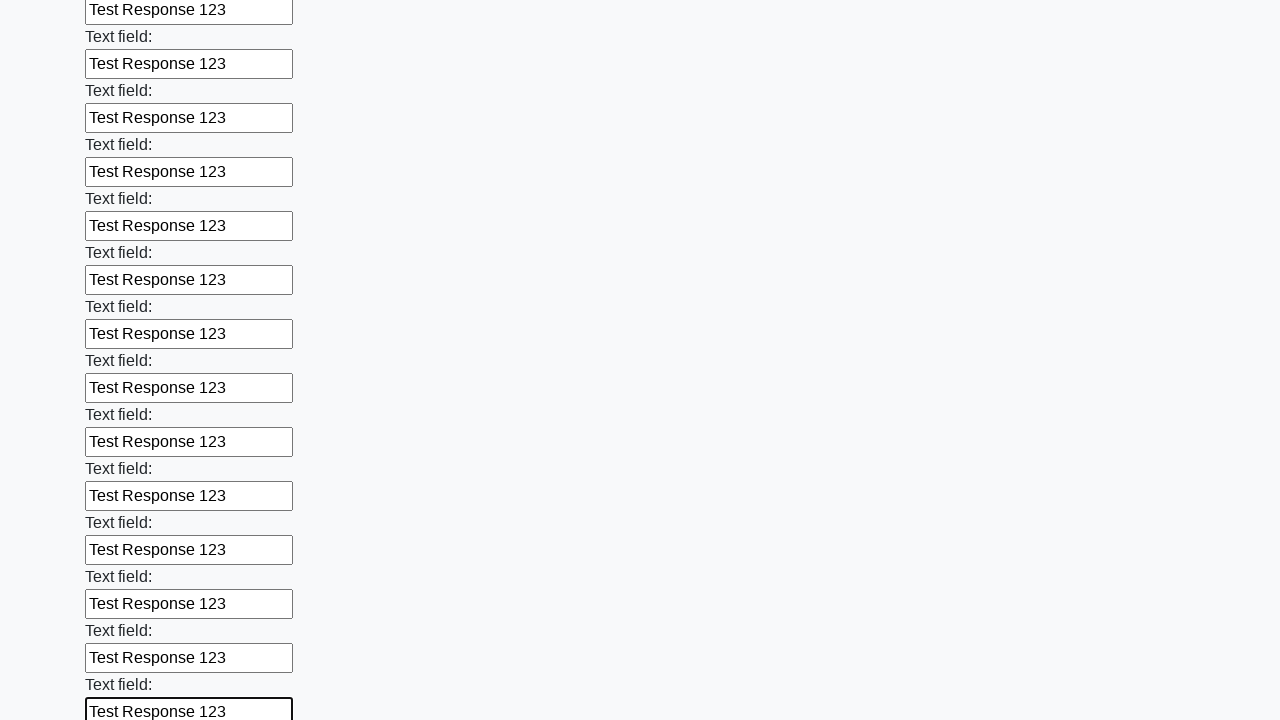

Filled an input field with 'Test Response 123' on input >> nth=80
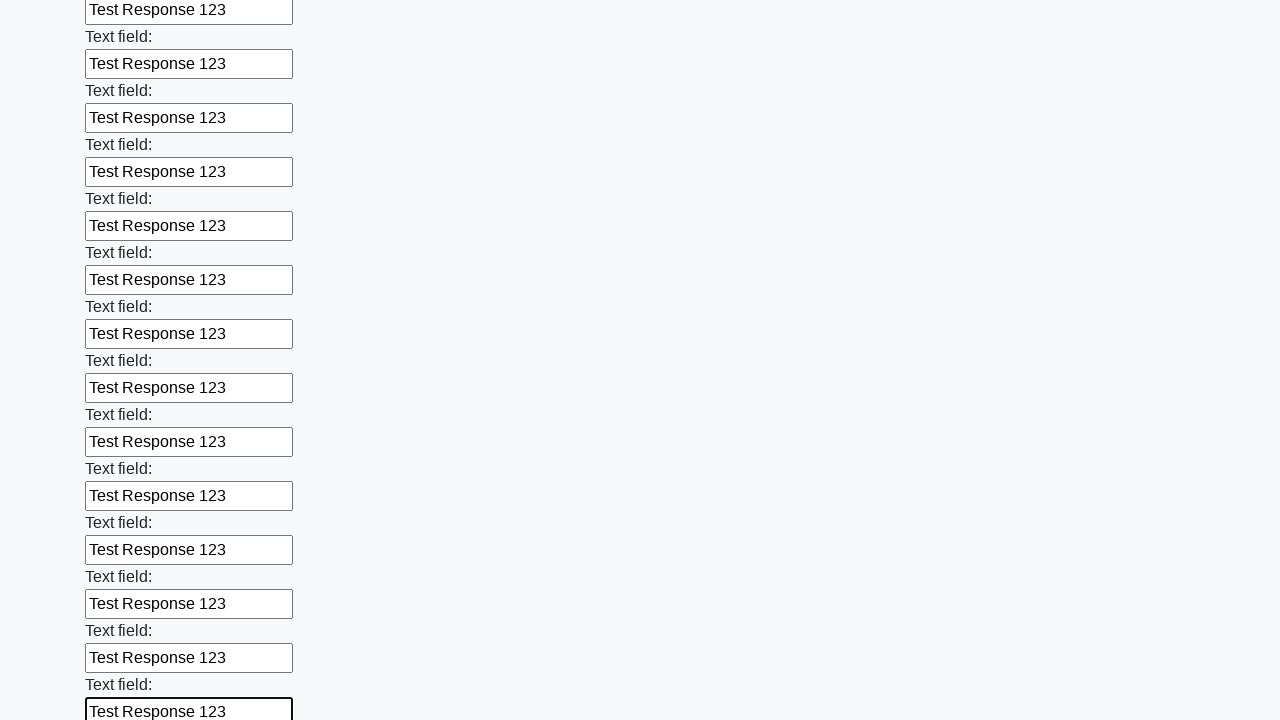

Filled an input field with 'Test Response 123' on input >> nth=81
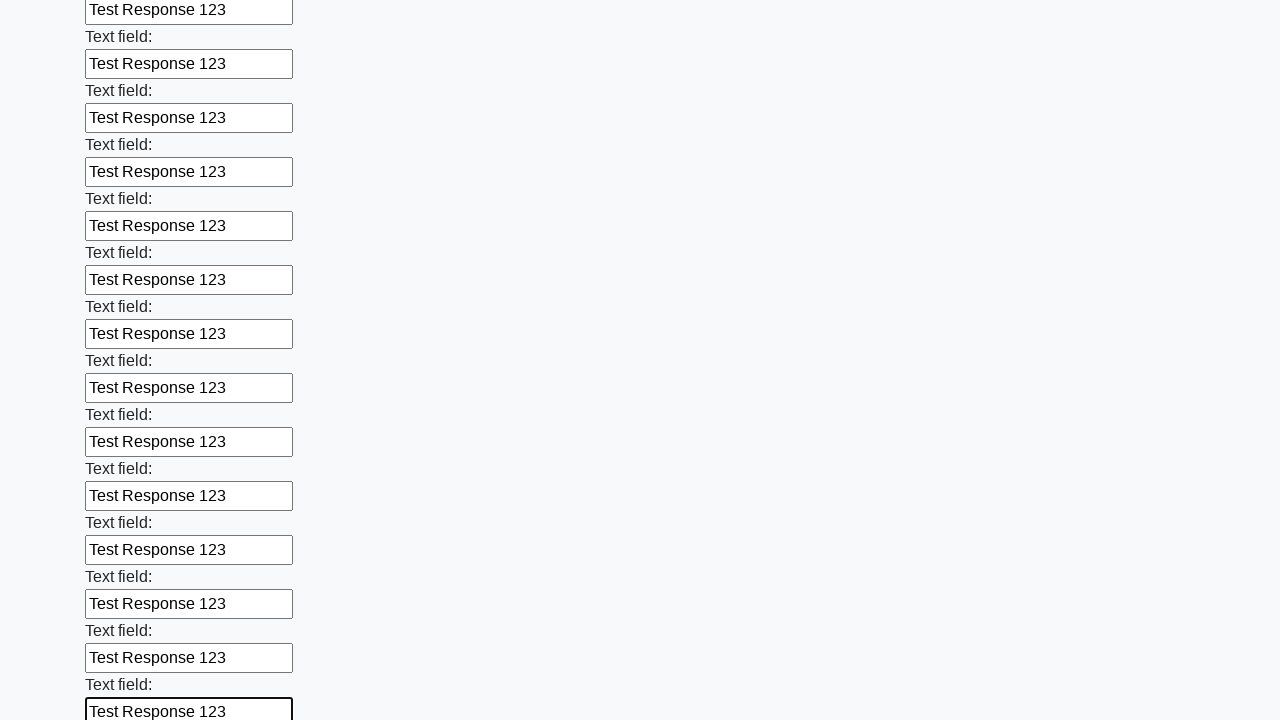

Filled an input field with 'Test Response 123' on input >> nth=82
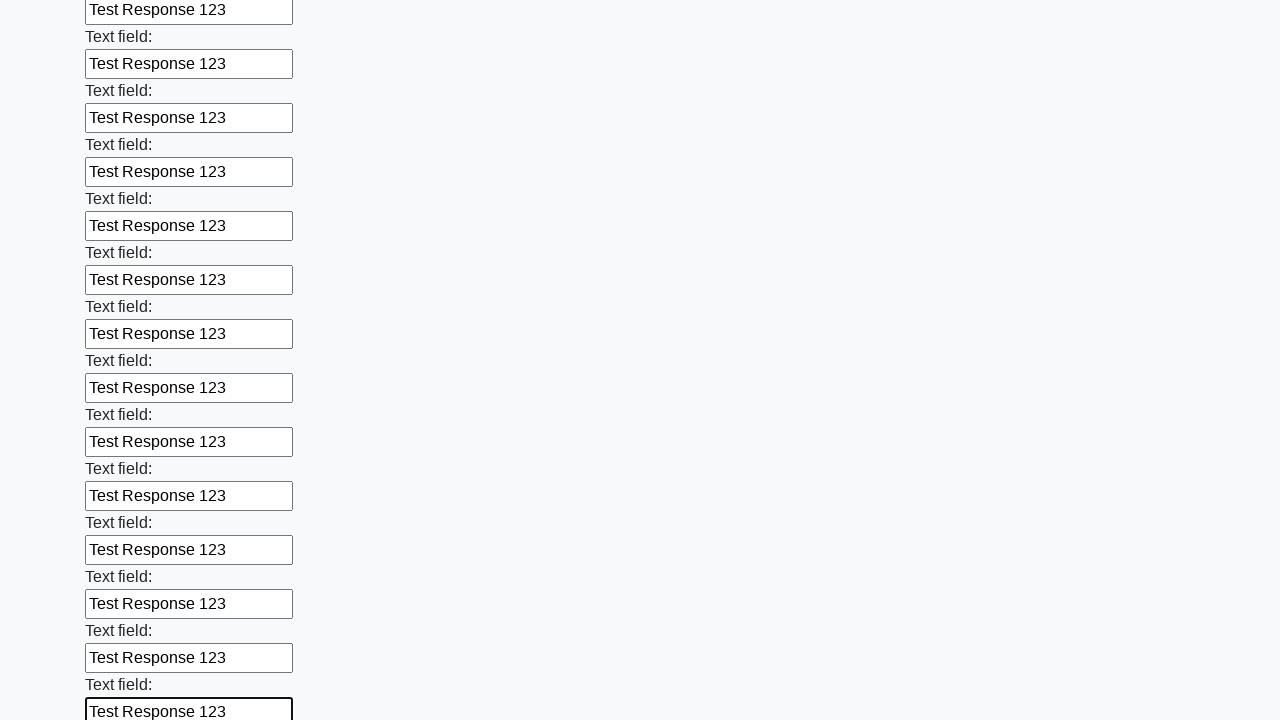

Filled an input field with 'Test Response 123' on input >> nth=83
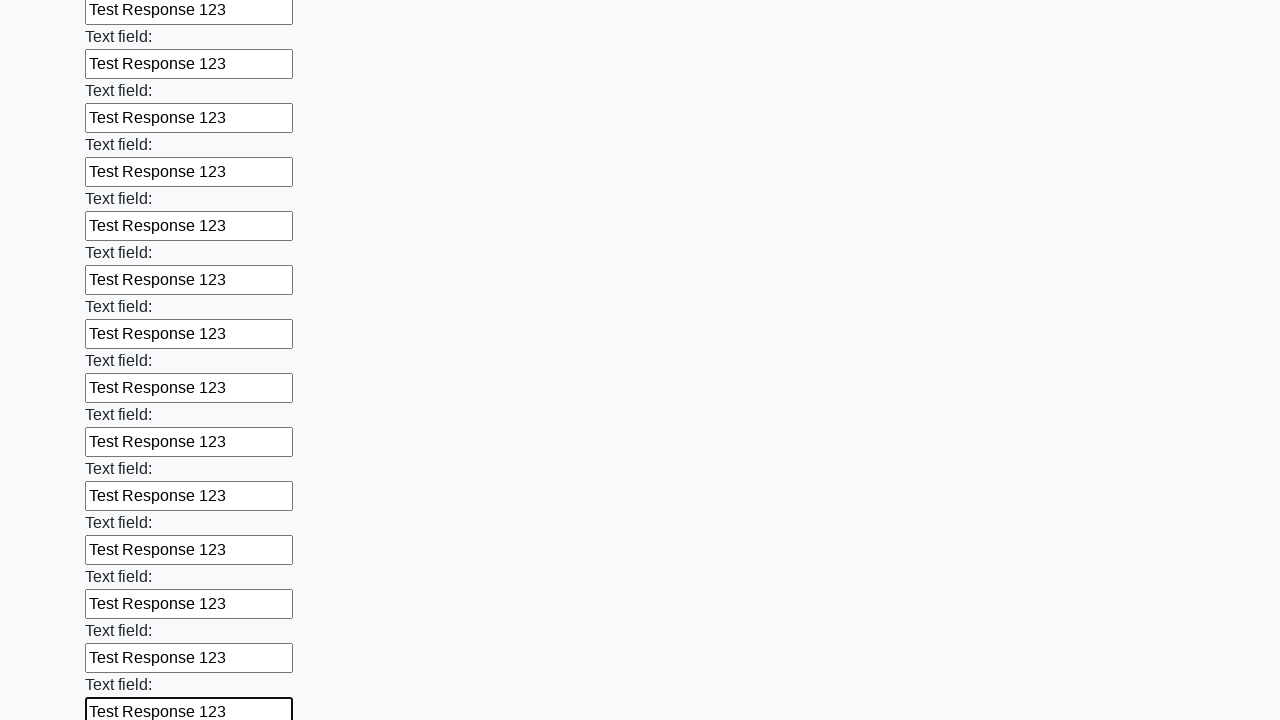

Filled an input field with 'Test Response 123' on input >> nth=84
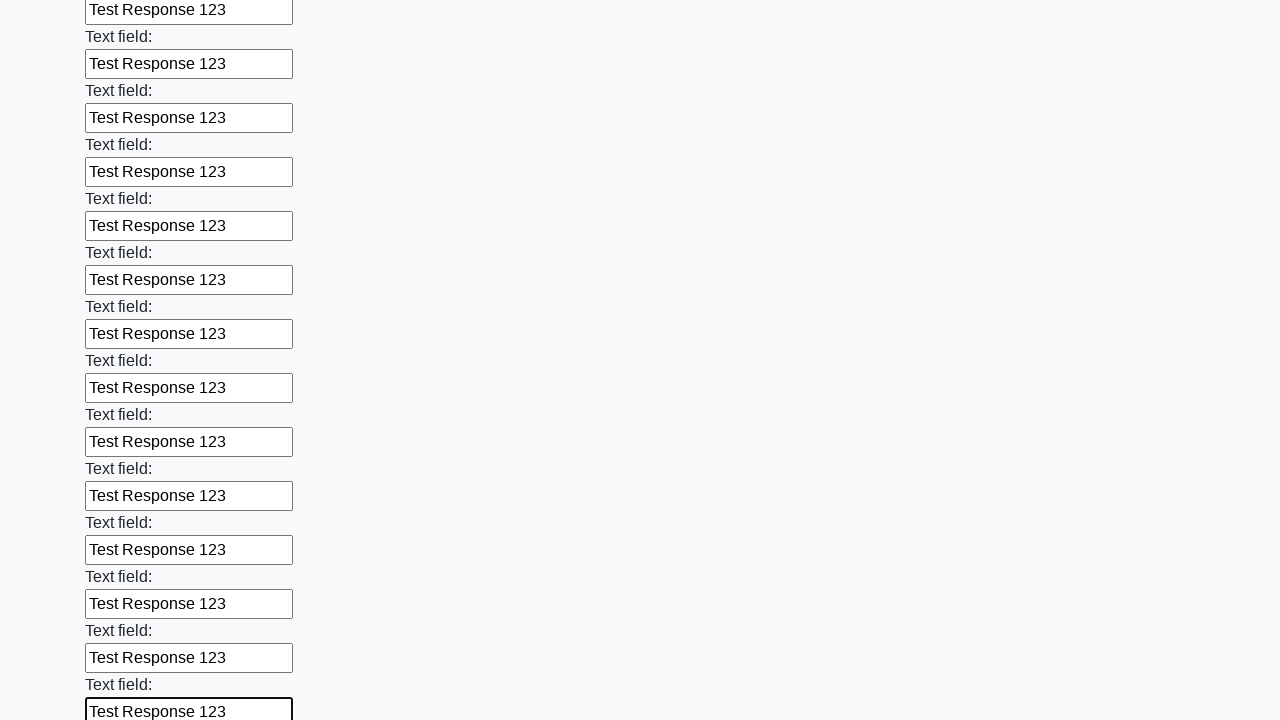

Filled an input field with 'Test Response 123' on input >> nth=85
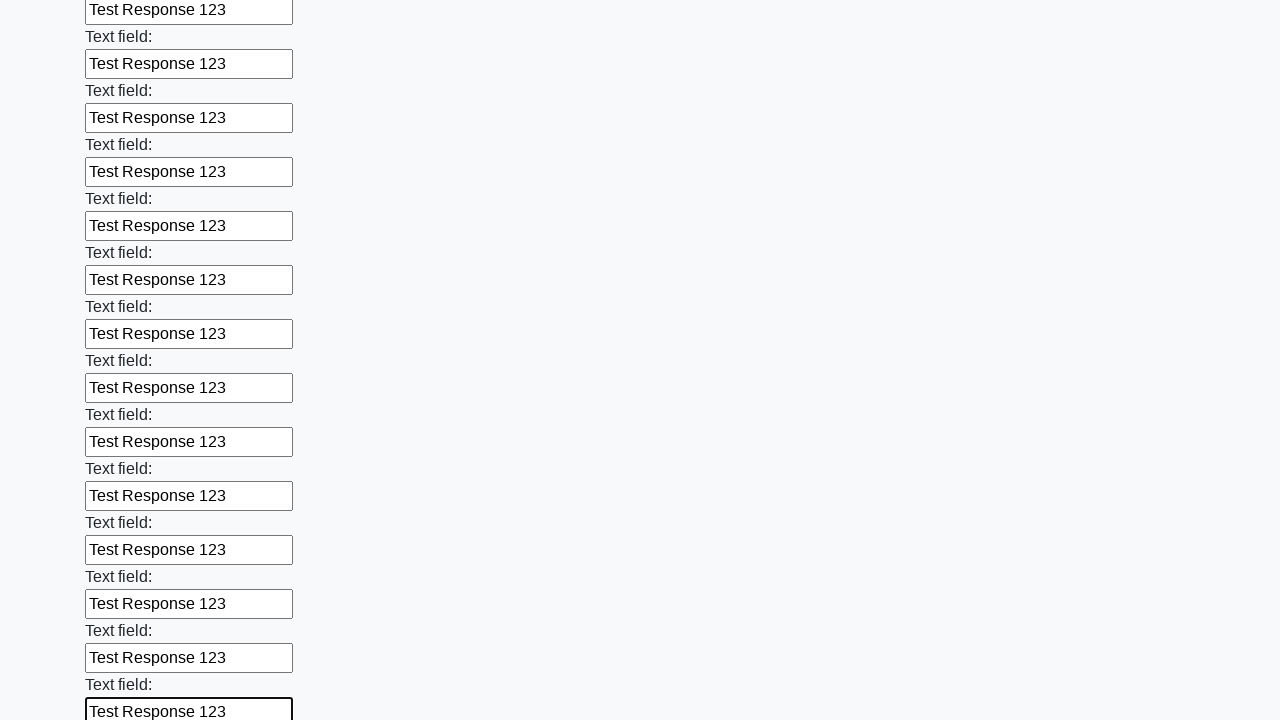

Filled an input field with 'Test Response 123' on input >> nth=86
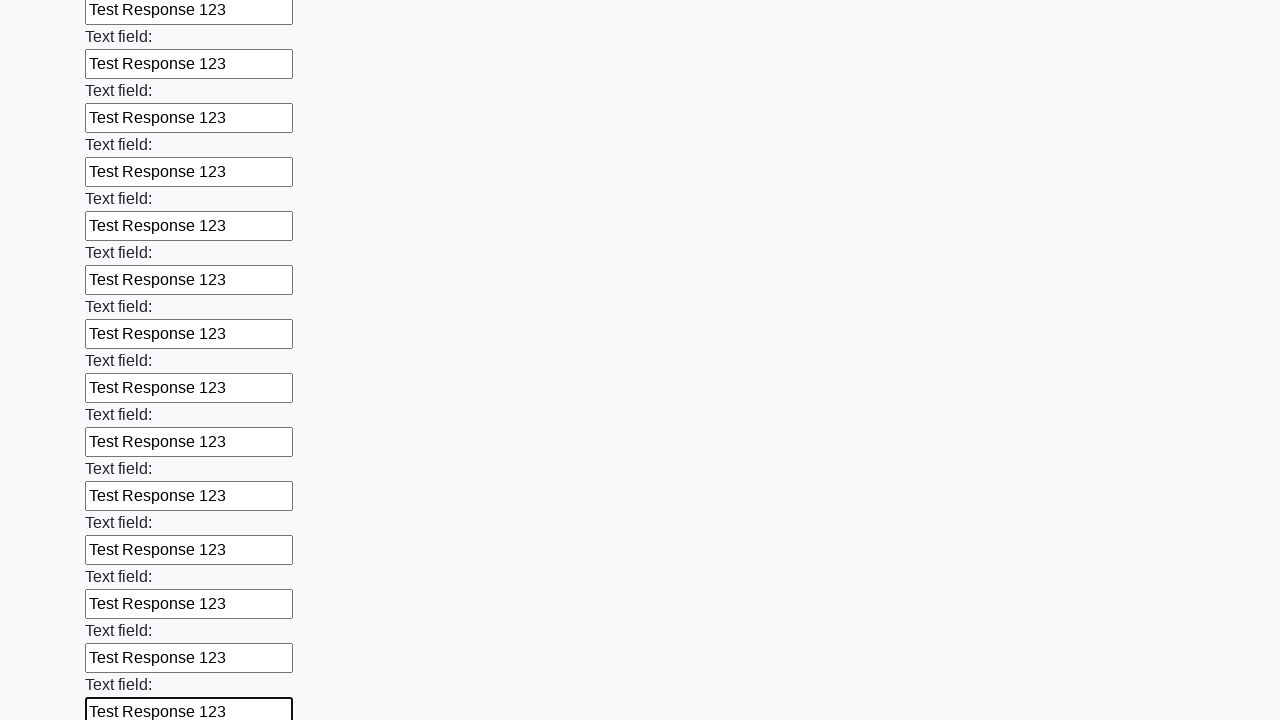

Filled an input field with 'Test Response 123' on input >> nth=87
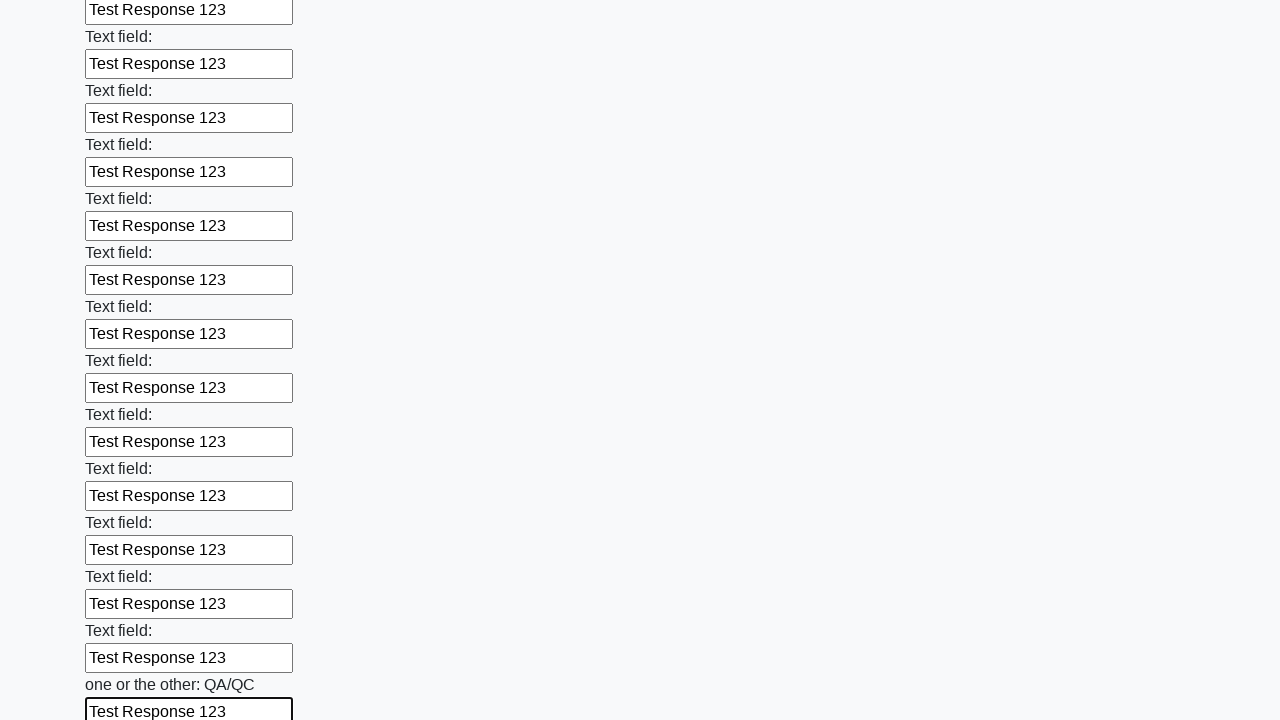

Filled an input field with 'Test Response 123' on input >> nth=88
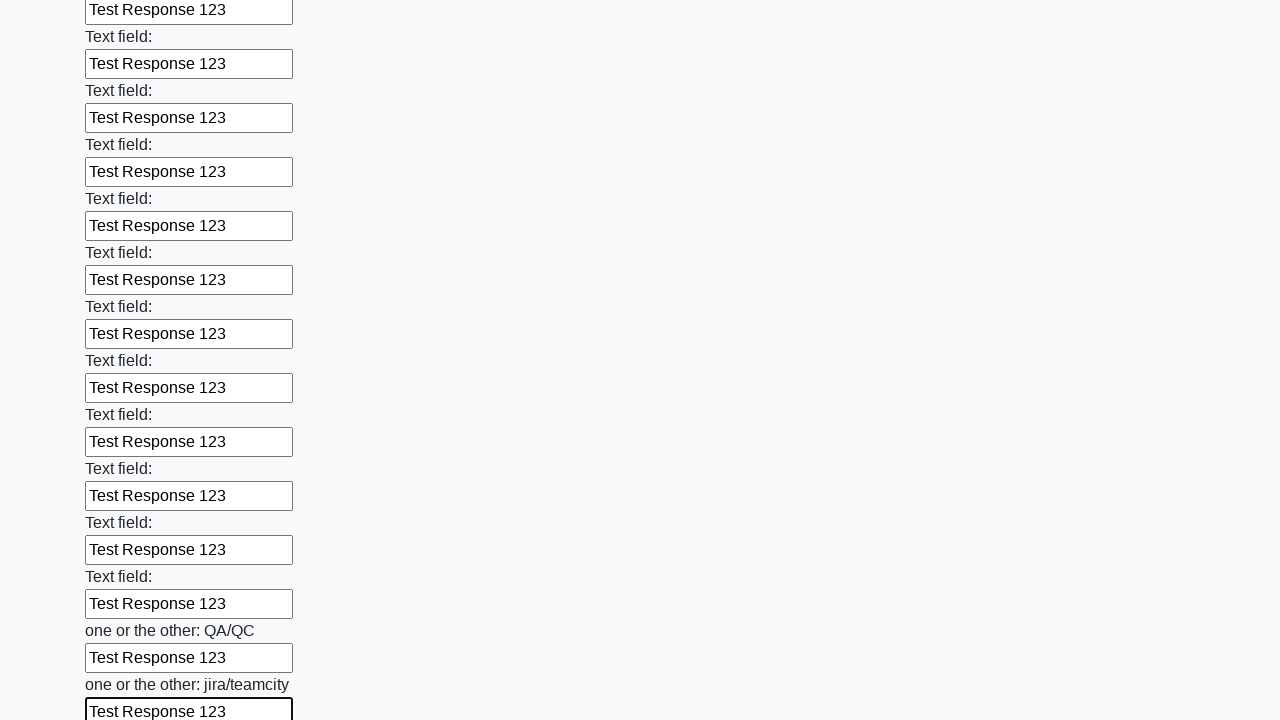

Filled an input field with 'Test Response 123' on input >> nth=89
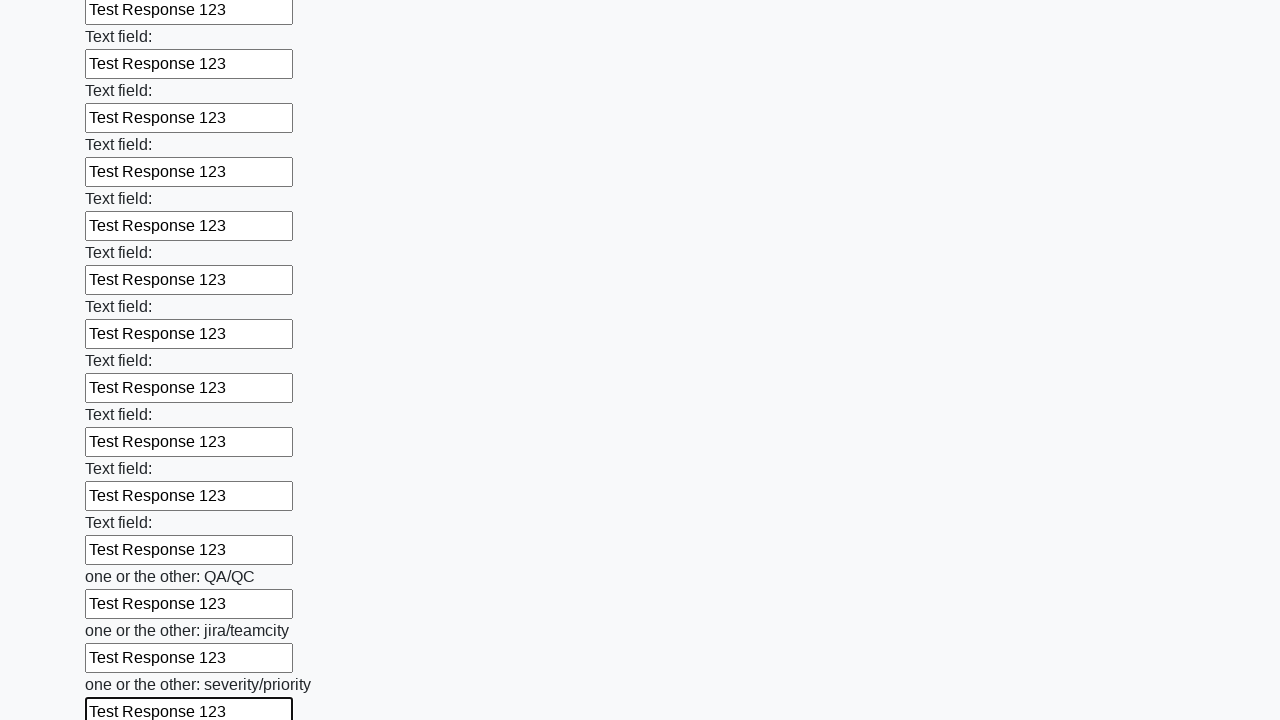

Filled an input field with 'Test Response 123' on input >> nth=90
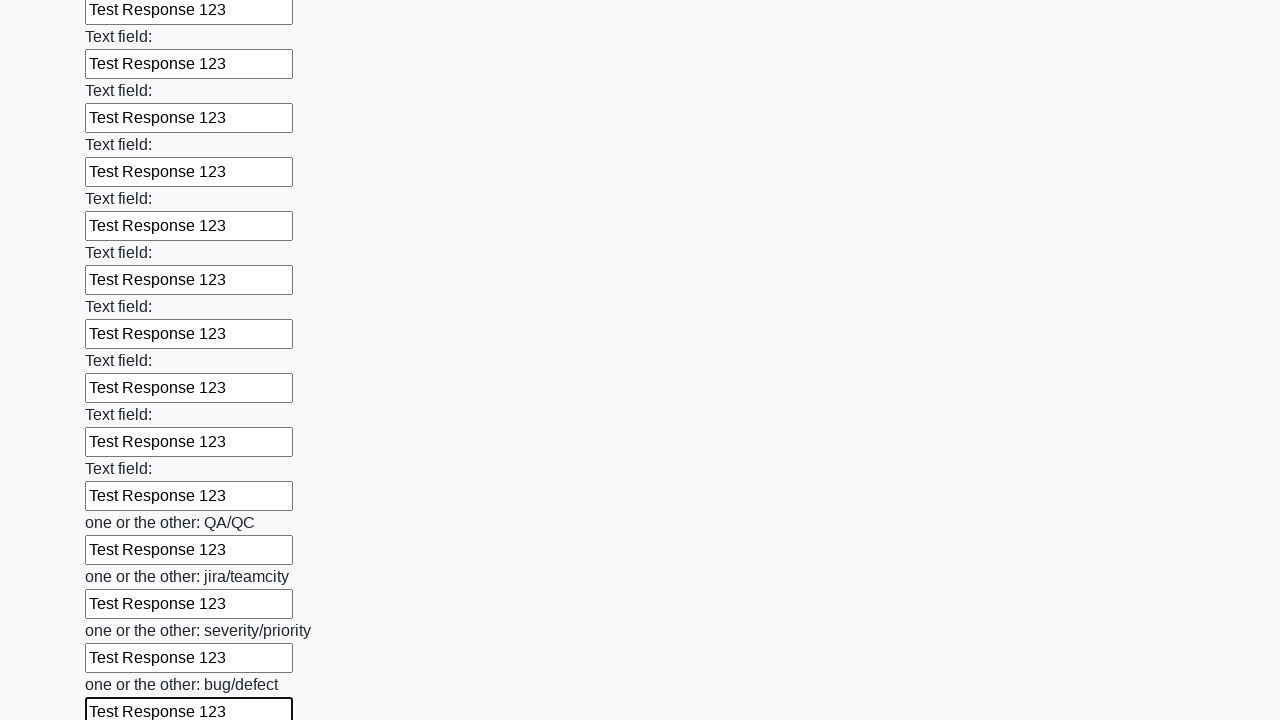

Filled an input field with 'Test Response 123' on input >> nth=91
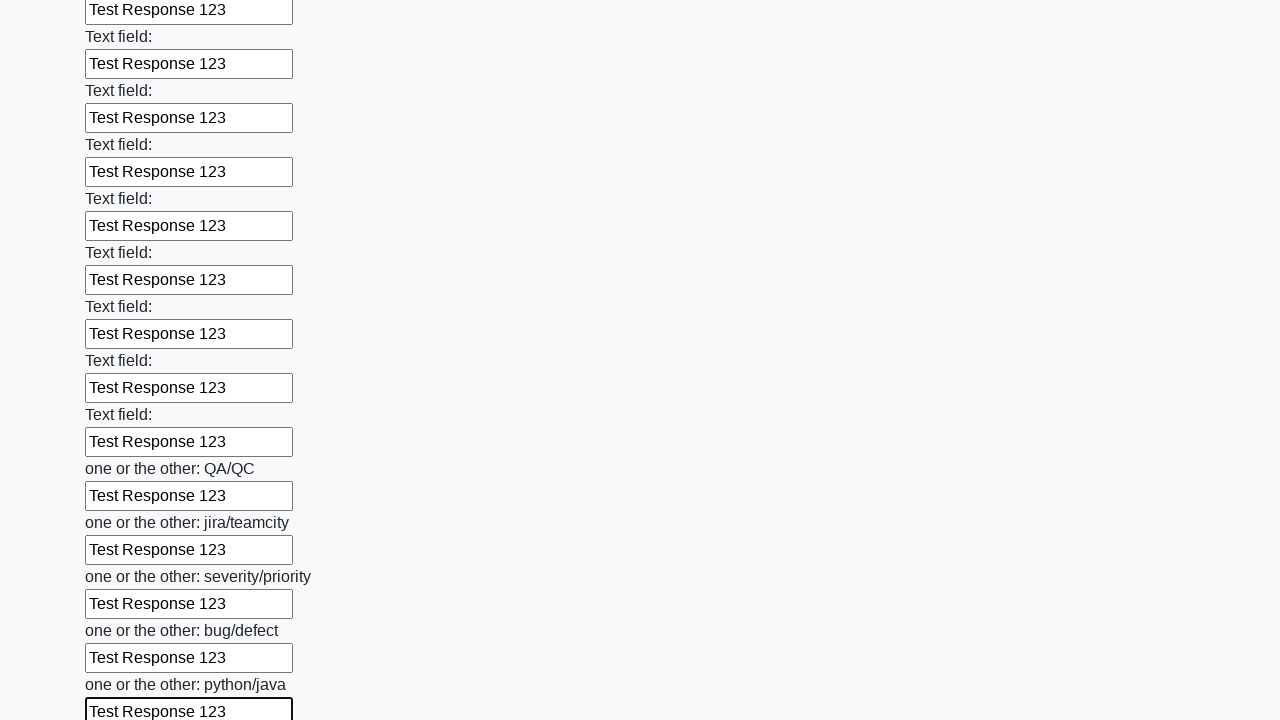

Filled an input field with 'Test Response 123' on input >> nth=92
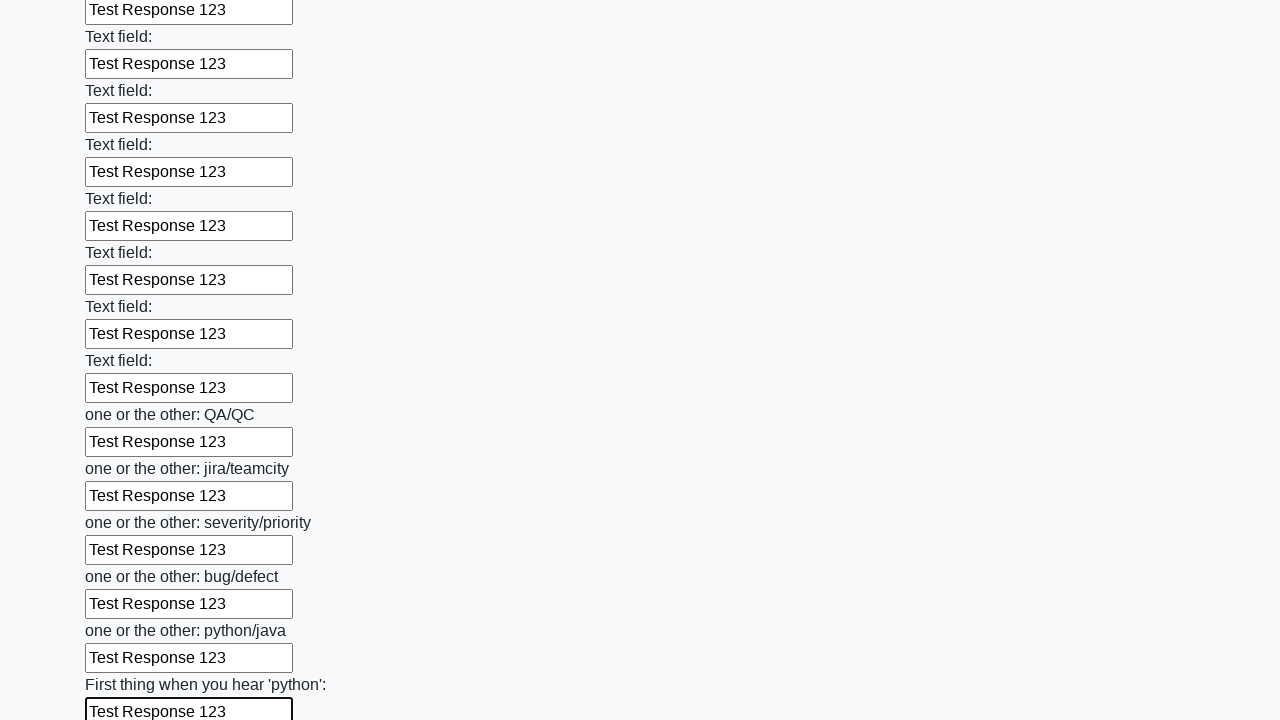

Filled an input field with 'Test Response 123' on input >> nth=93
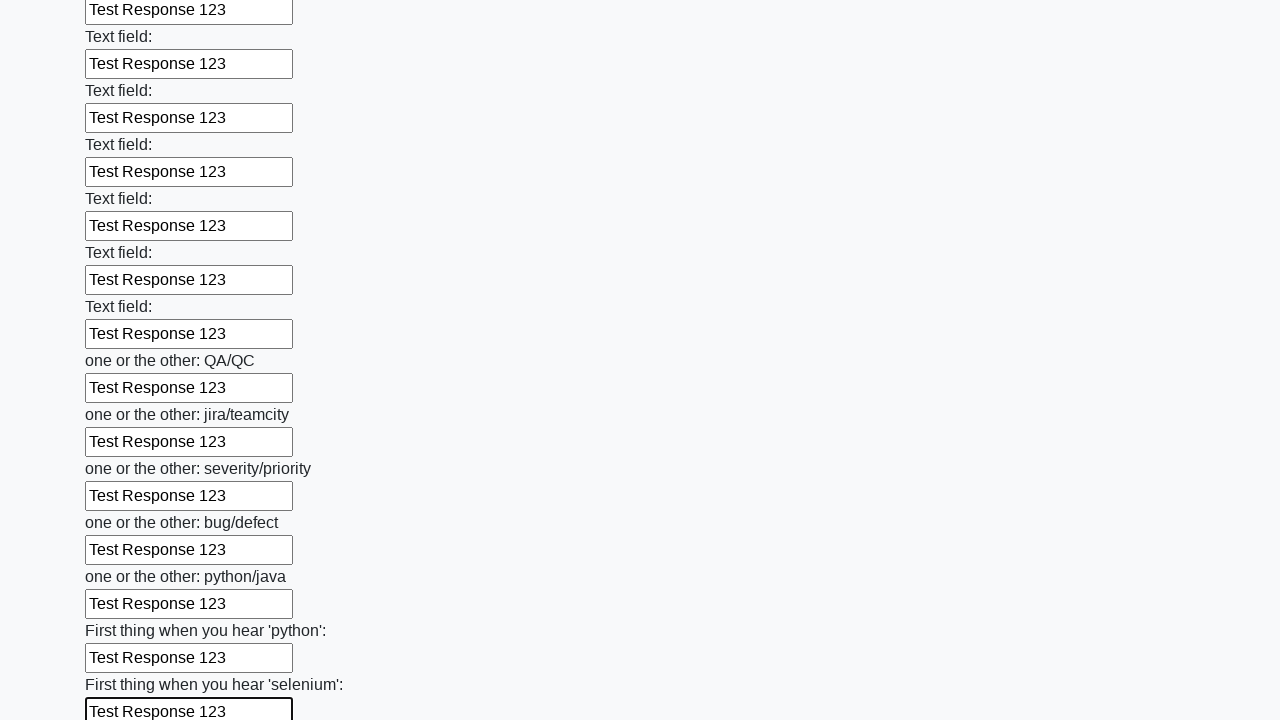

Filled an input field with 'Test Response 123' on input >> nth=94
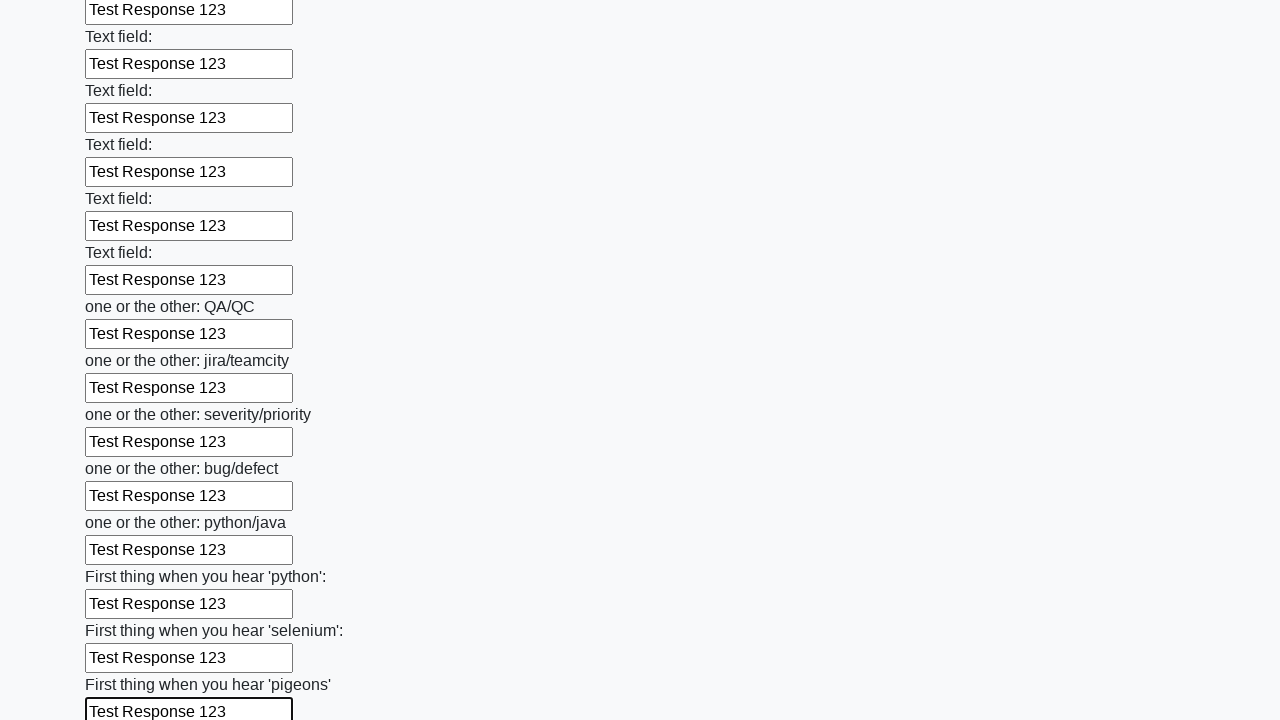

Filled an input field with 'Test Response 123' on input >> nth=95
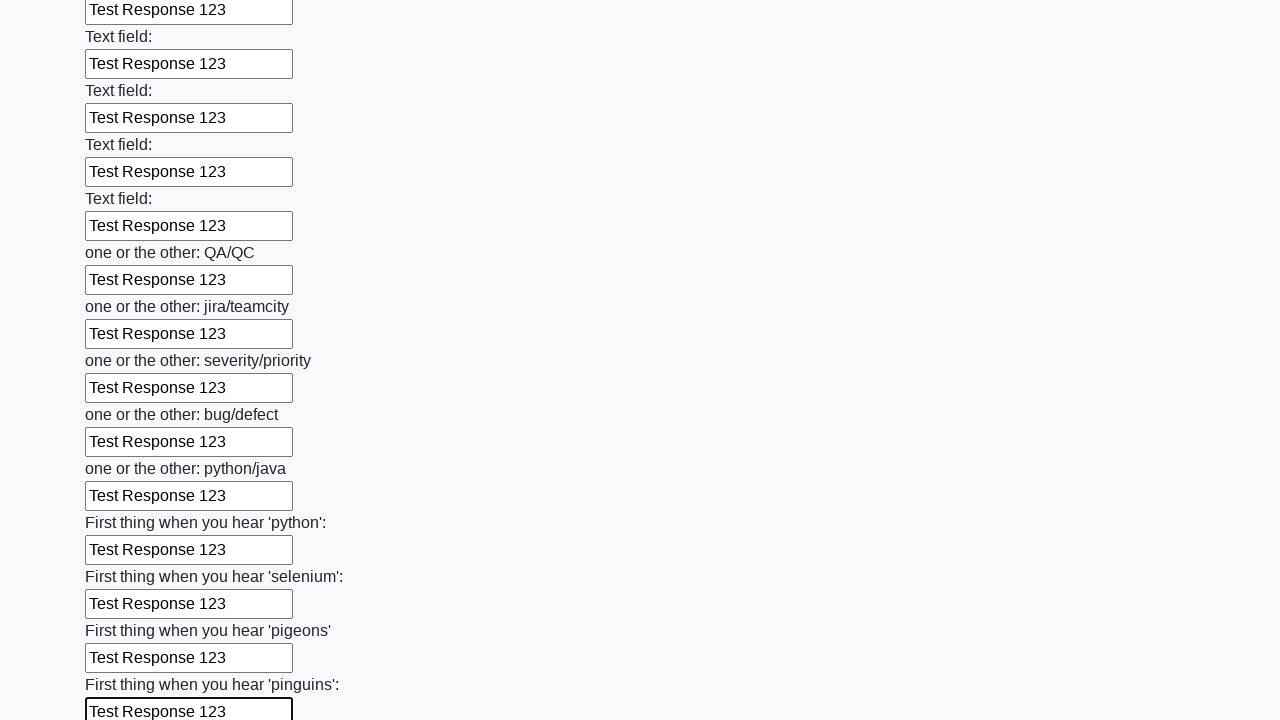

Filled an input field with 'Test Response 123' on input >> nth=96
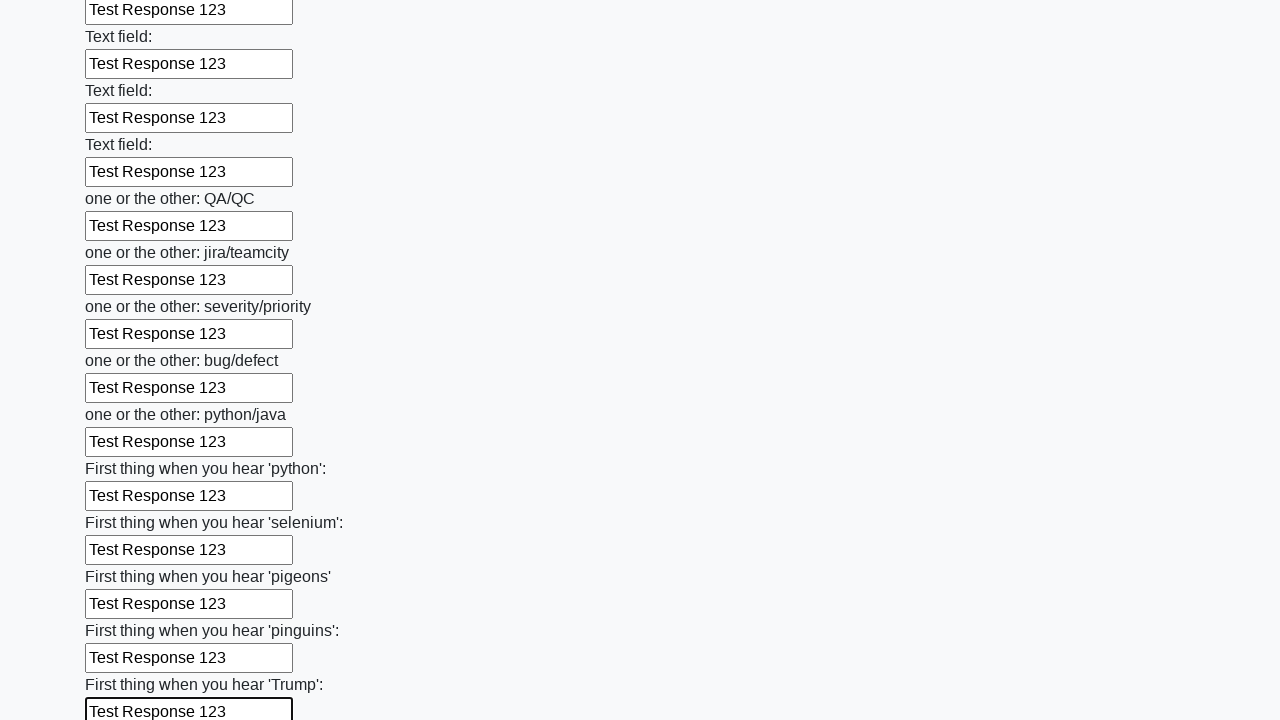

Filled an input field with 'Test Response 123' on input >> nth=97
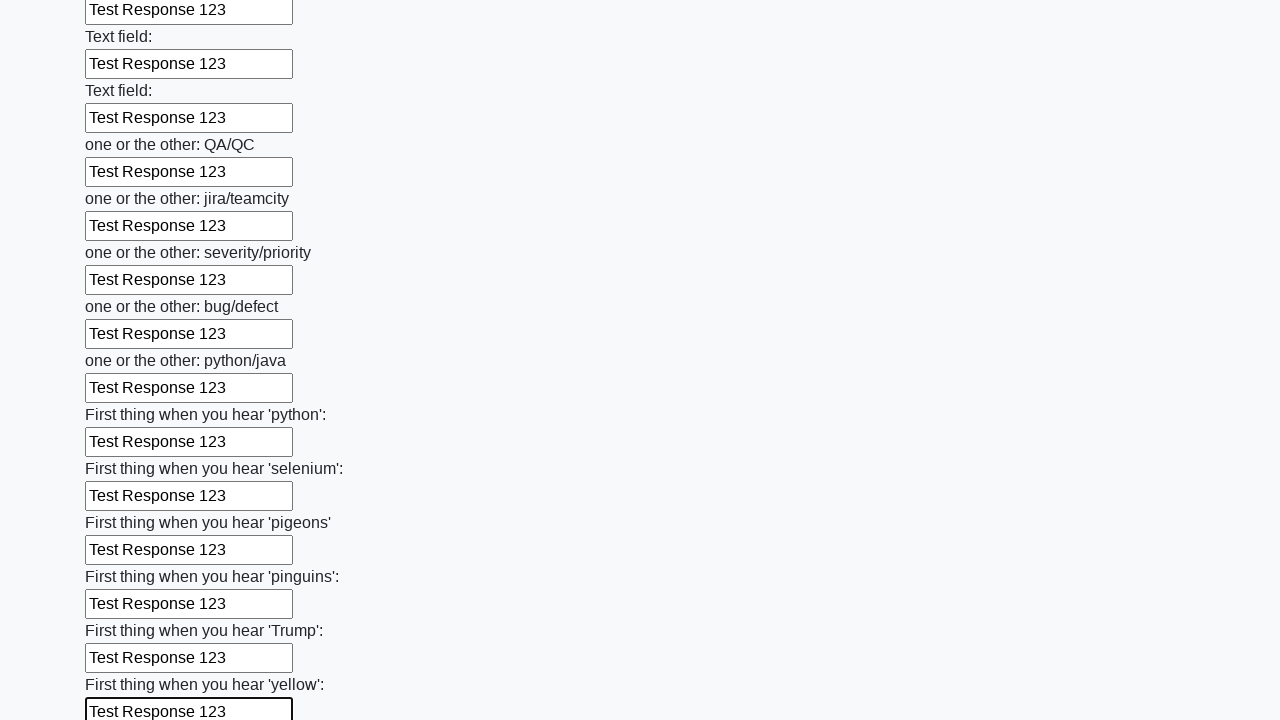

Filled an input field with 'Test Response 123' on input >> nth=98
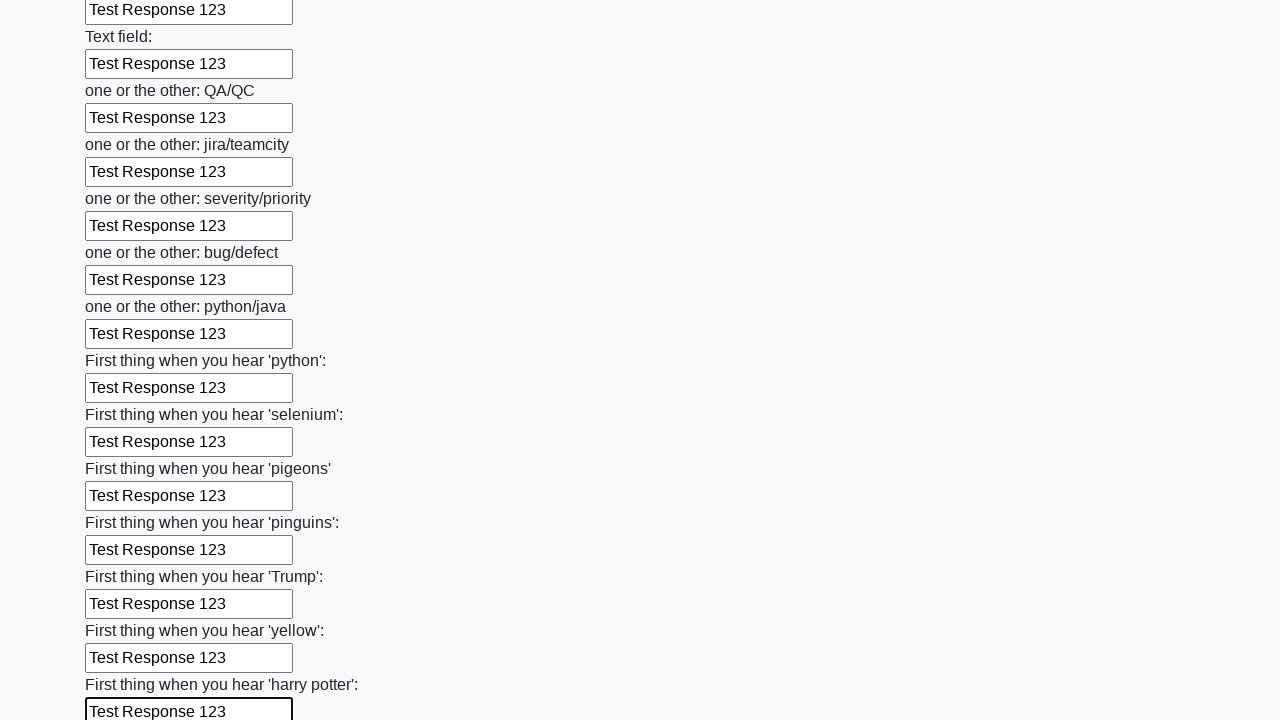

Filled an input field with 'Test Response 123' on input >> nth=99
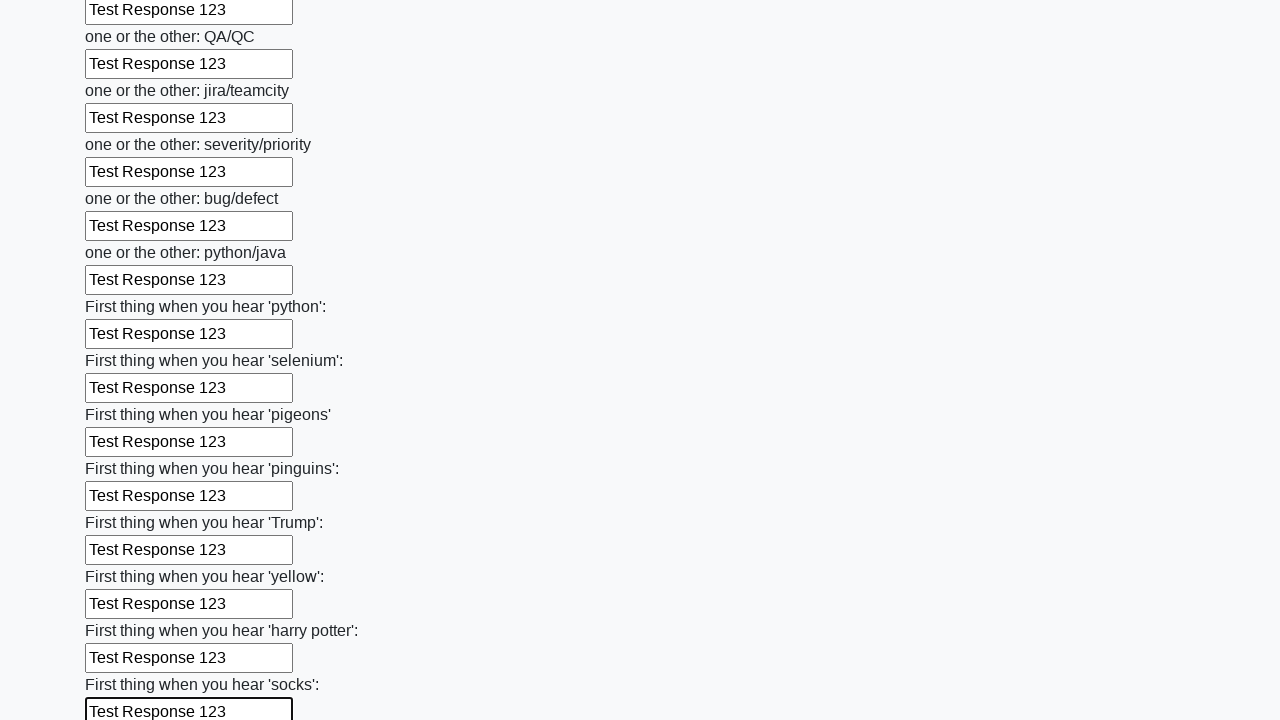

Clicked the submit button to submit the form at (123, 611) on button.btn
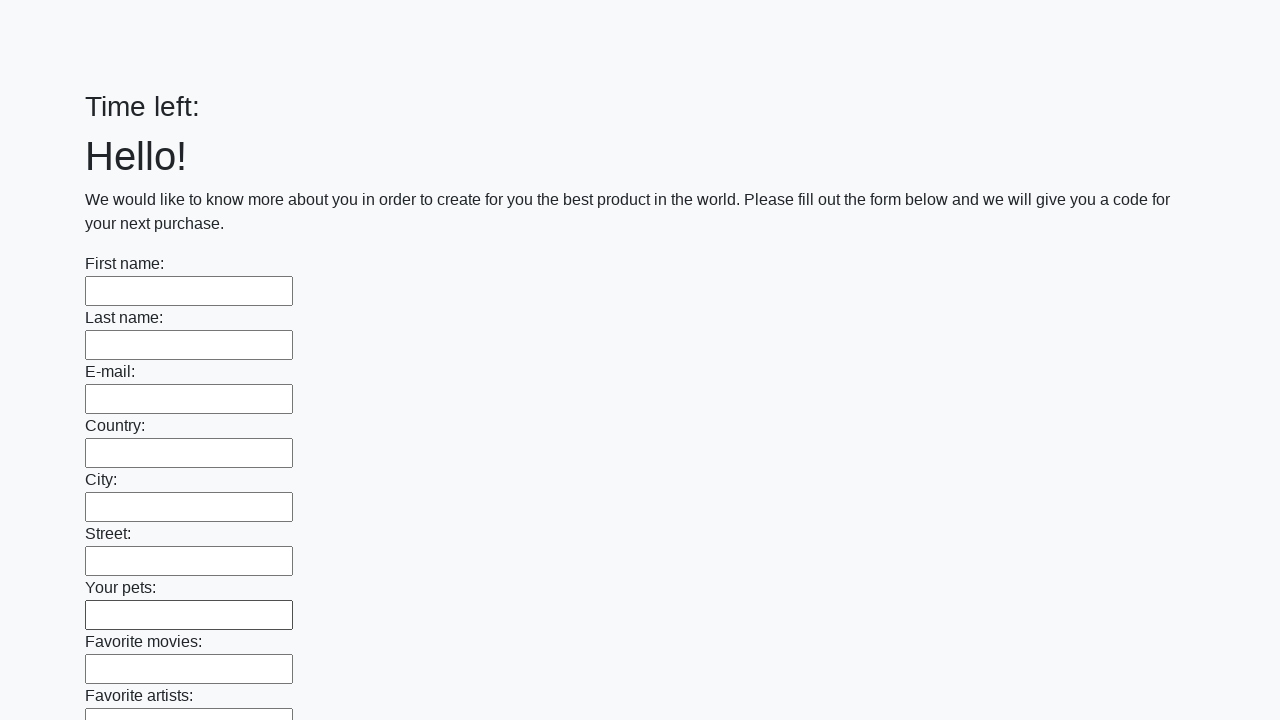

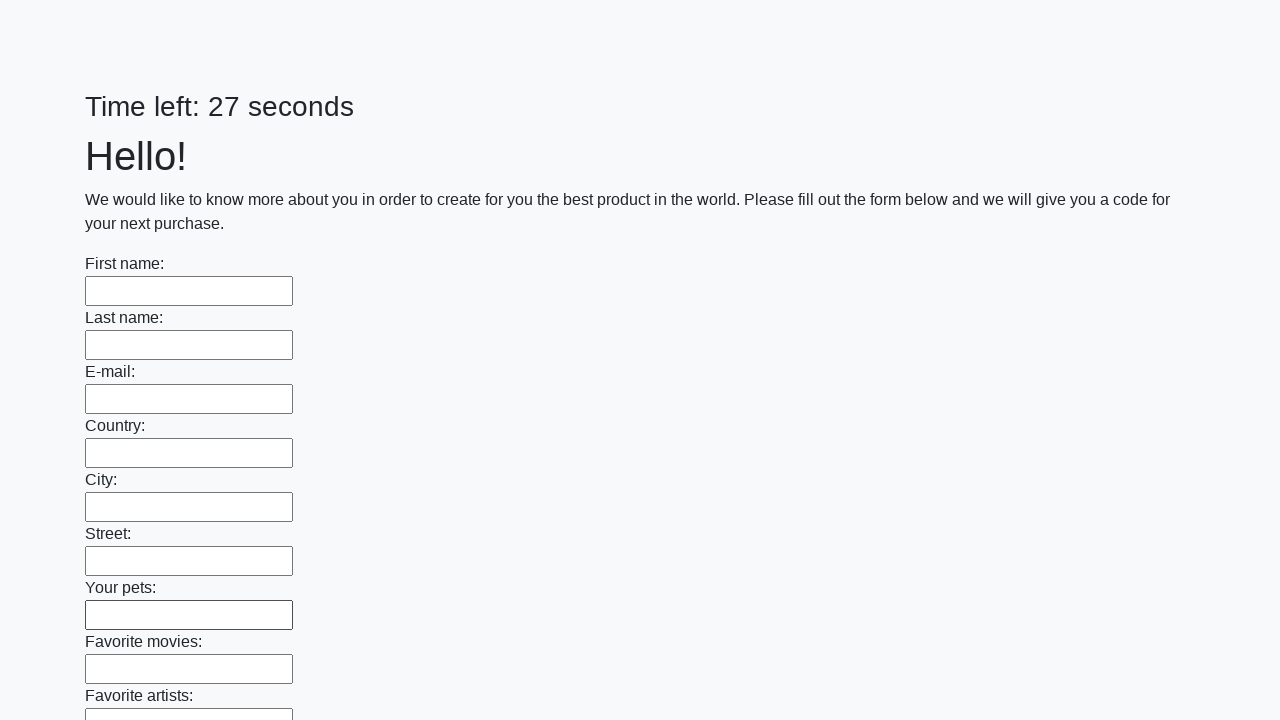